Tests slider interaction by navigating to a demo page, clicking the Home link, then moving a price slider using keyboard arrow keys.

Starting URL: http://andestech.org/learning/rfb18/

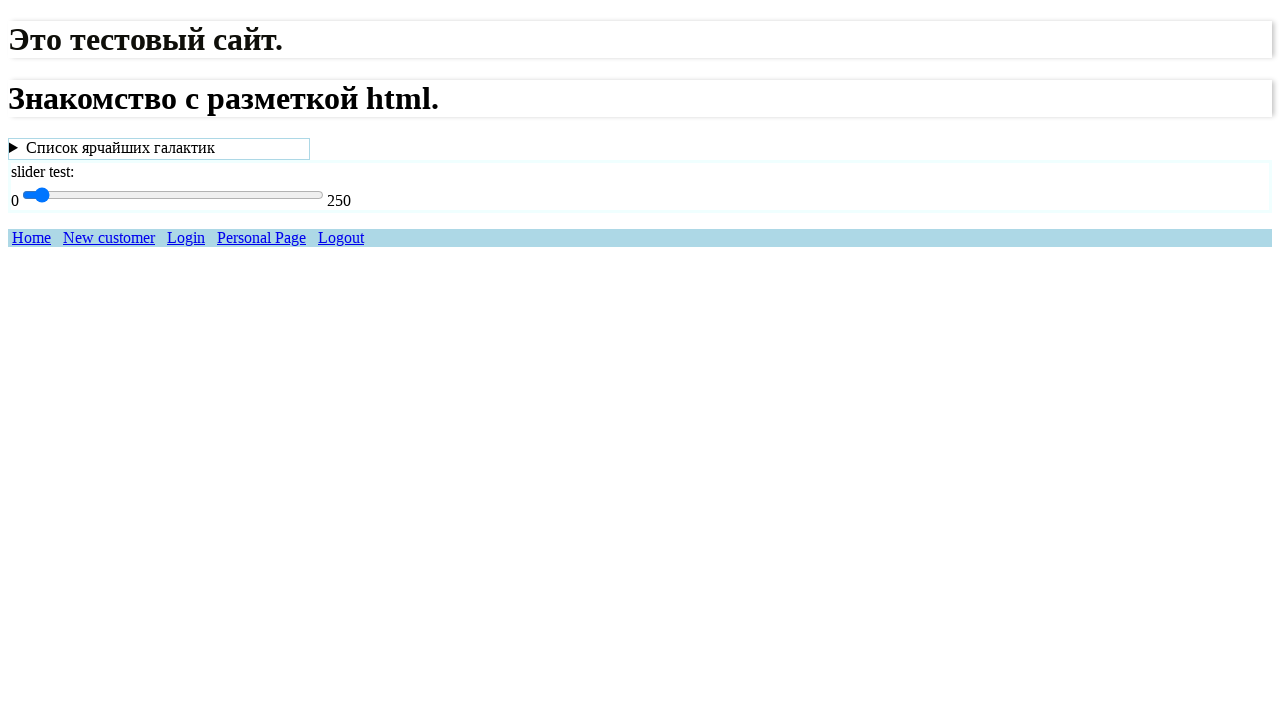

Navigated to demo page at http://andestech.org/learning/rfb18/
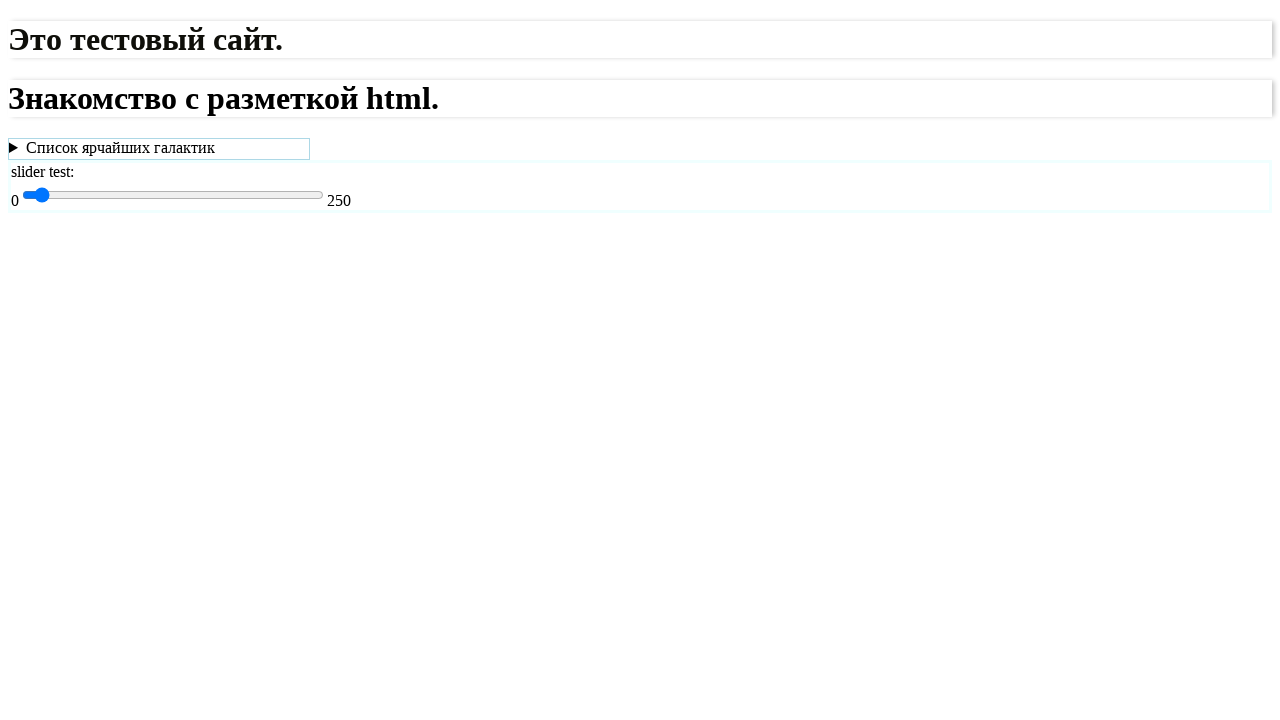

Clicked on Home link at (32, 238) on text=Home
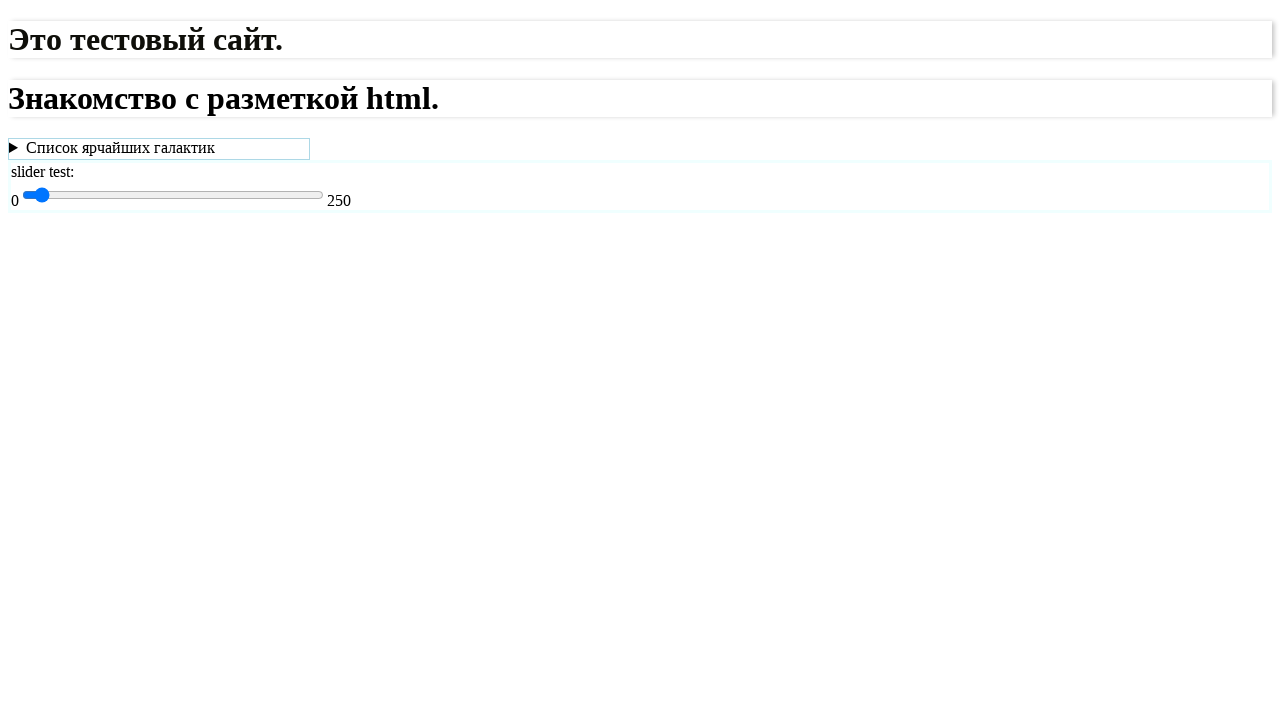

Located price slider element
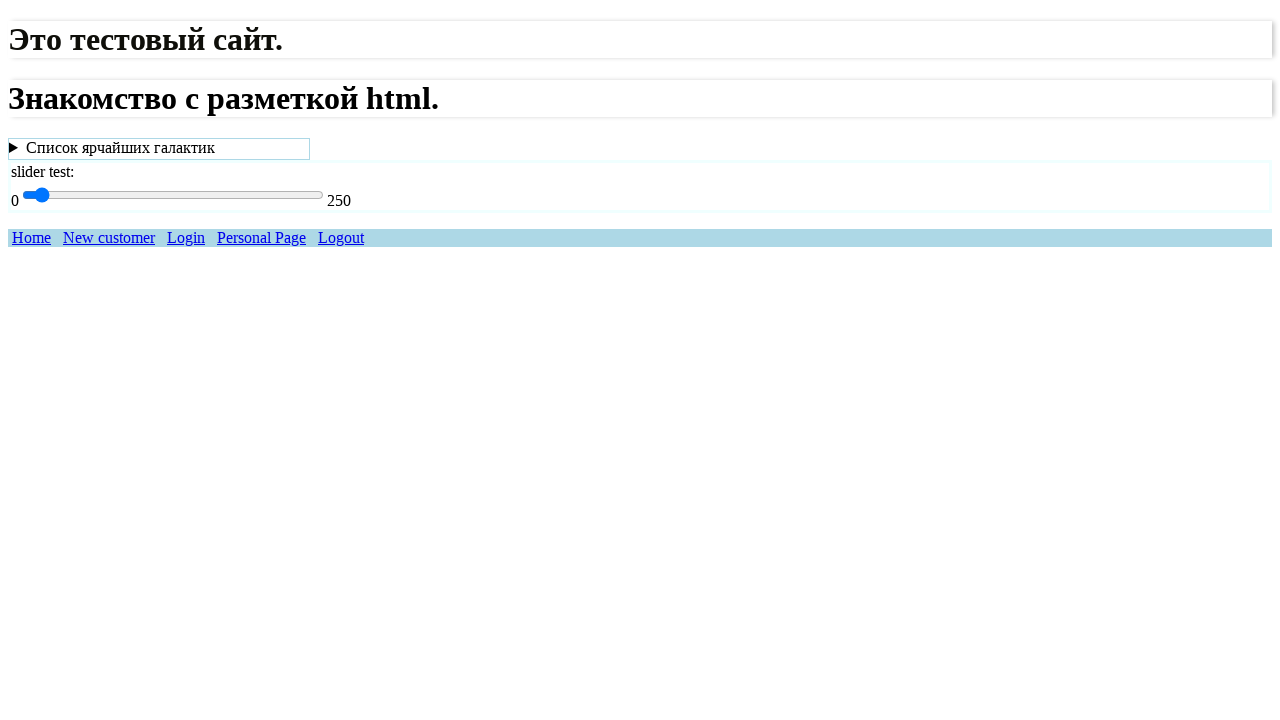

Clicked on slider to focus it at (173, 195) on #price
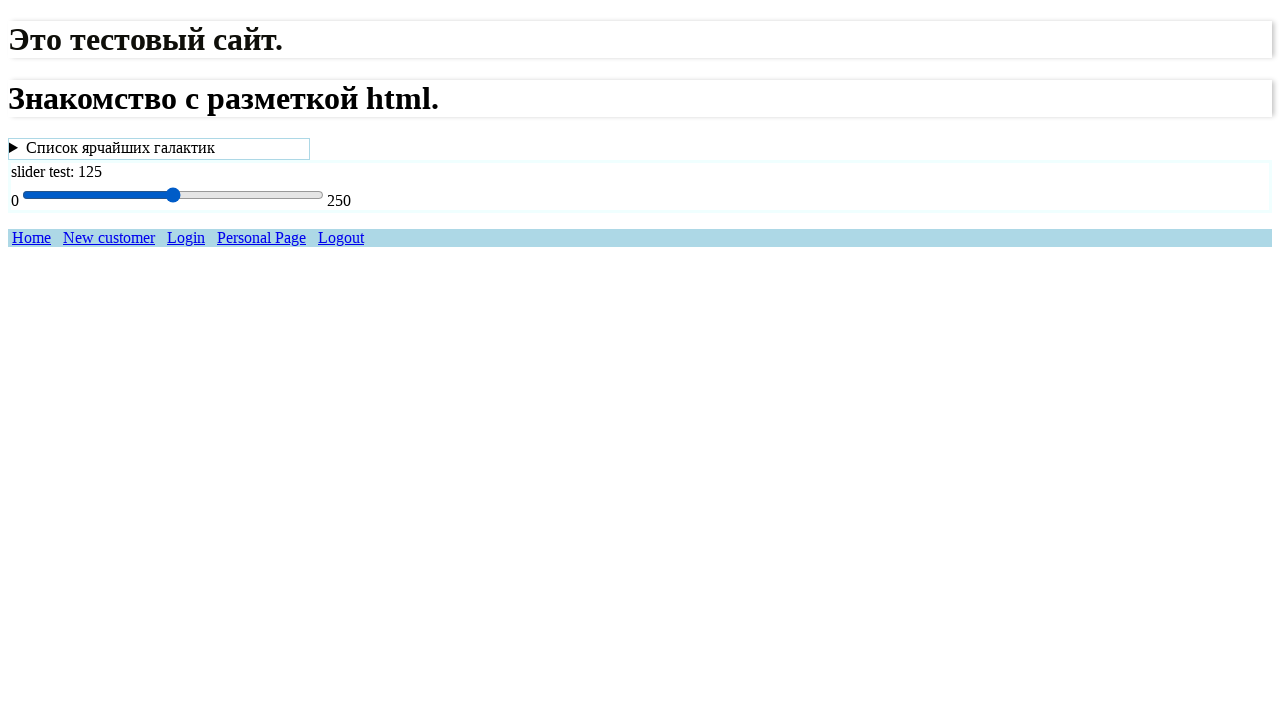

Pressed ArrowRight on slider (iteration 1/50) on #price
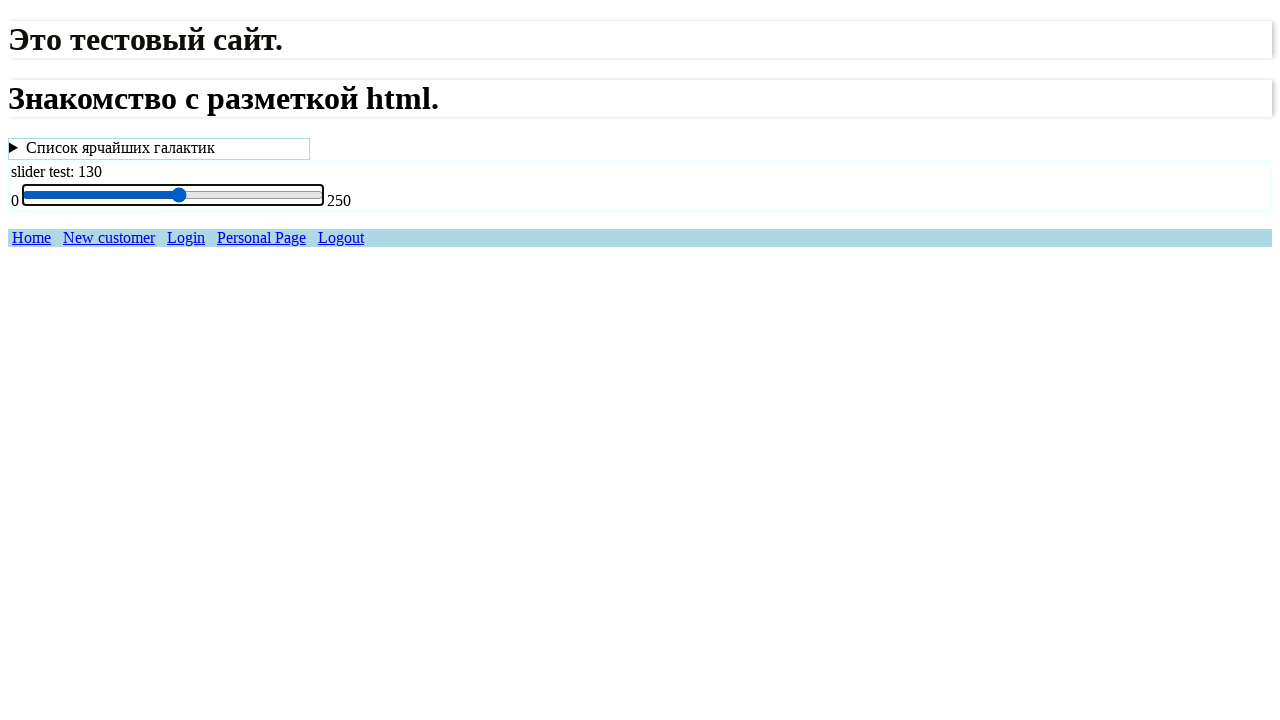

Waited 200ms between slider movements
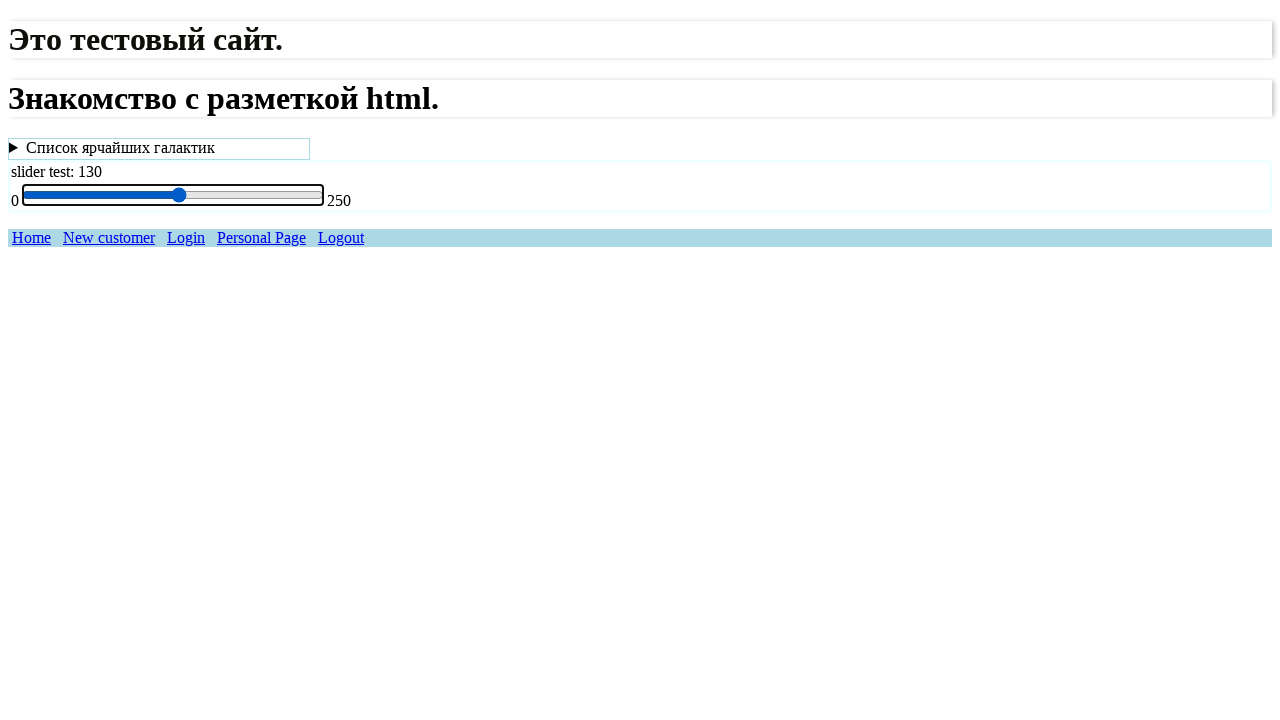

Pressed ArrowRight on slider (iteration 2/50) on #price
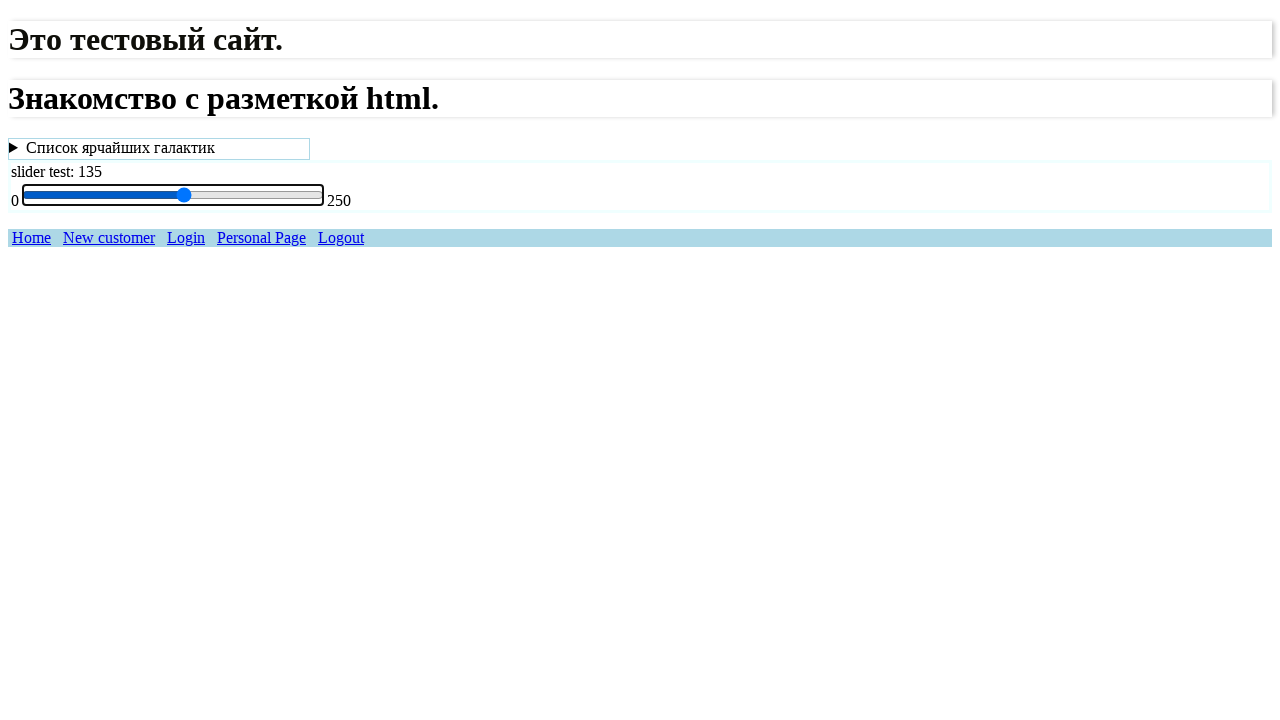

Waited 200ms between slider movements
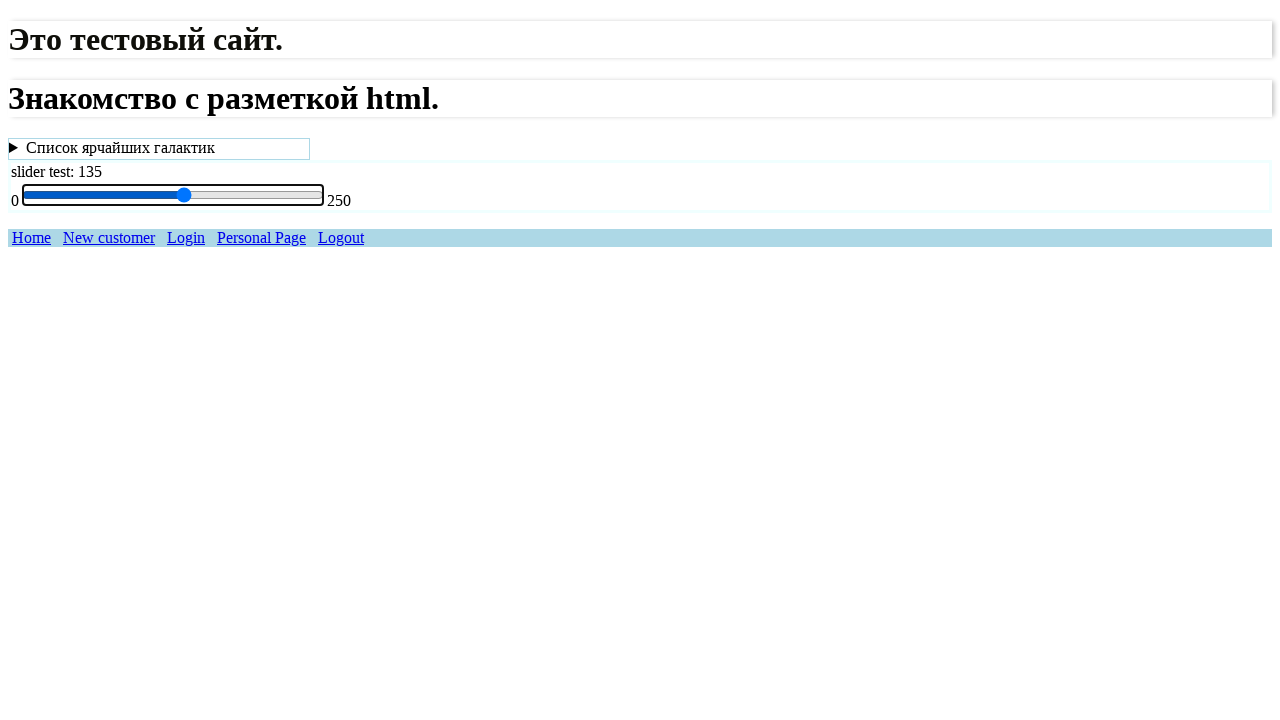

Pressed ArrowRight on slider (iteration 3/50) on #price
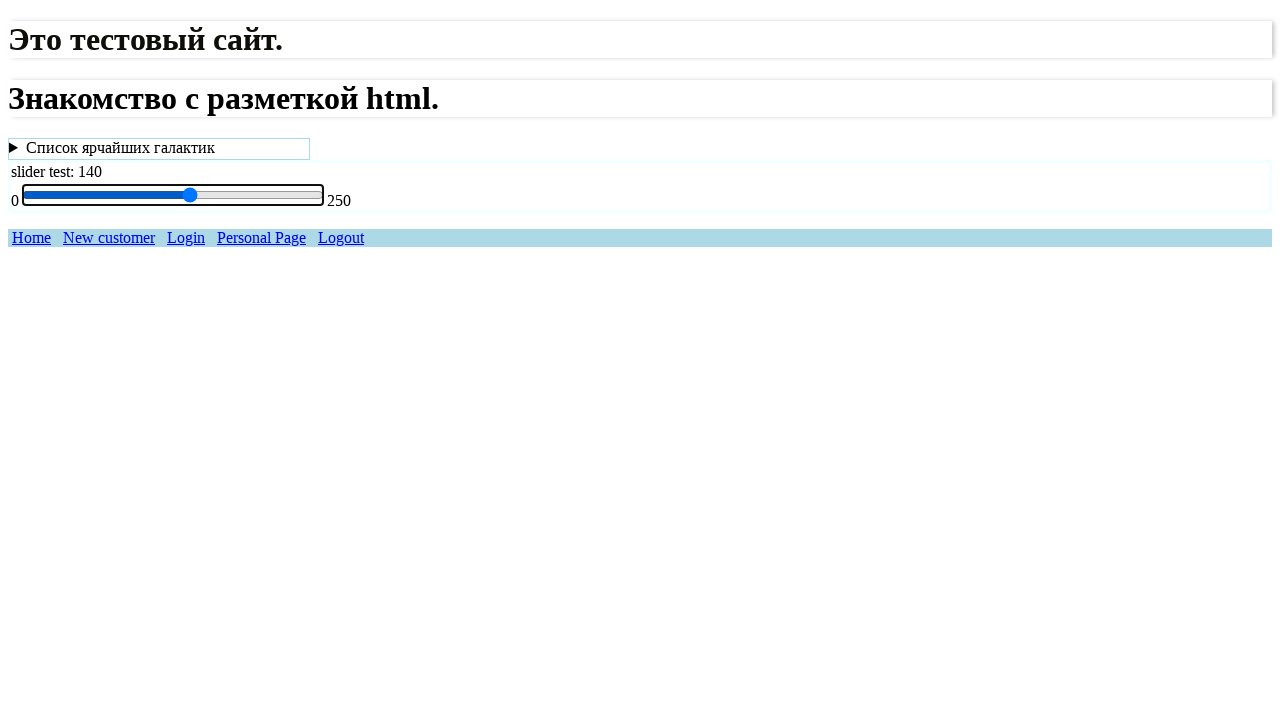

Waited 200ms between slider movements
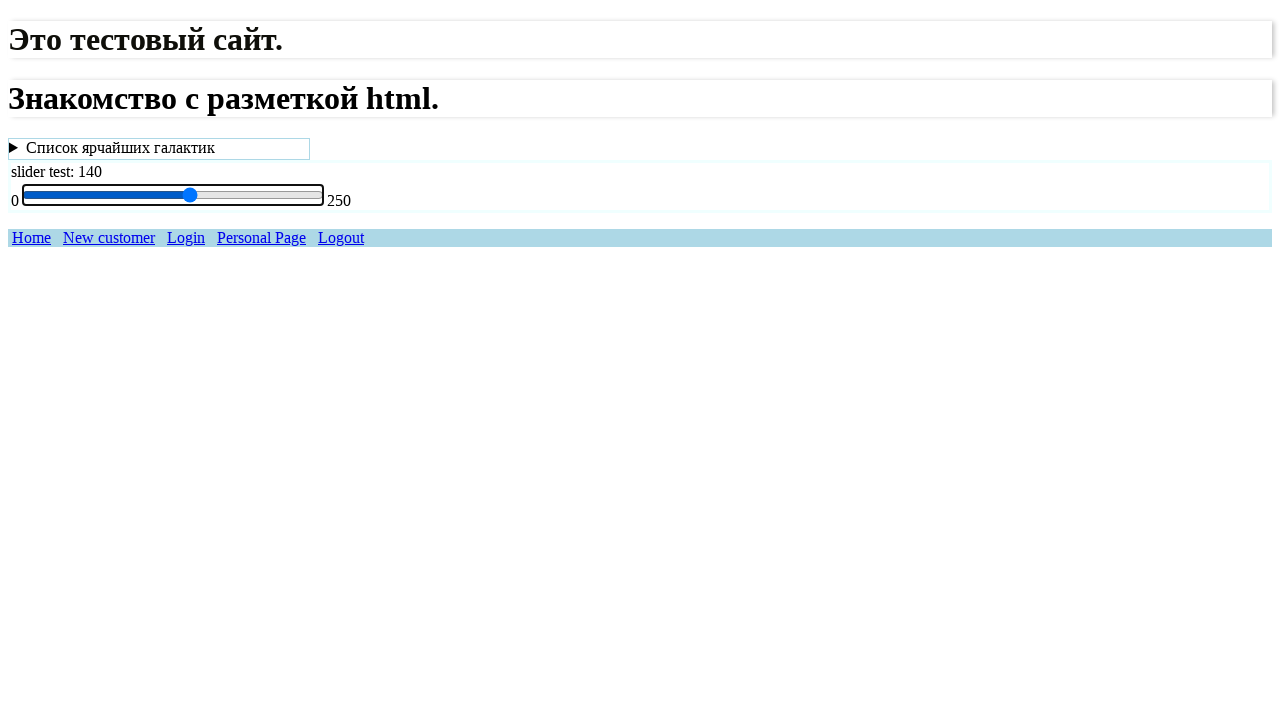

Pressed ArrowRight on slider (iteration 4/50) on #price
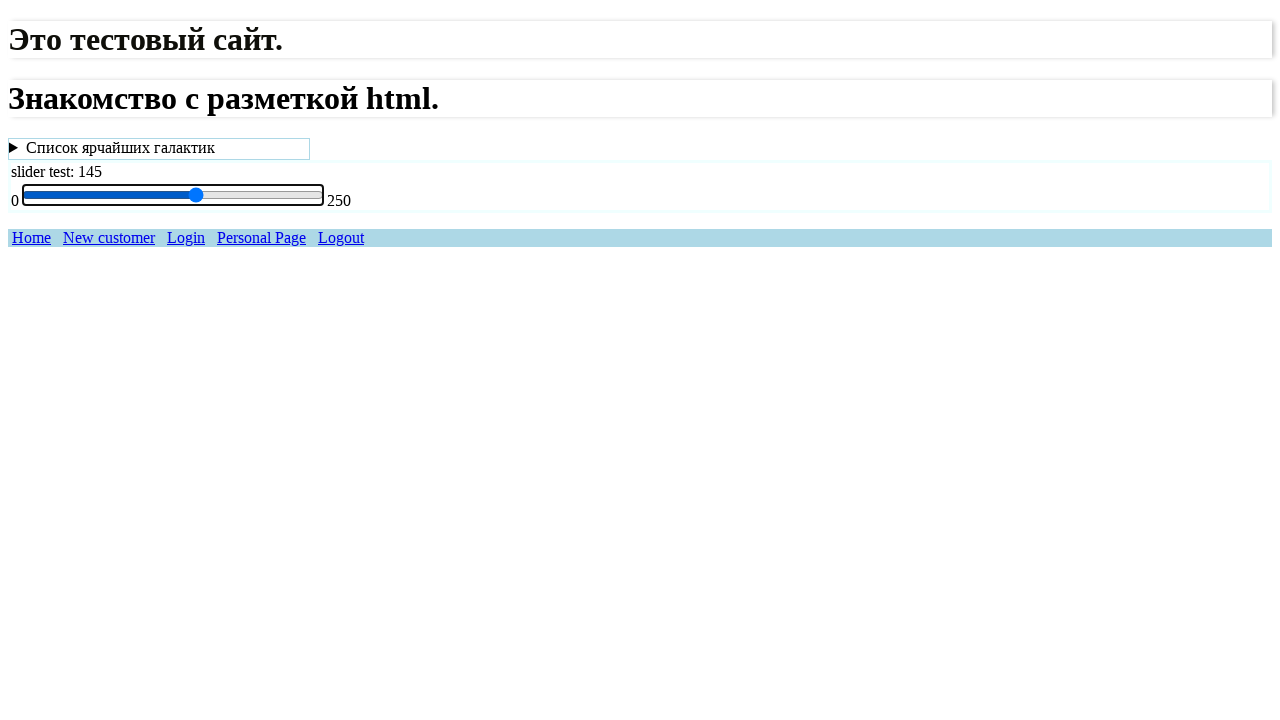

Waited 200ms between slider movements
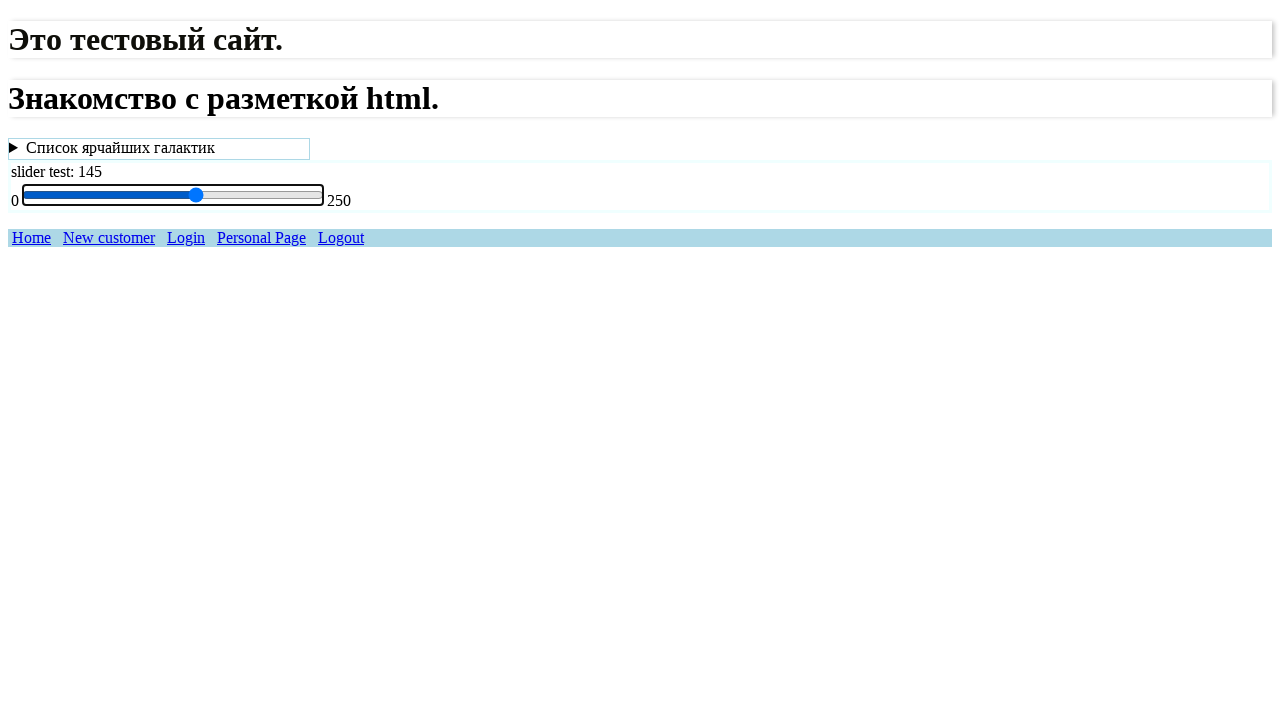

Pressed ArrowRight on slider (iteration 5/50) on #price
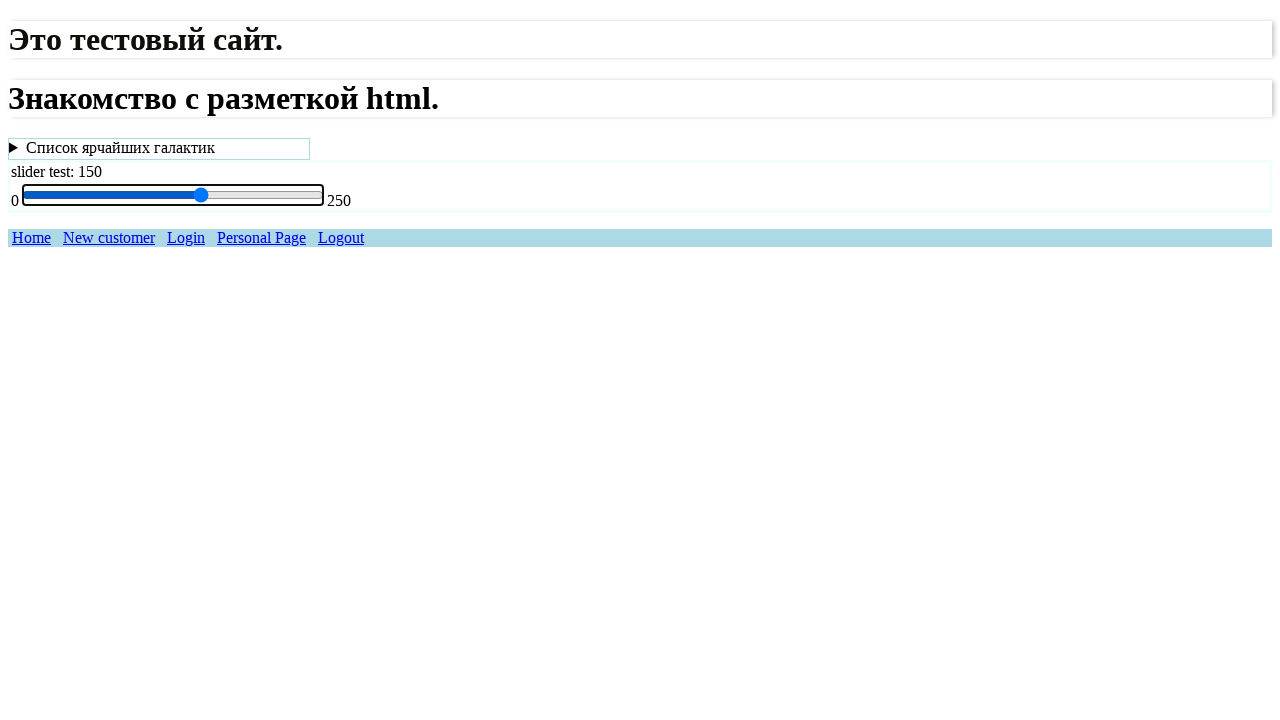

Waited 200ms between slider movements
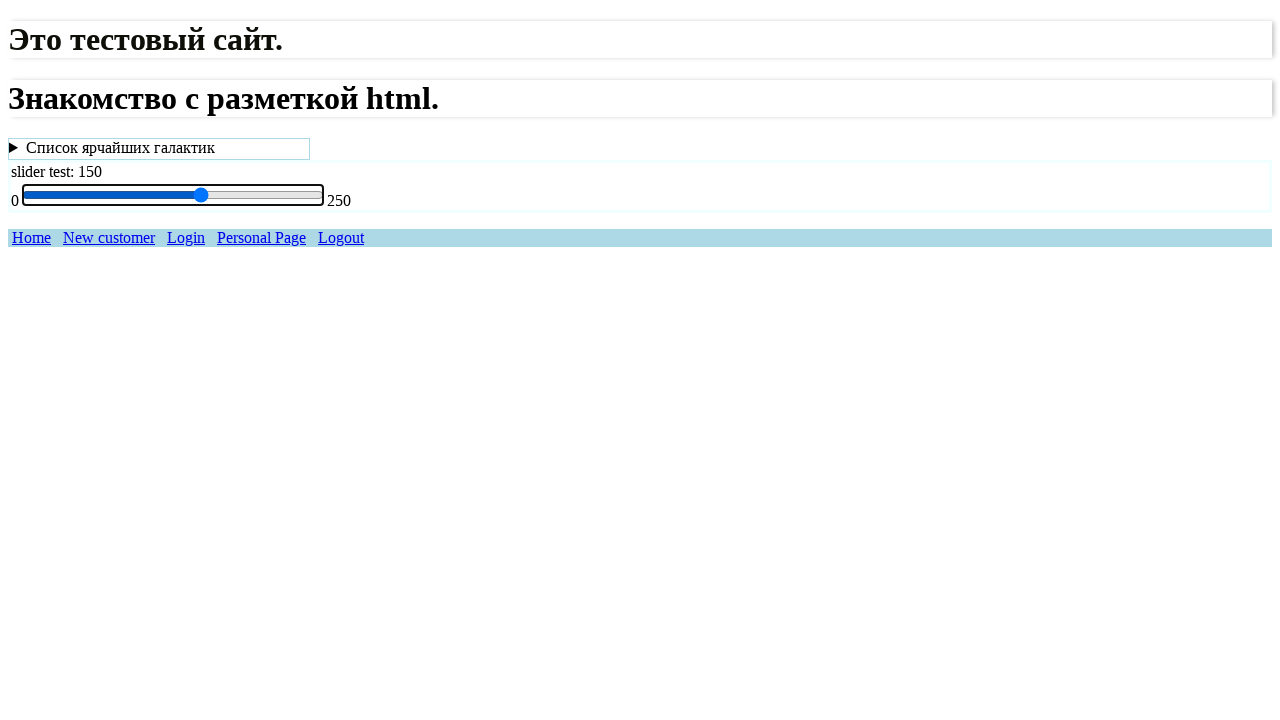

Pressed ArrowRight on slider (iteration 6/50) on #price
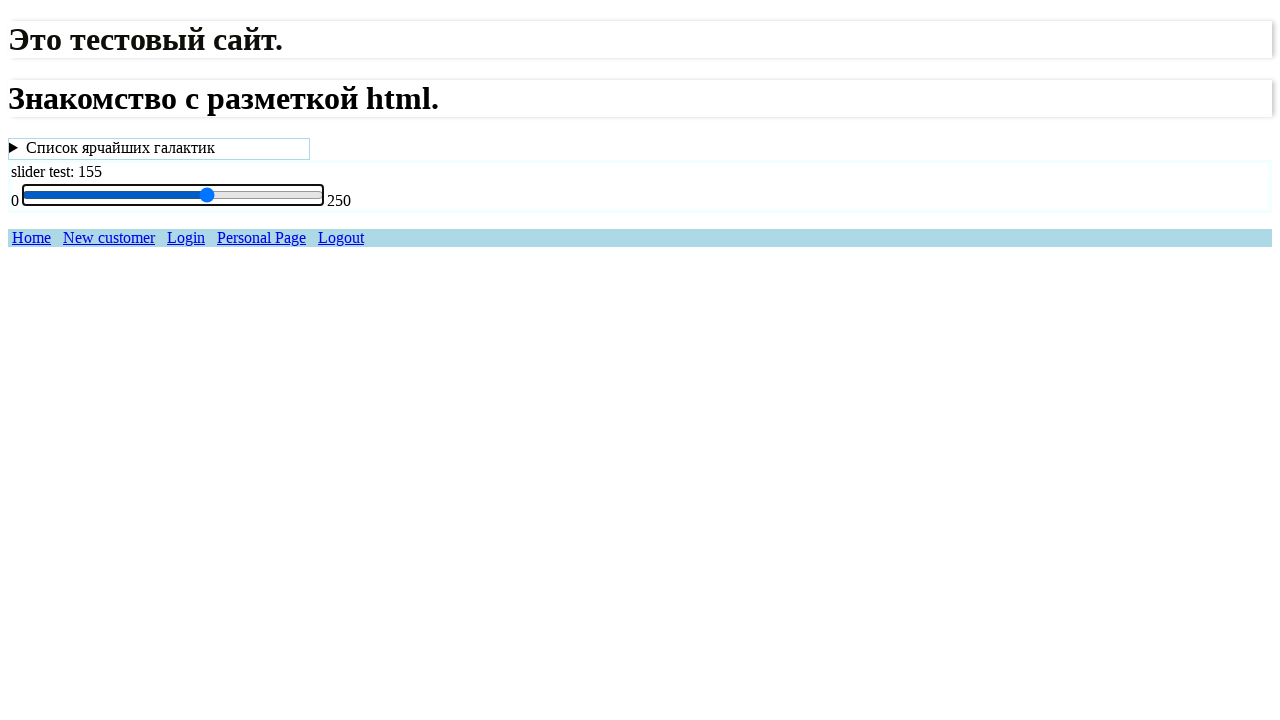

Waited 200ms between slider movements
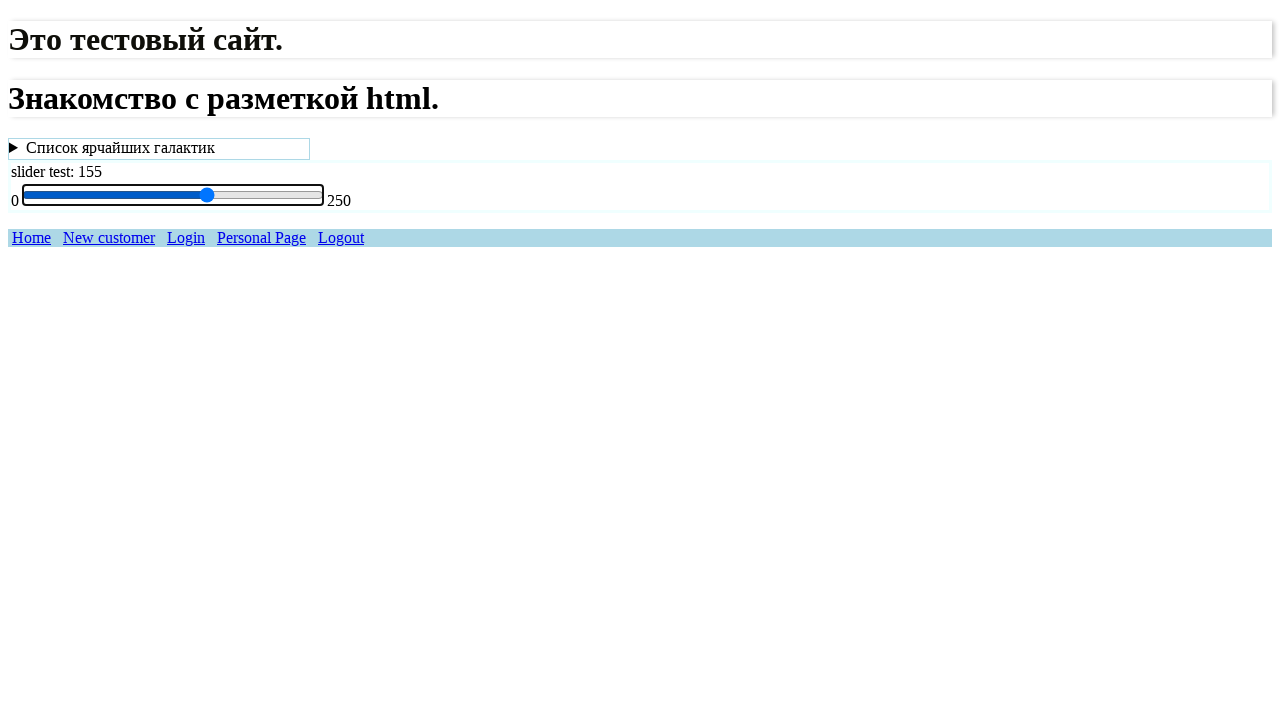

Pressed ArrowRight on slider (iteration 7/50) on #price
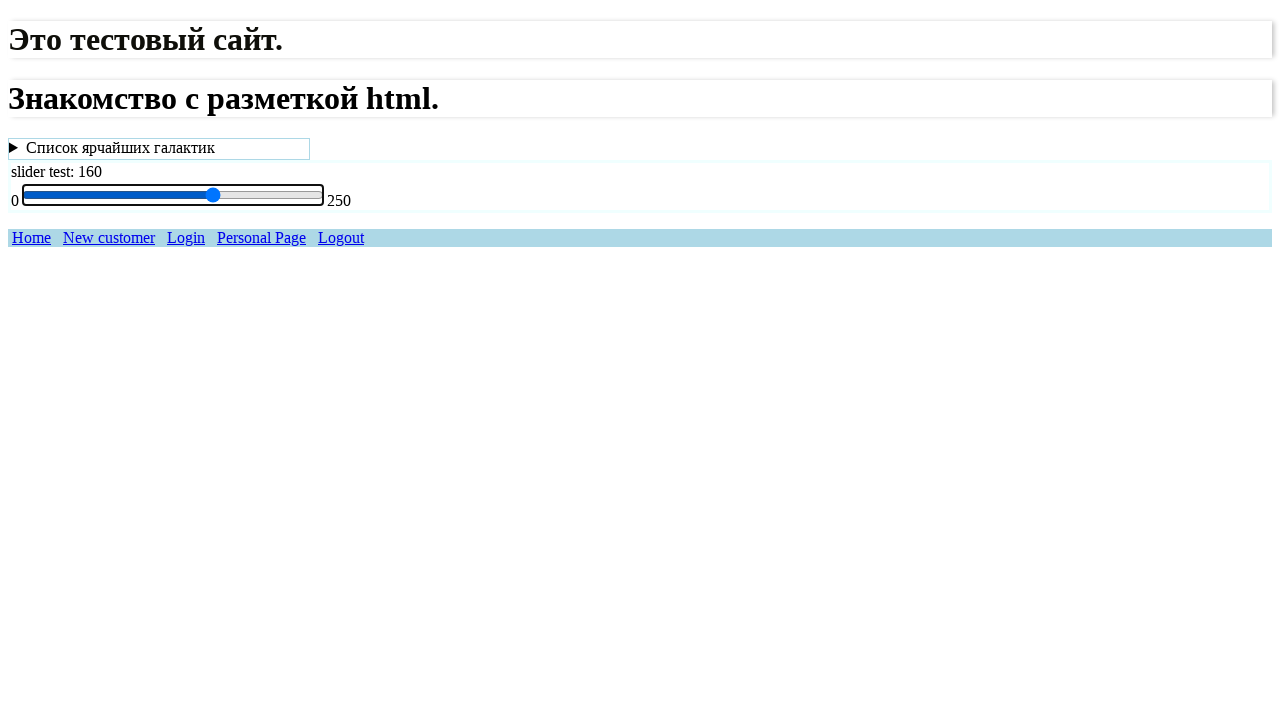

Waited 200ms between slider movements
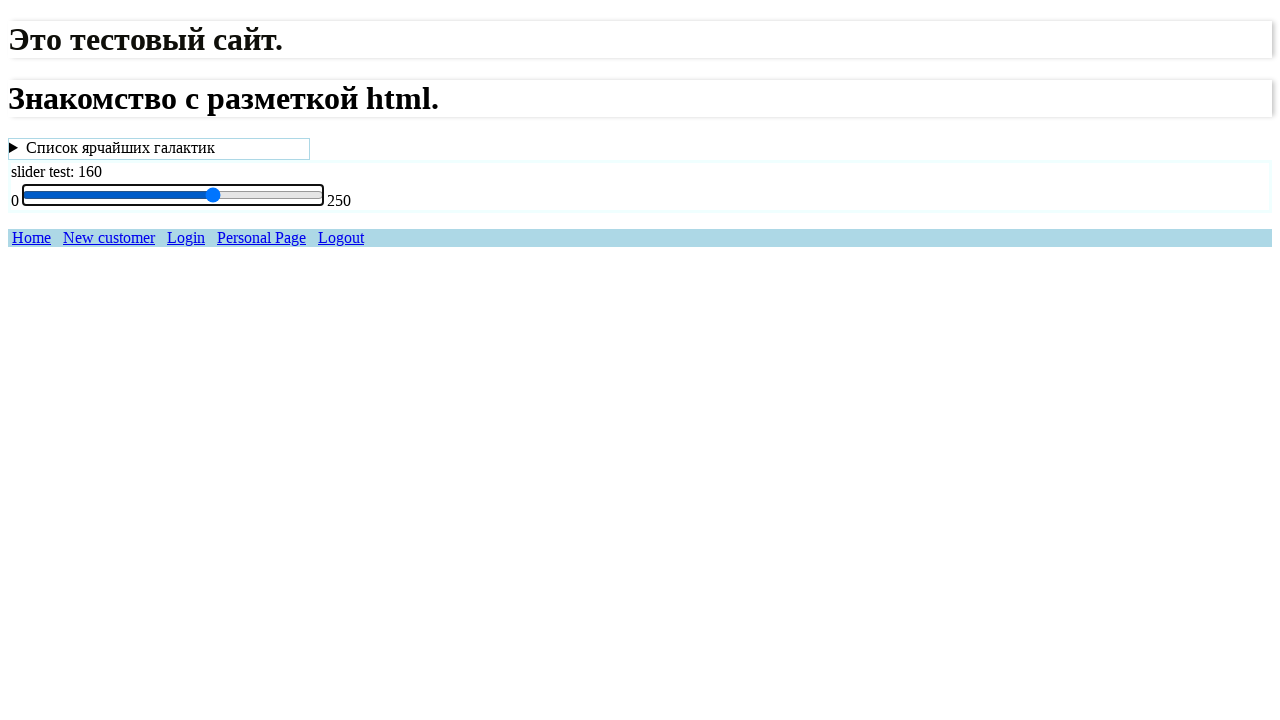

Pressed ArrowRight on slider (iteration 8/50) on #price
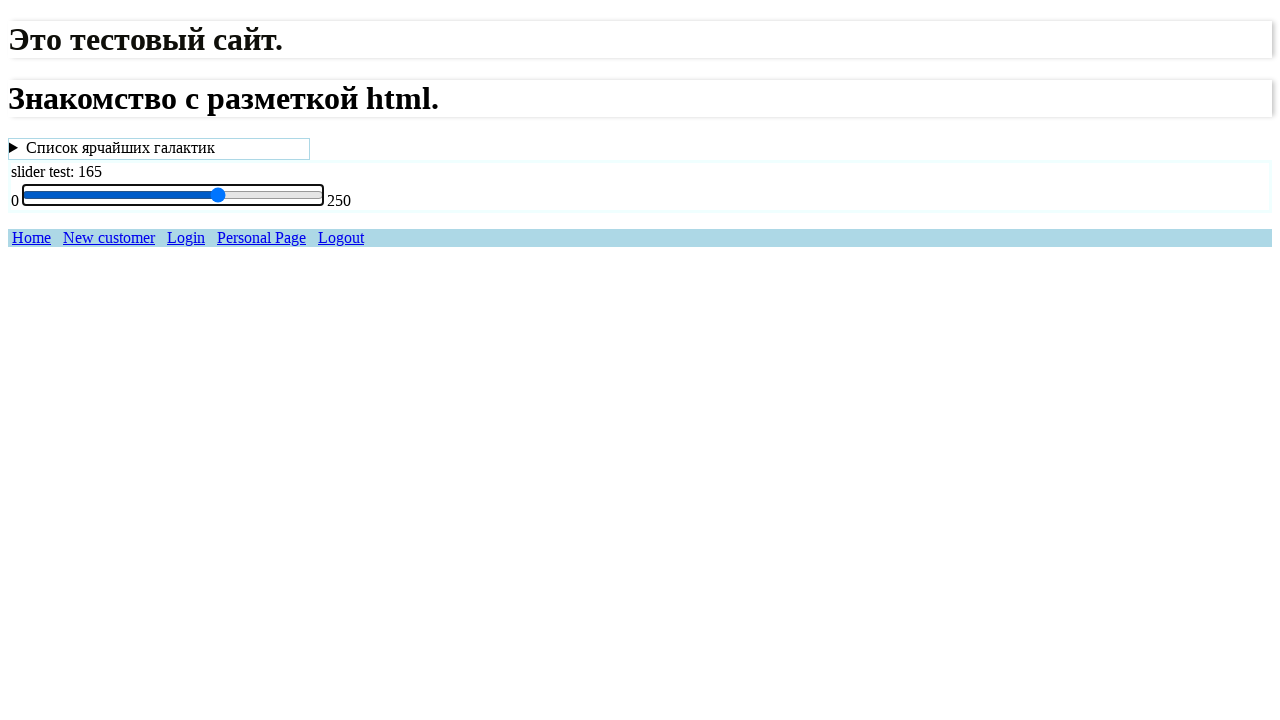

Waited 200ms between slider movements
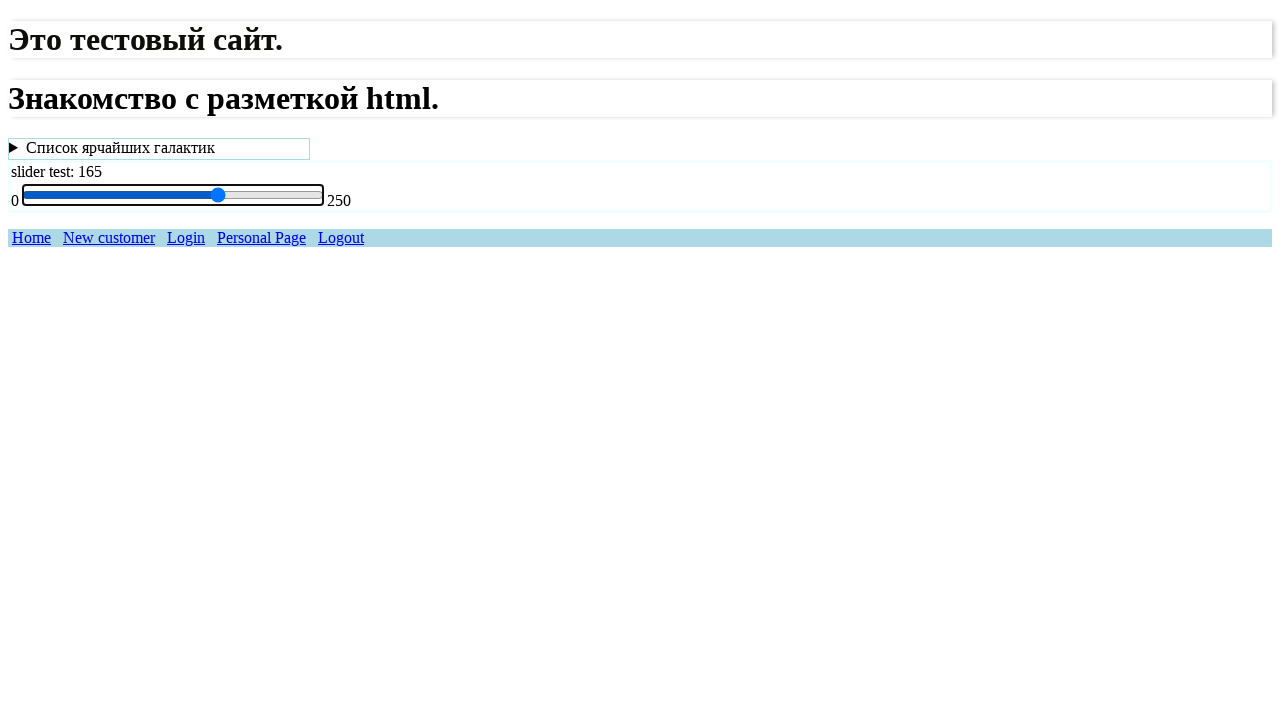

Pressed ArrowRight on slider (iteration 9/50) on #price
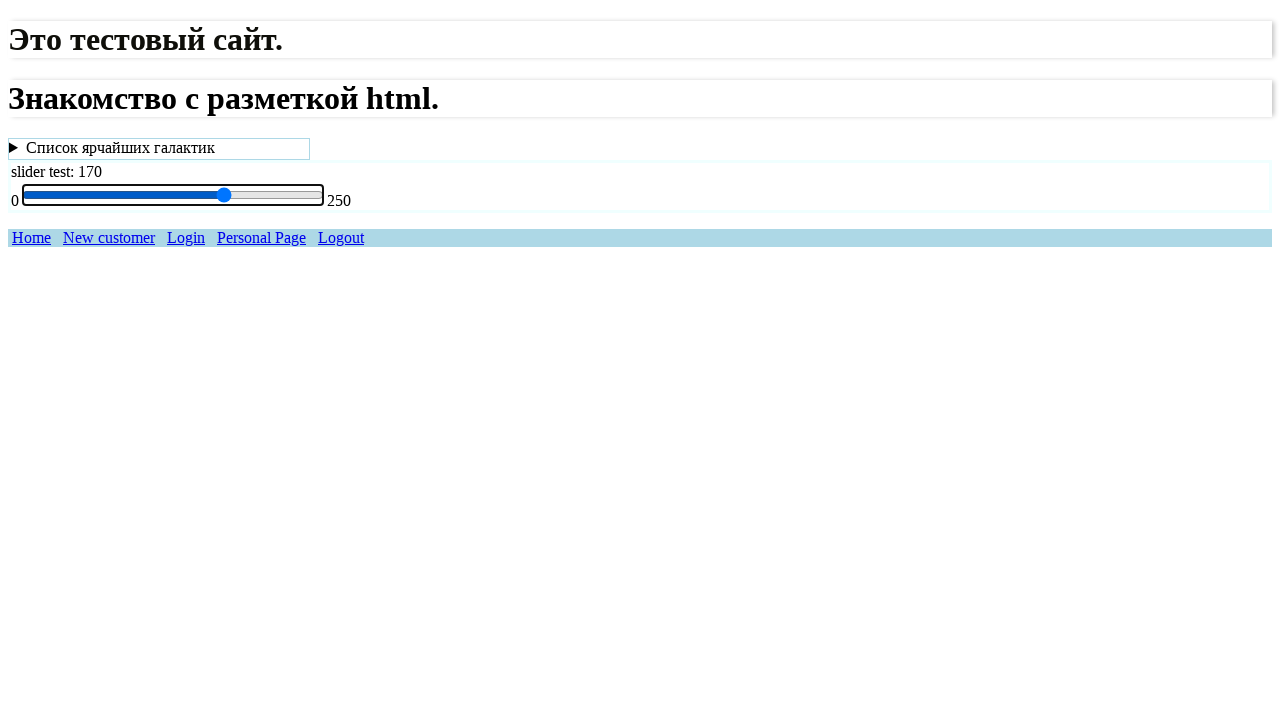

Waited 200ms between slider movements
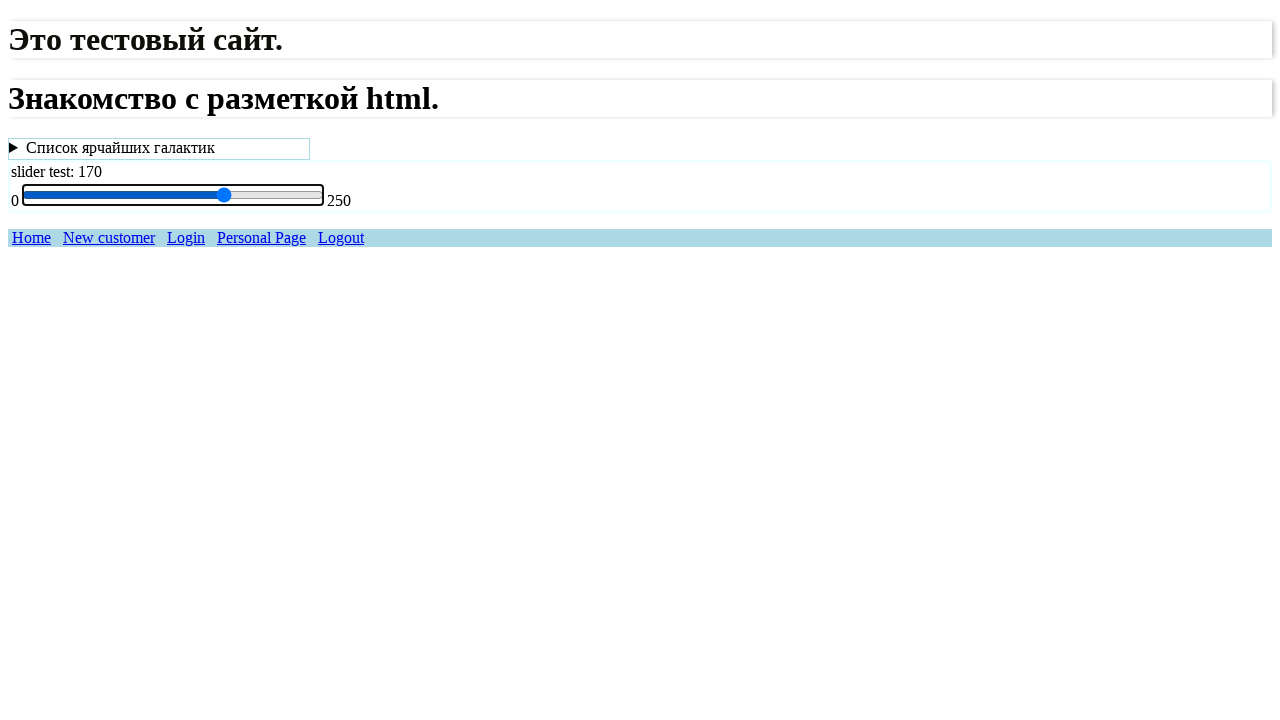

Pressed ArrowRight on slider (iteration 10/50) on #price
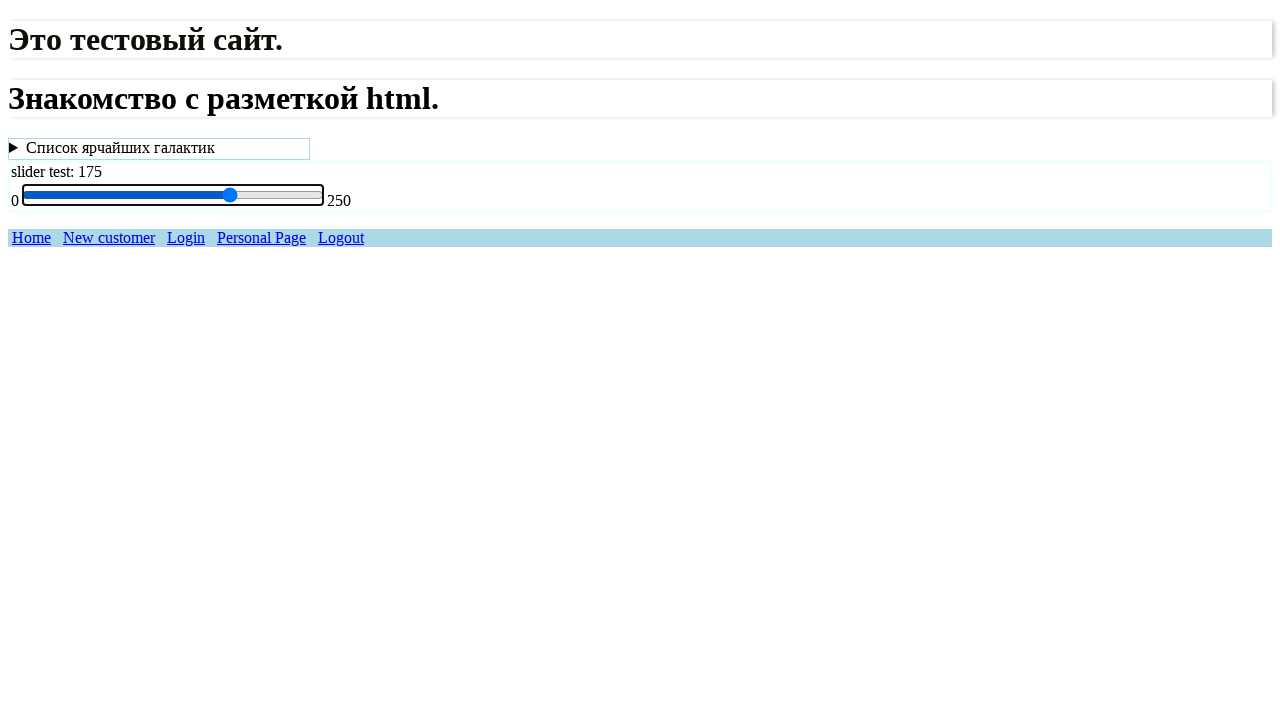

Waited 200ms between slider movements
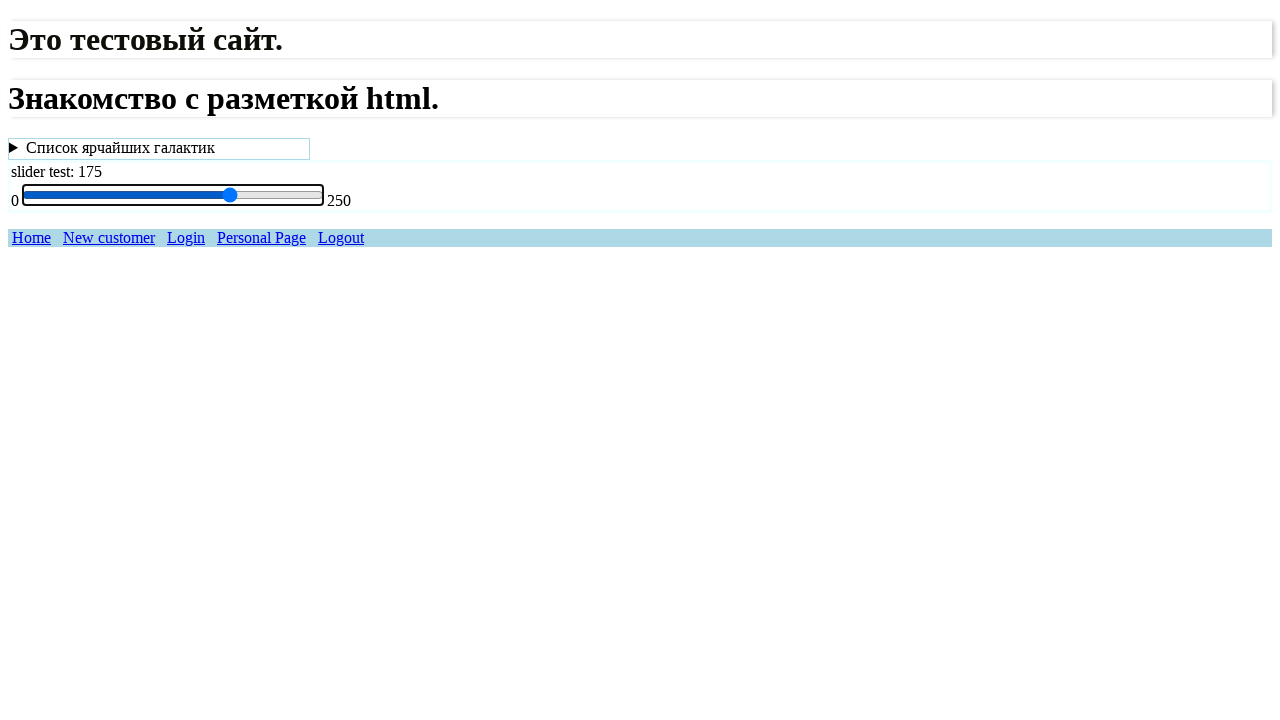

Pressed ArrowRight on slider (iteration 11/50) on #price
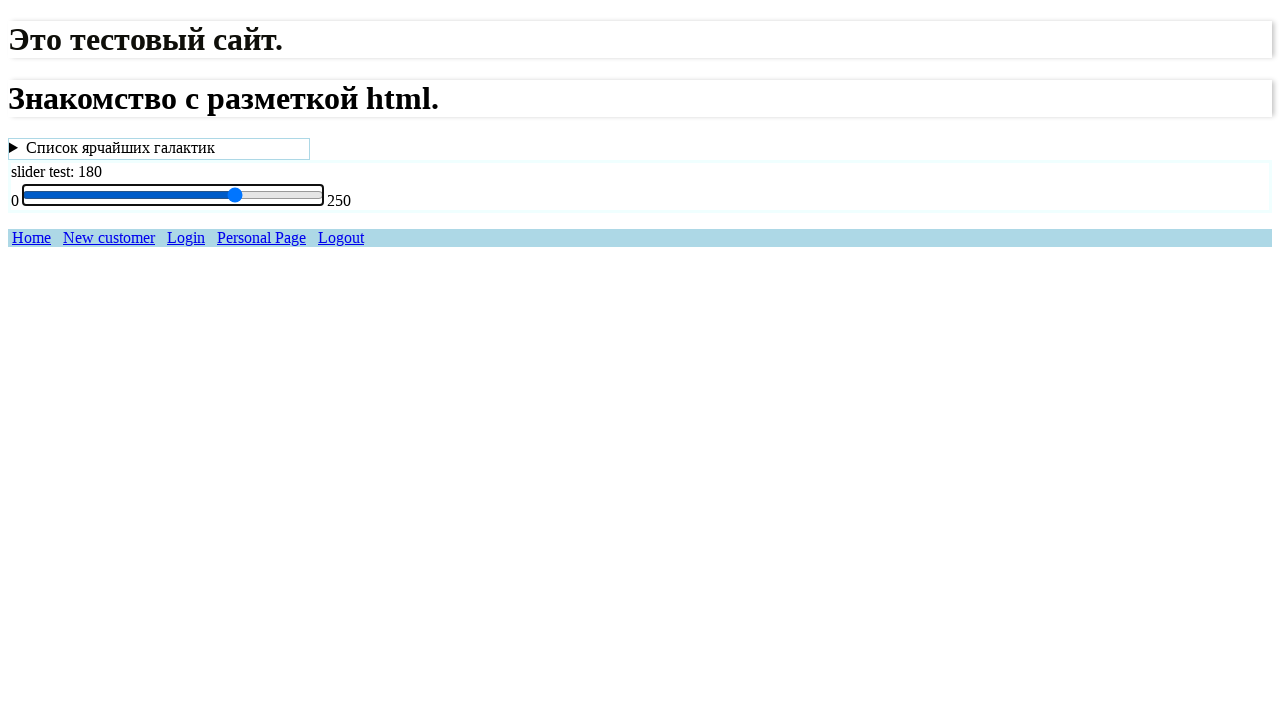

Waited 200ms between slider movements
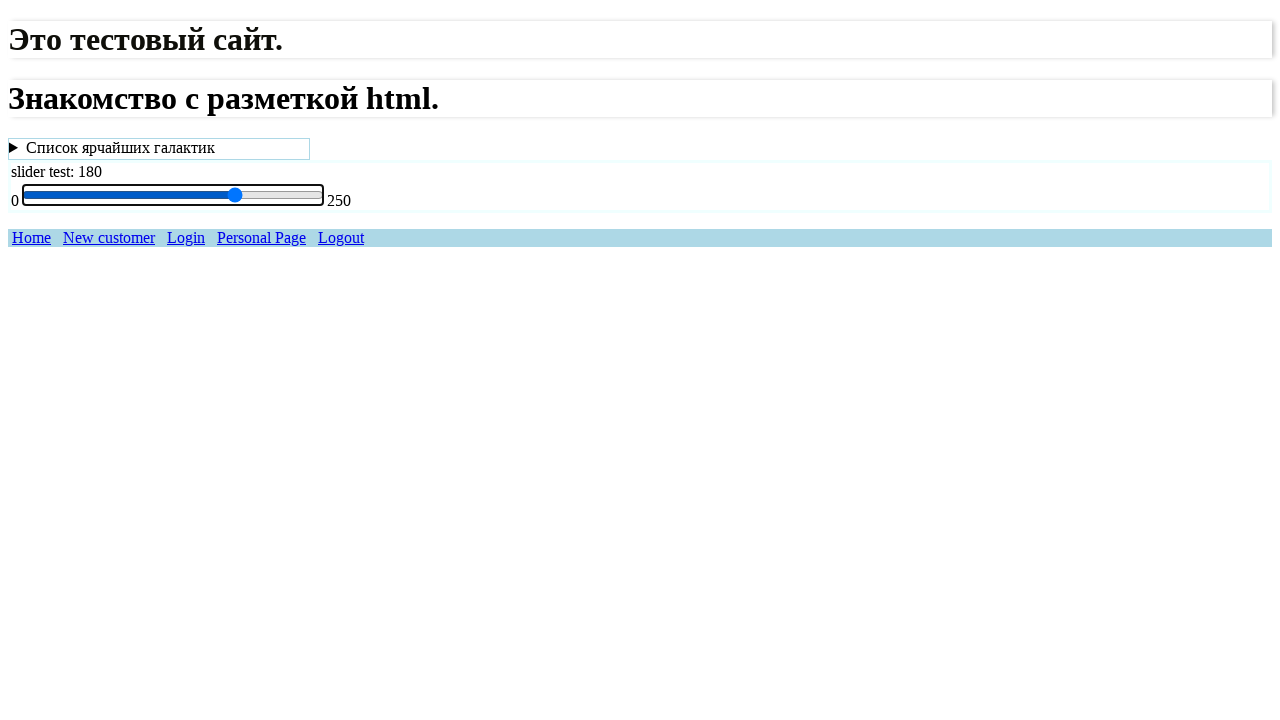

Pressed ArrowRight on slider (iteration 12/50) on #price
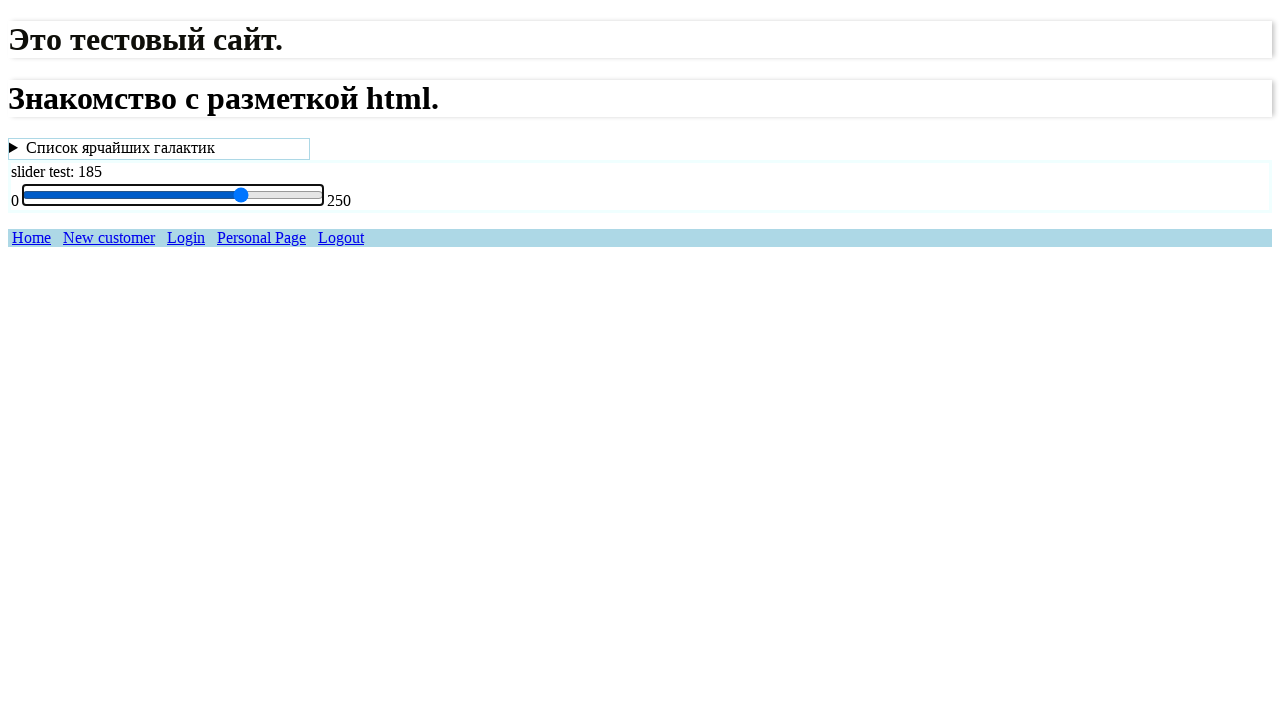

Waited 200ms between slider movements
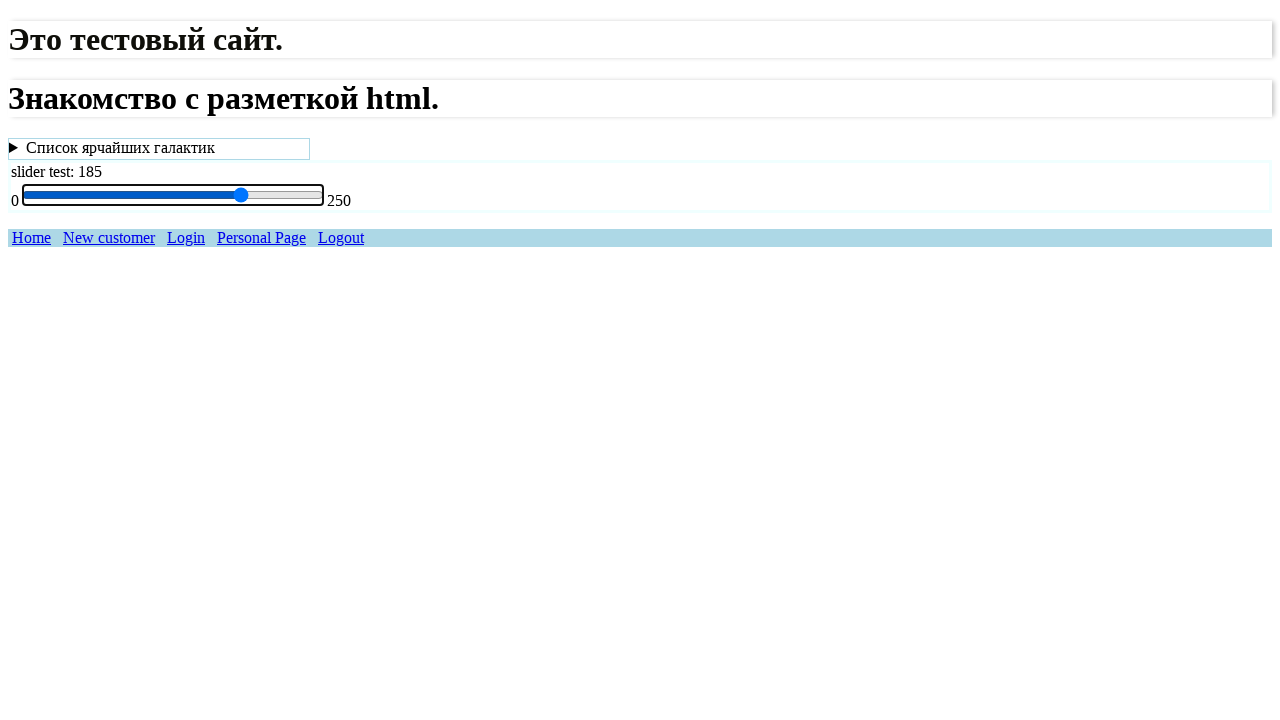

Pressed ArrowRight on slider (iteration 13/50) on #price
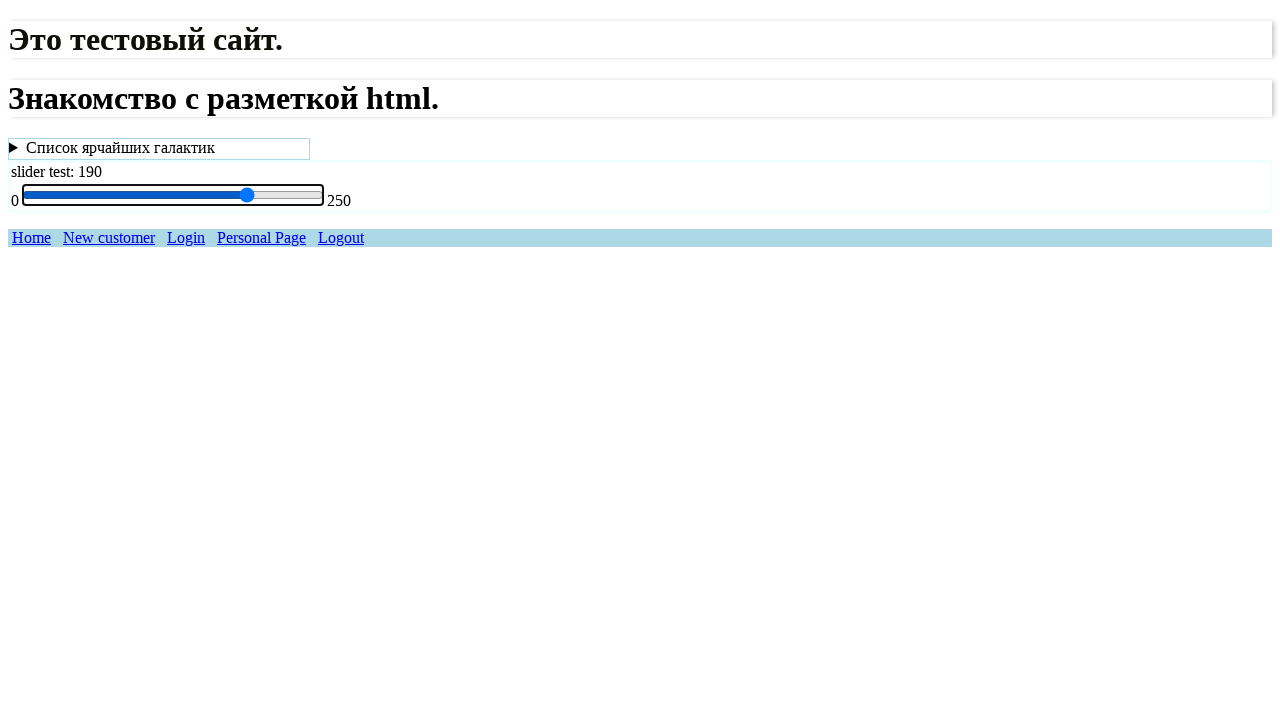

Waited 200ms between slider movements
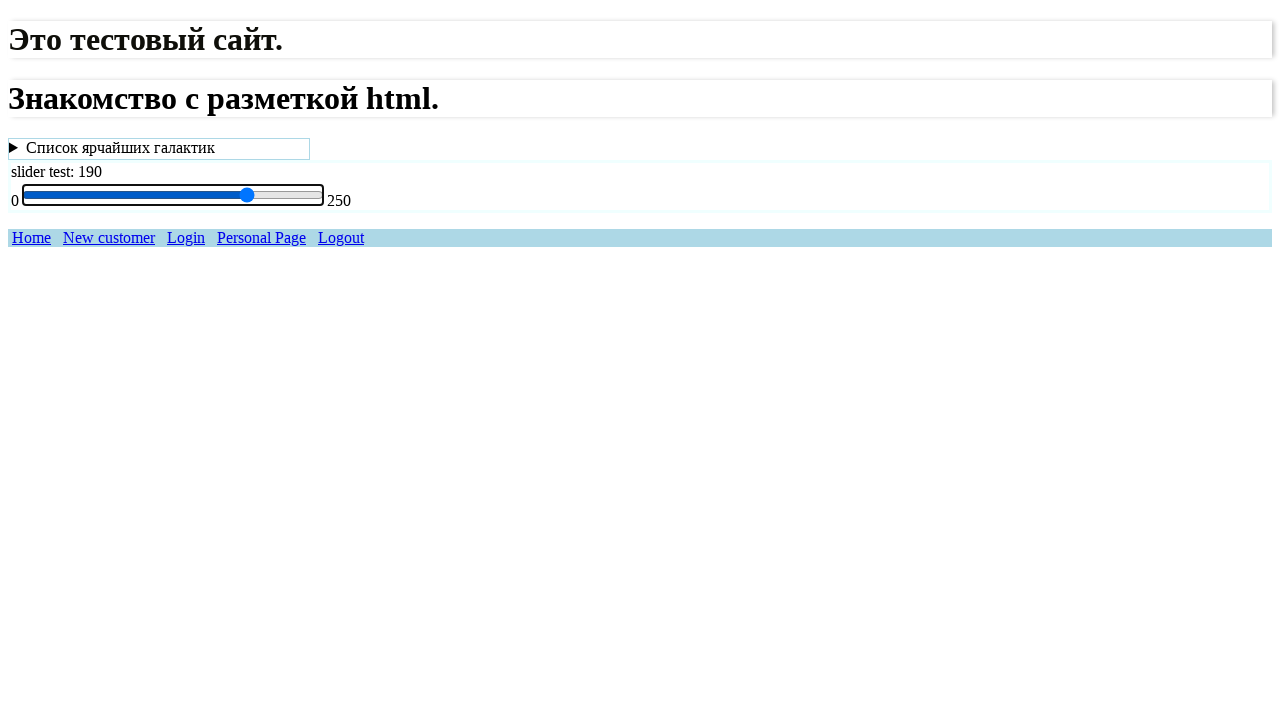

Pressed ArrowRight on slider (iteration 14/50) on #price
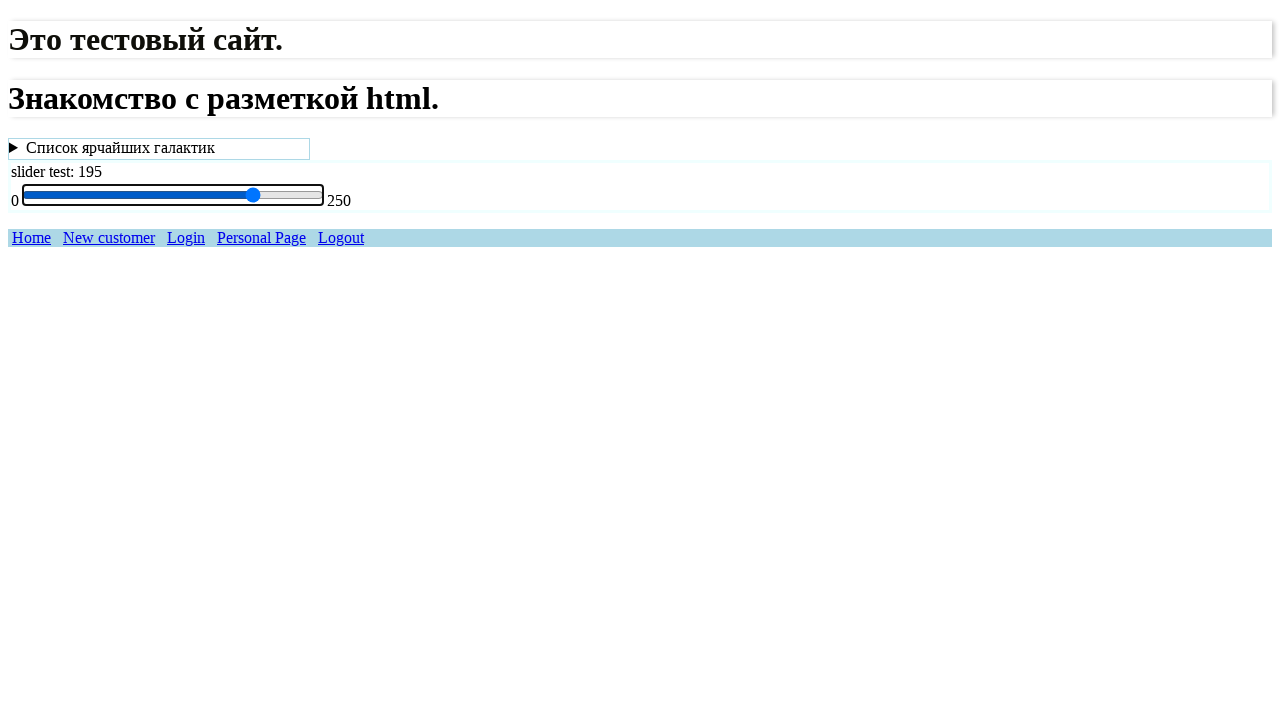

Waited 200ms between slider movements
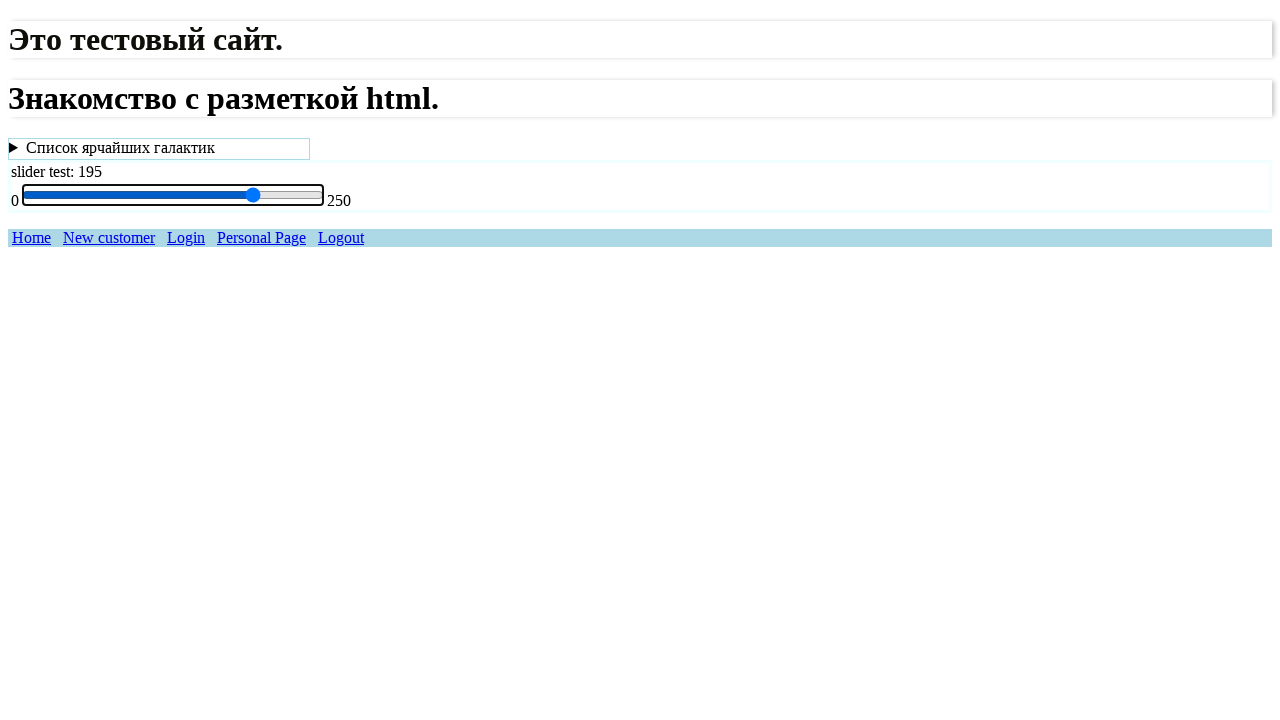

Pressed ArrowRight on slider (iteration 15/50) on #price
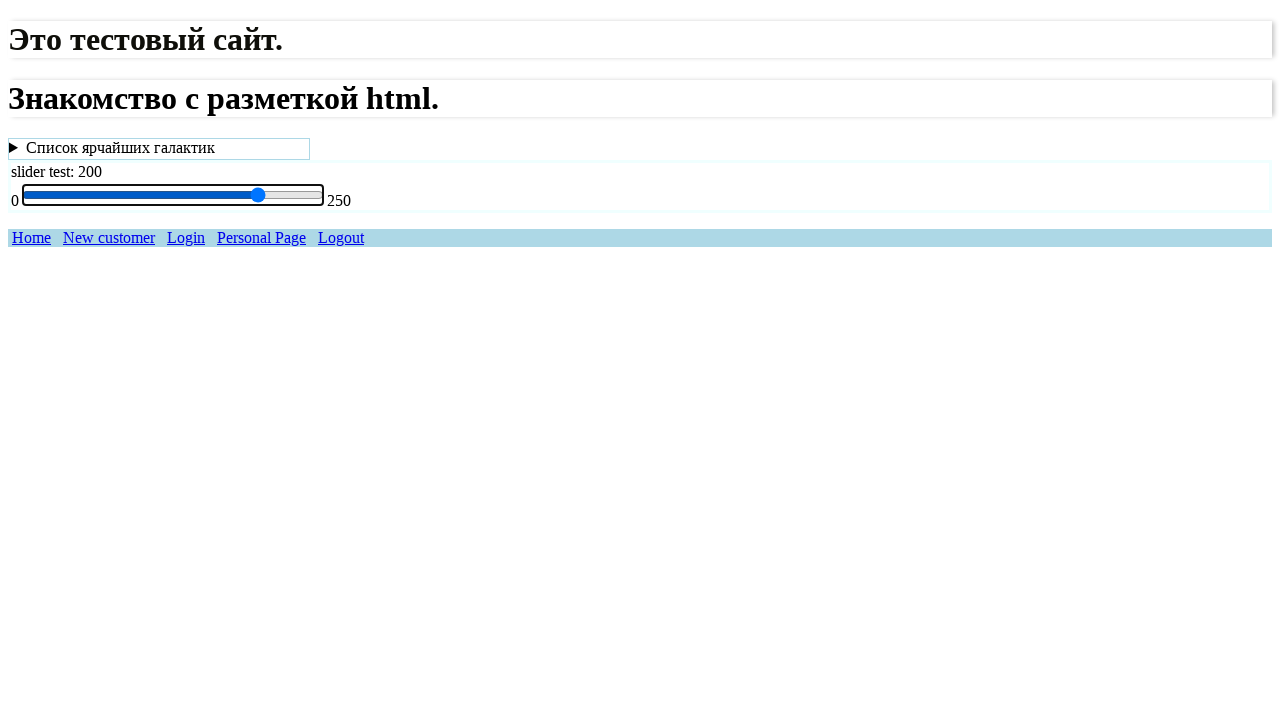

Waited 200ms between slider movements
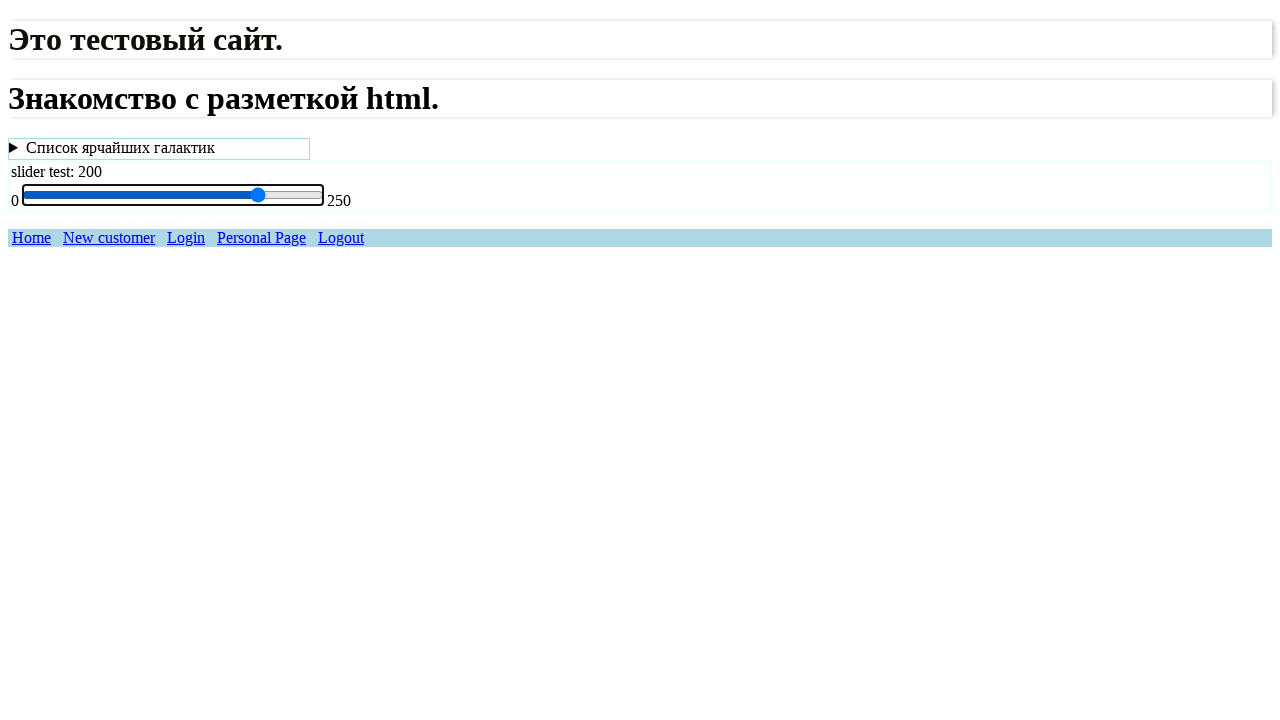

Pressed ArrowRight on slider (iteration 16/50) on #price
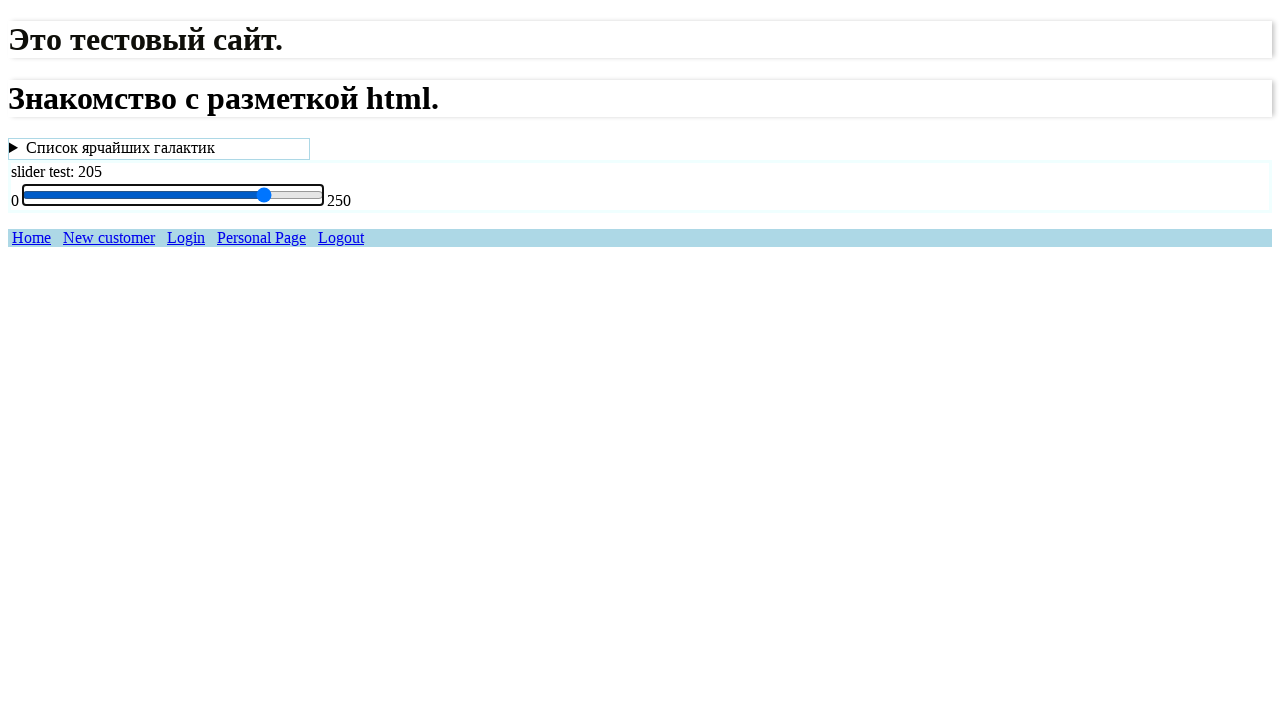

Waited 200ms between slider movements
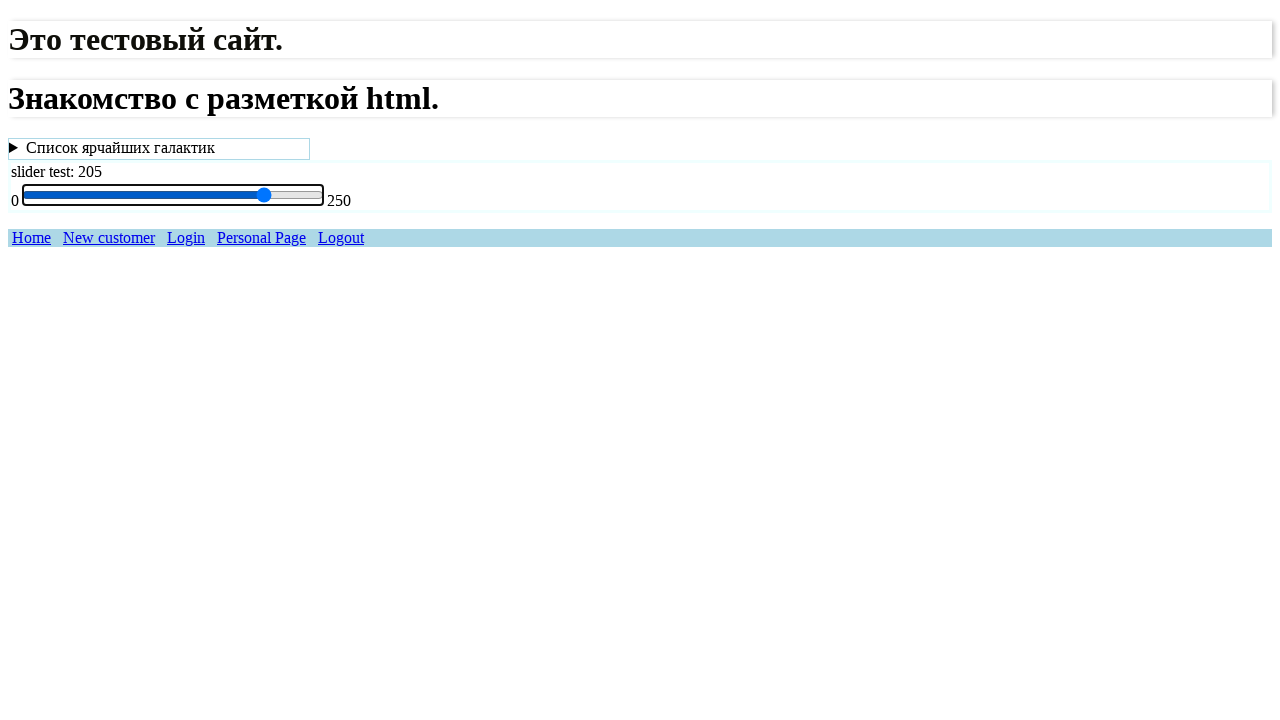

Pressed ArrowRight on slider (iteration 17/50) on #price
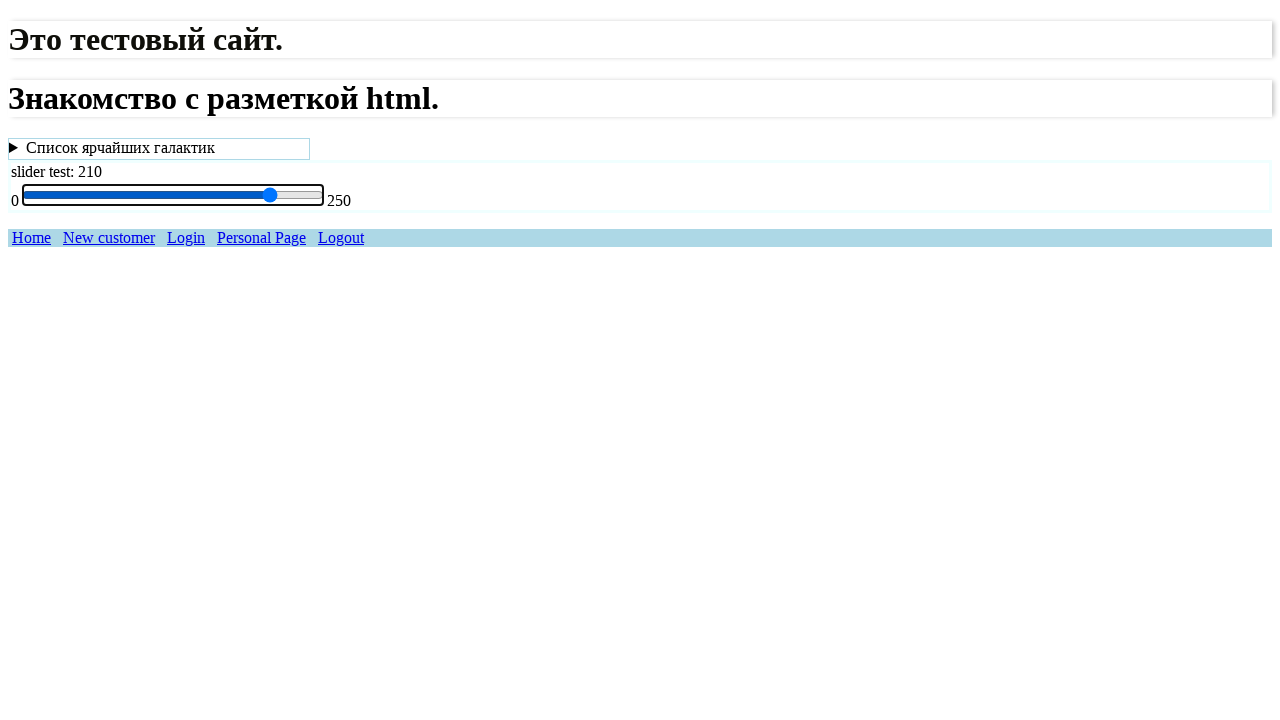

Waited 200ms between slider movements
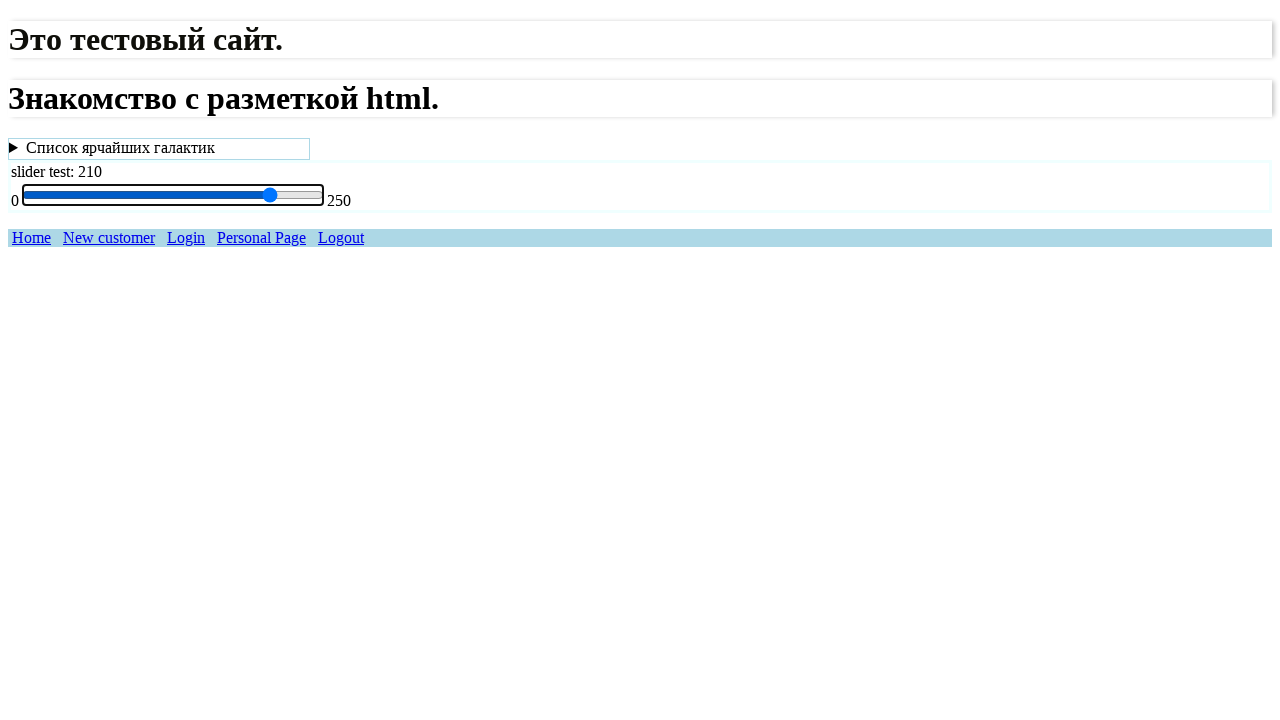

Pressed ArrowRight on slider (iteration 18/50) on #price
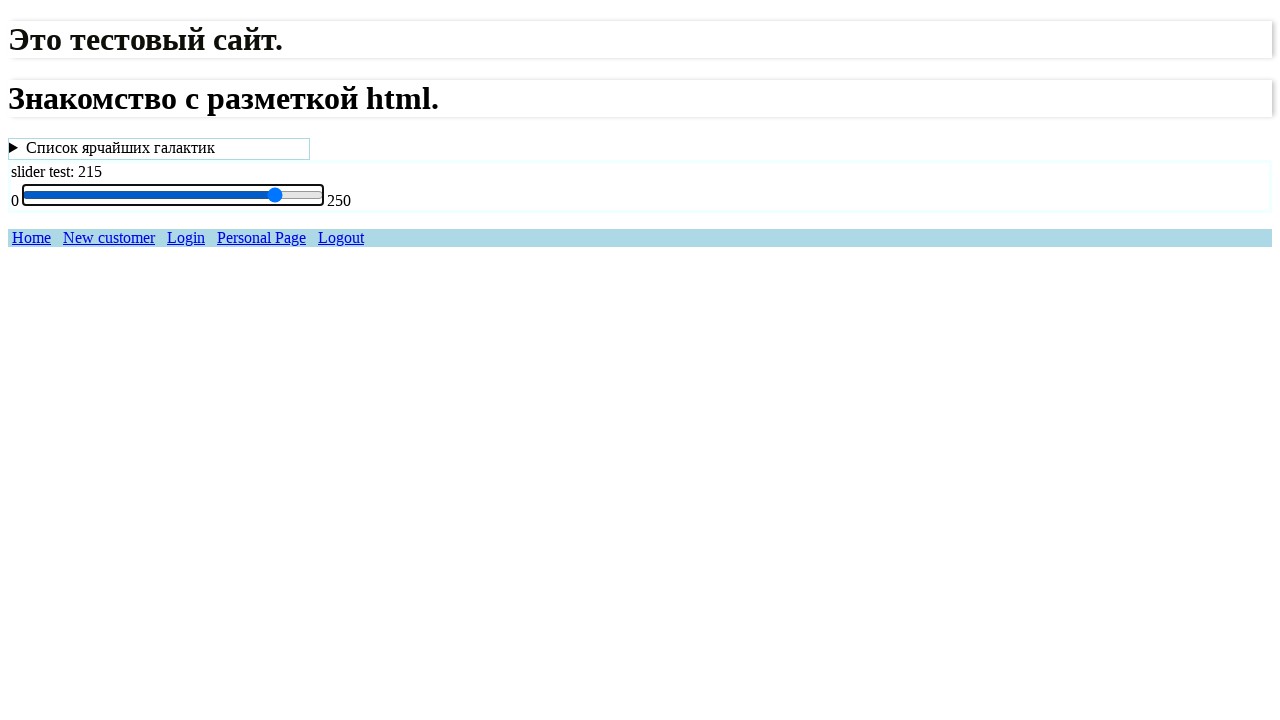

Waited 200ms between slider movements
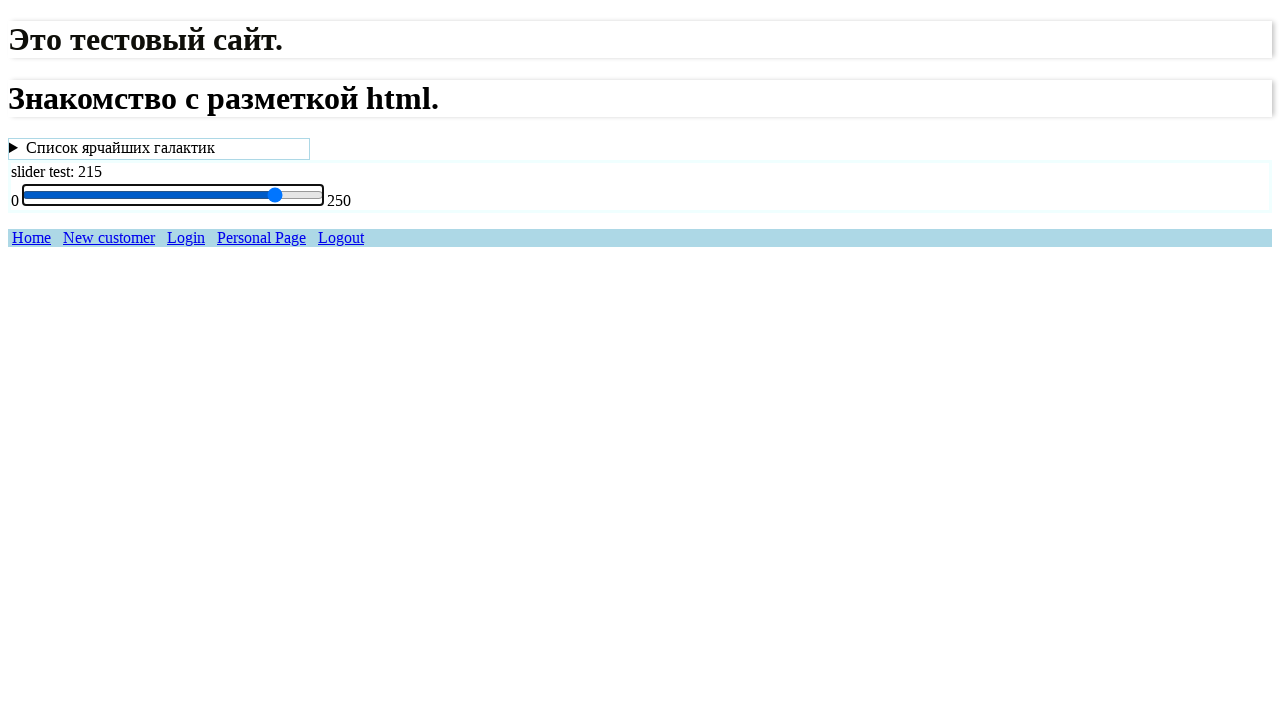

Pressed ArrowRight on slider (iteration 19/50) on #price
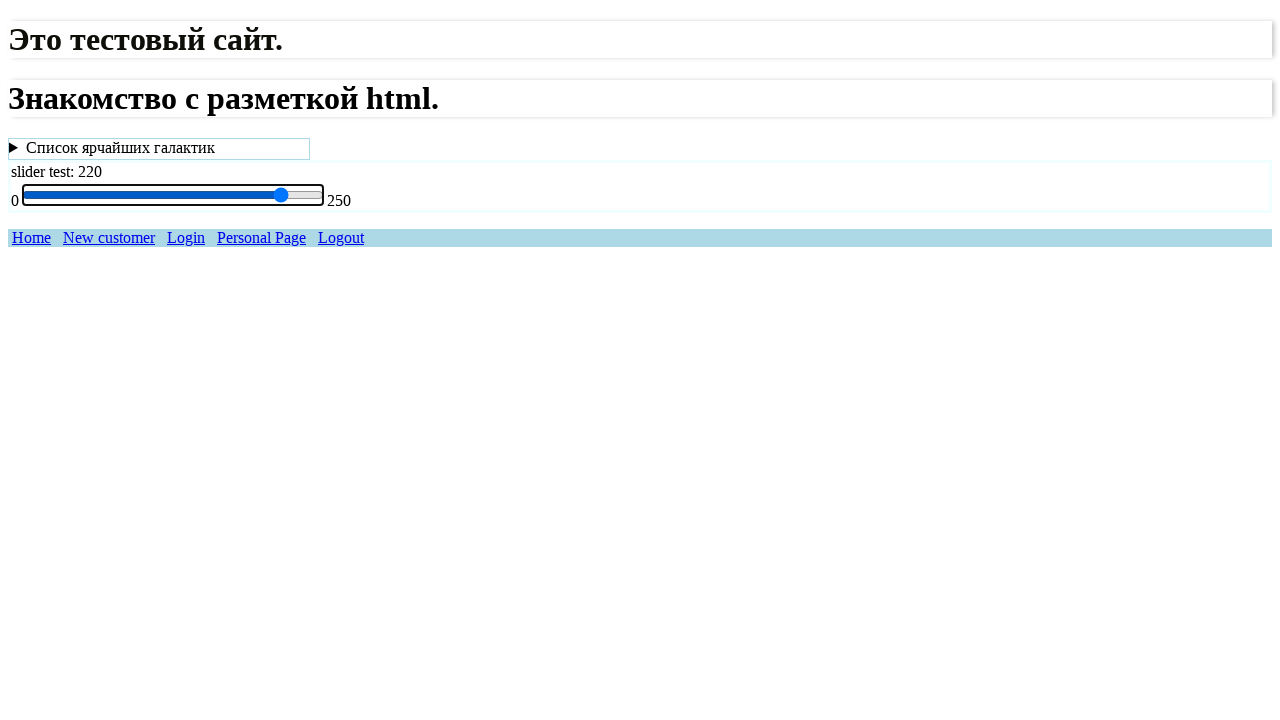

Waited 200ms between slider movements
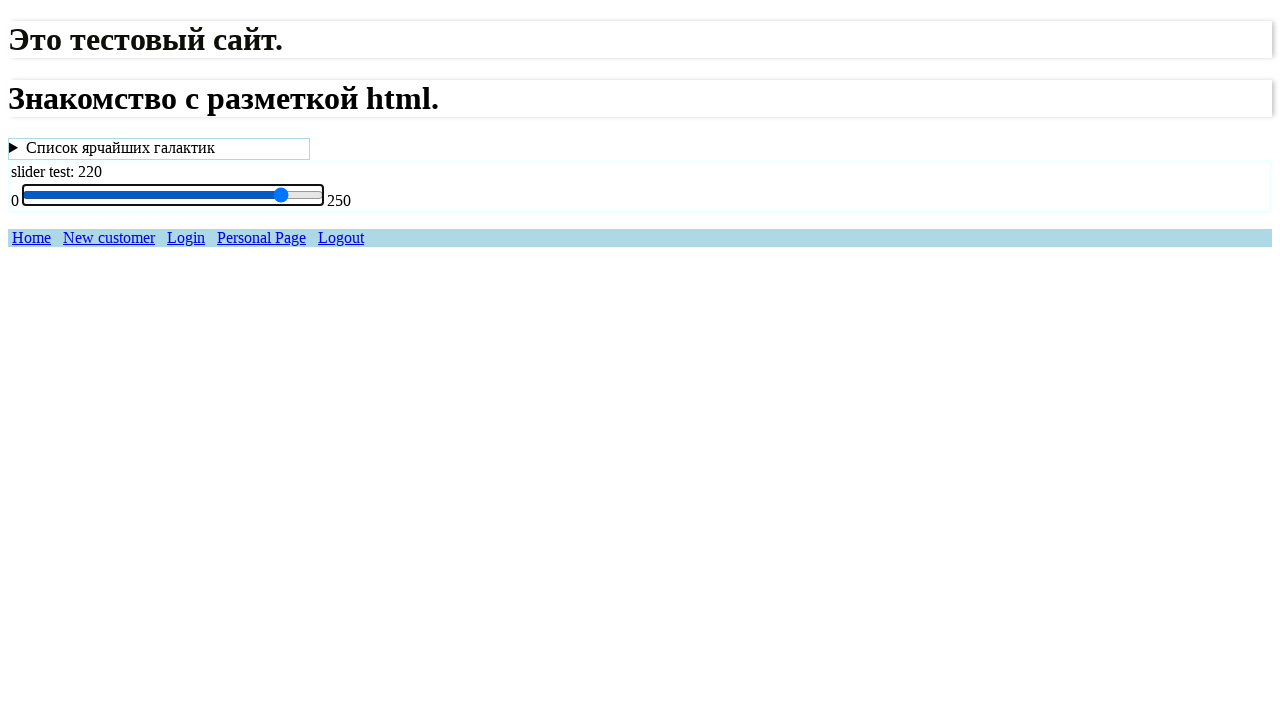

Pressed ArrowRight on slider (iteration 20/50) on #price
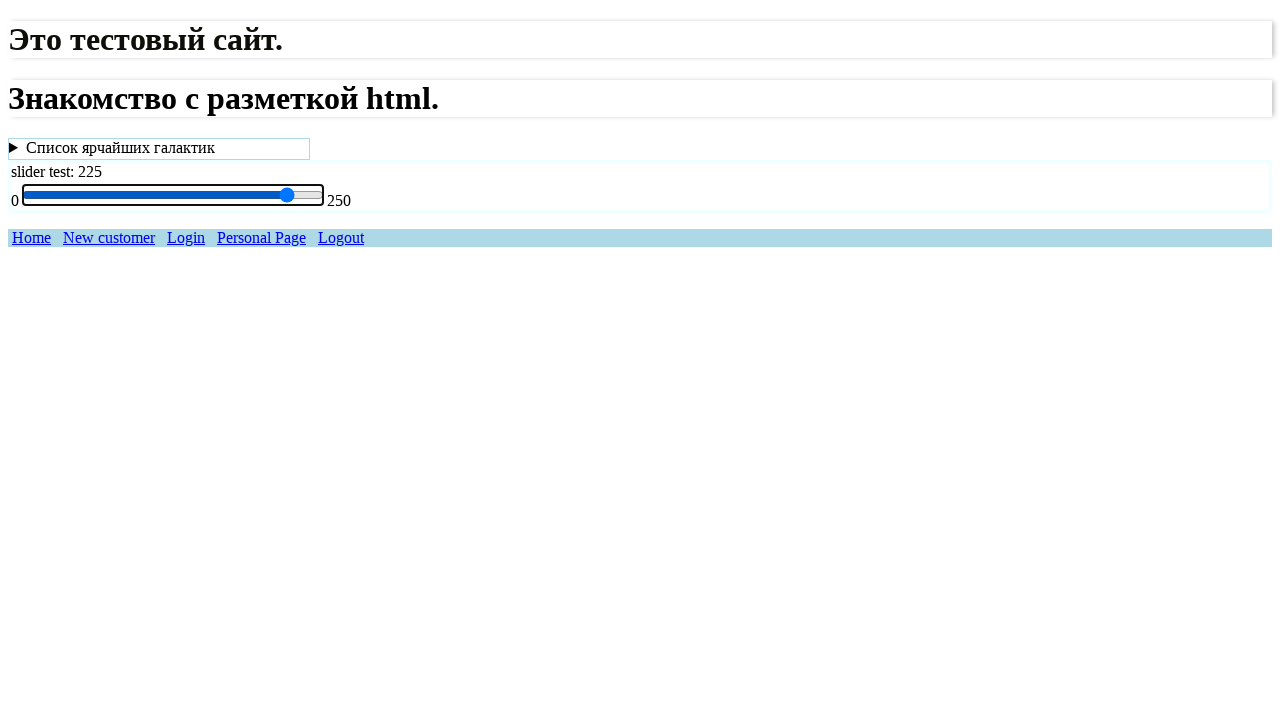

Waited 200ms between slider movements
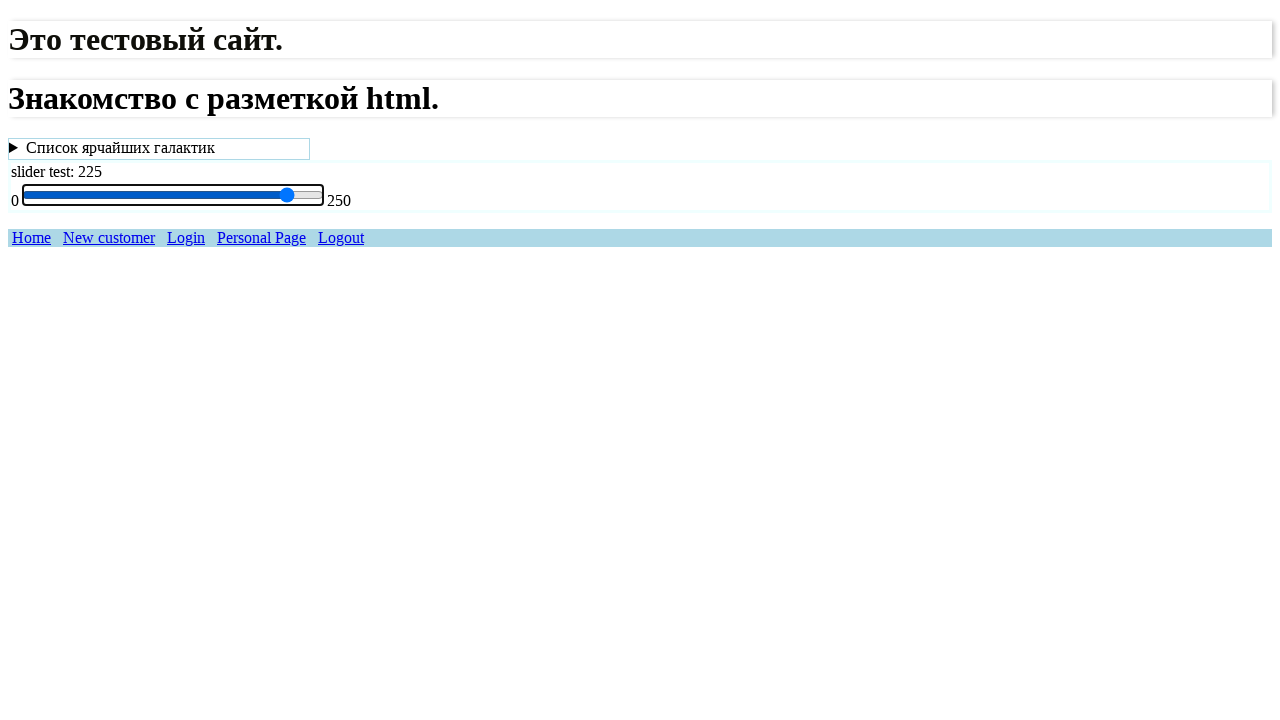

Pressed ArrowRight on slider (iteration 21/50) on #price
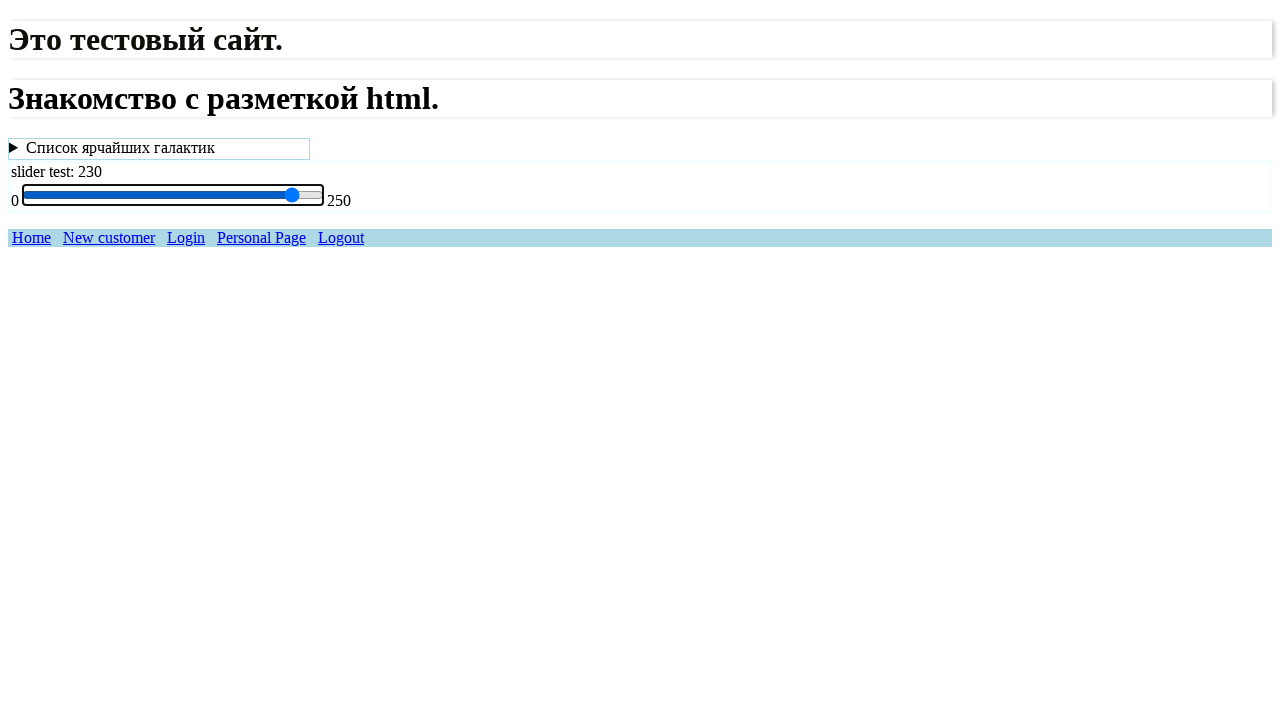

Waited 200ms between slider movements
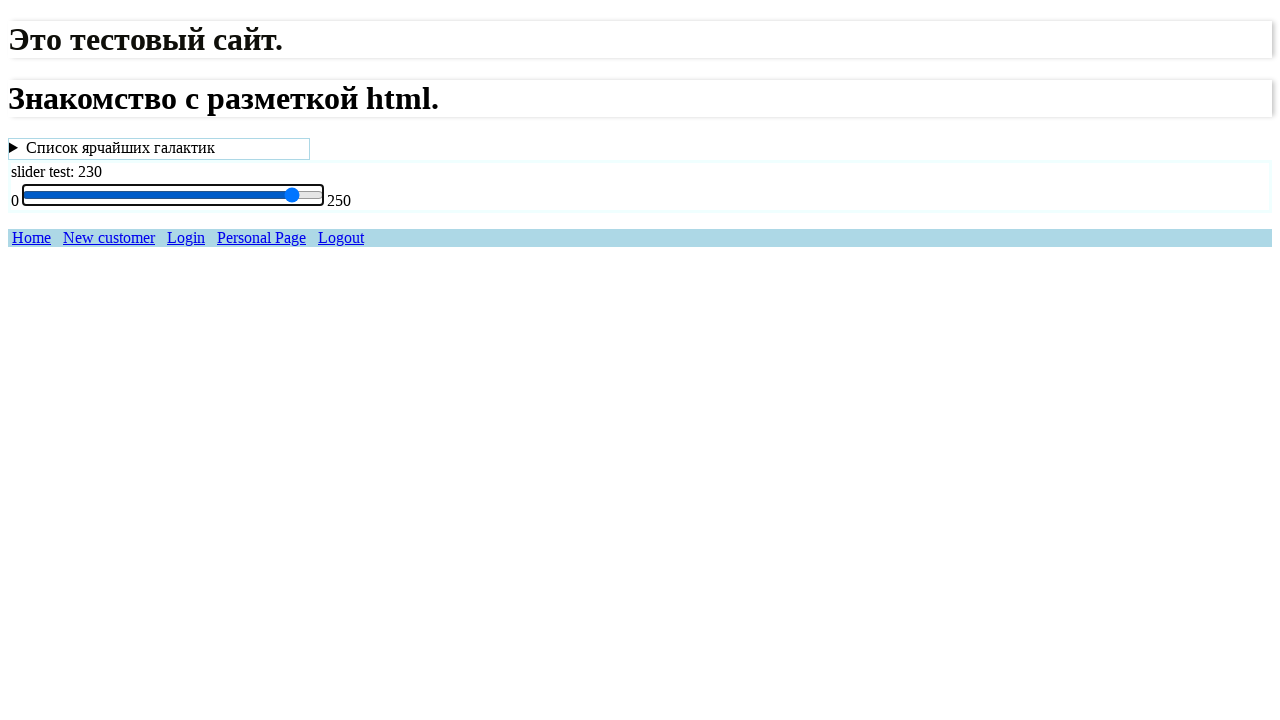

Pressed ArrowRight on slider (iteration 22/50) on #price
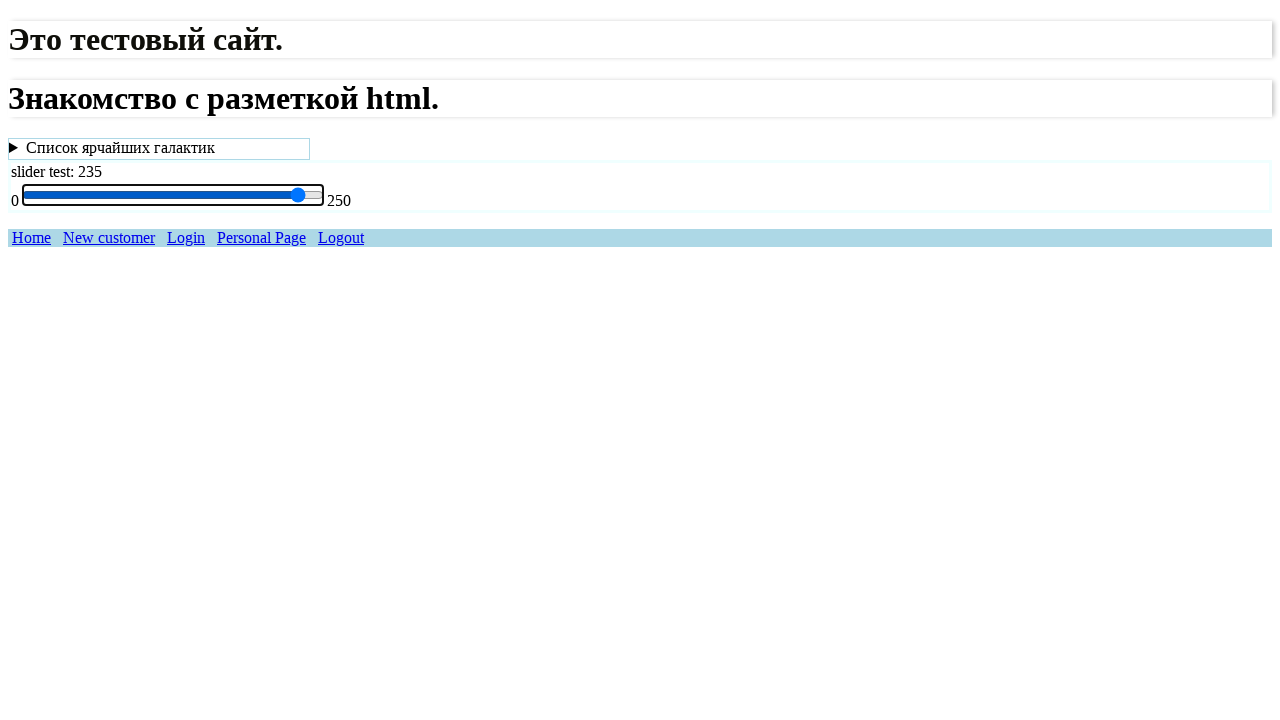

Waited 200ms between slider movements
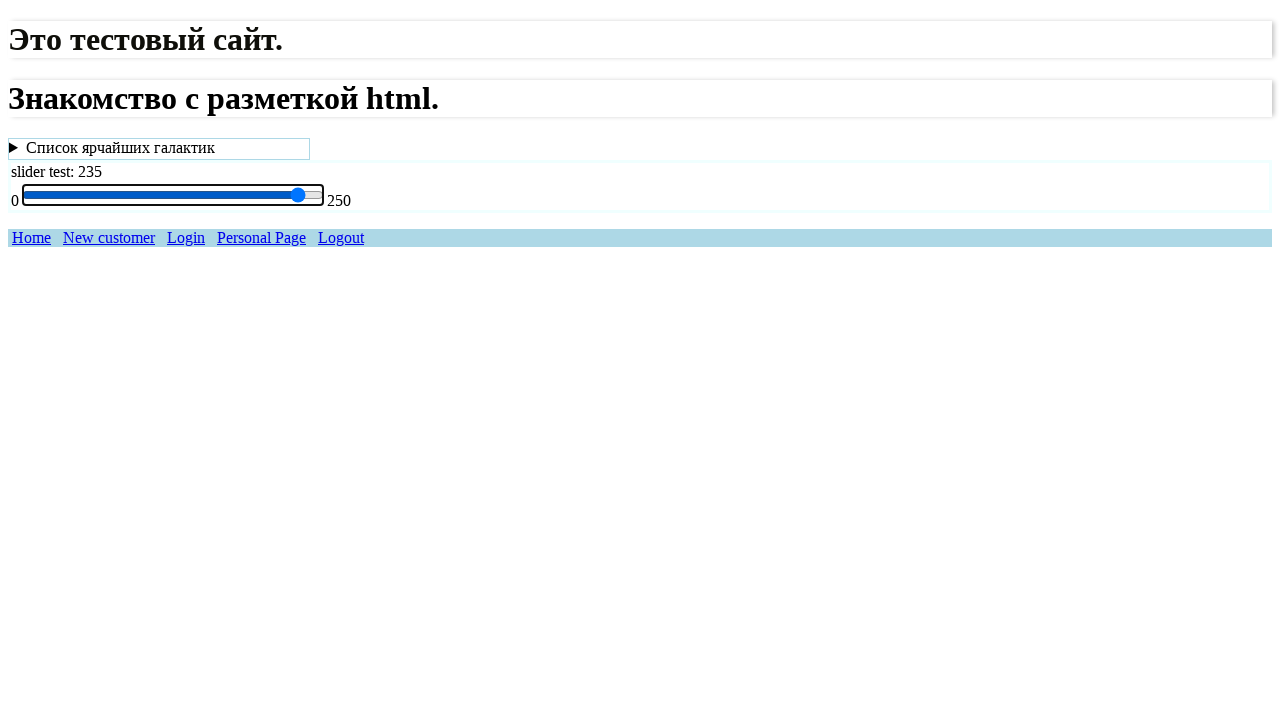

Pressed ArrowRight on slider (iteration 23/50) on #price
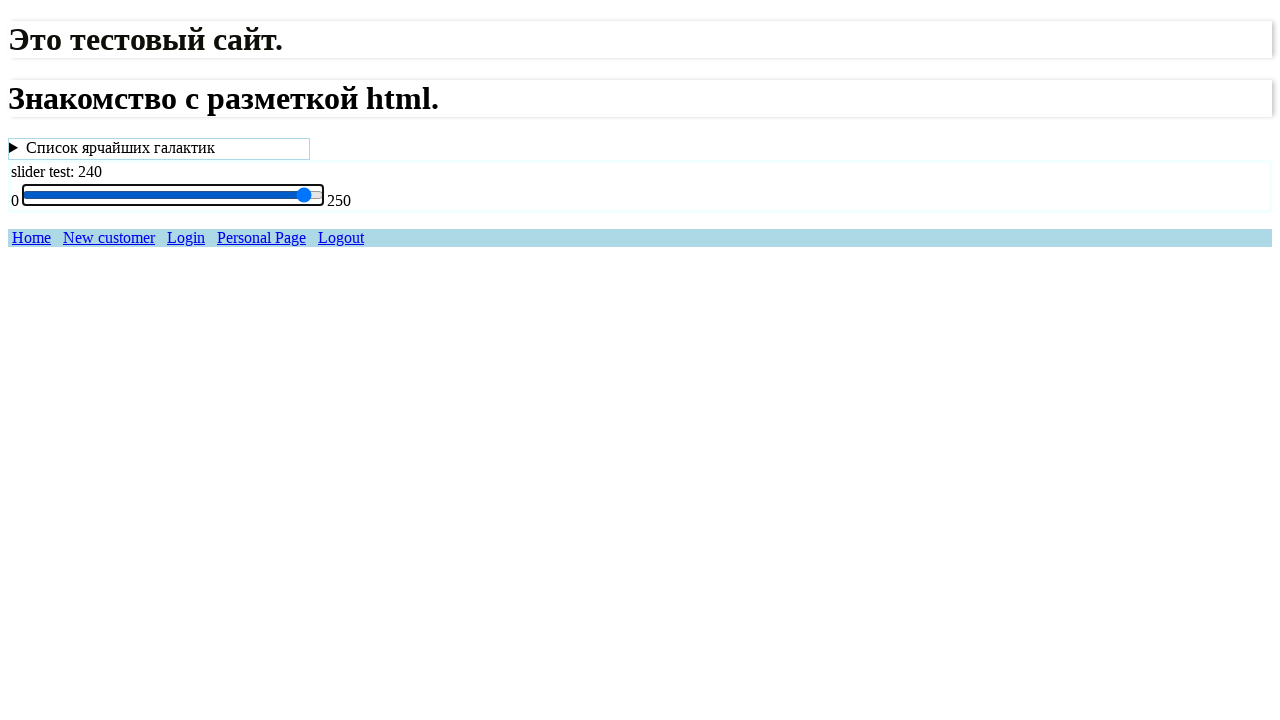

Waited 200ms between slider movements
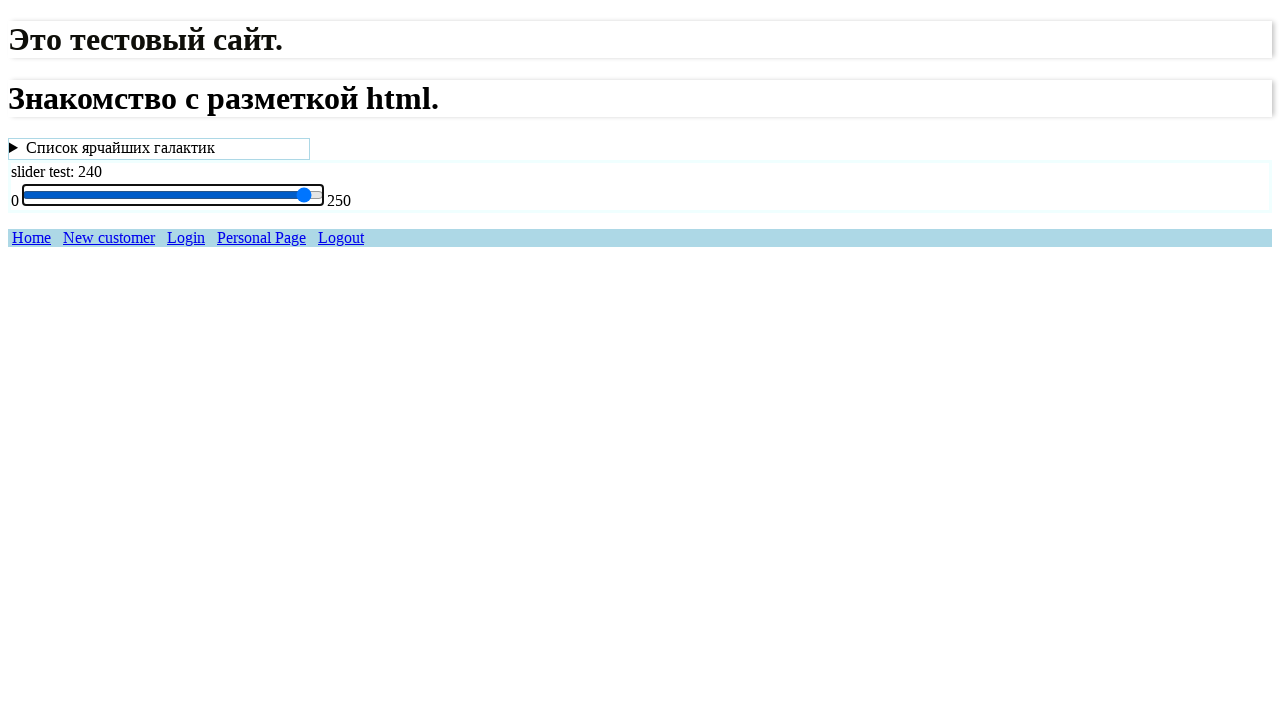

Pressed ArrowRight on slider (iteration 24/50) on #price
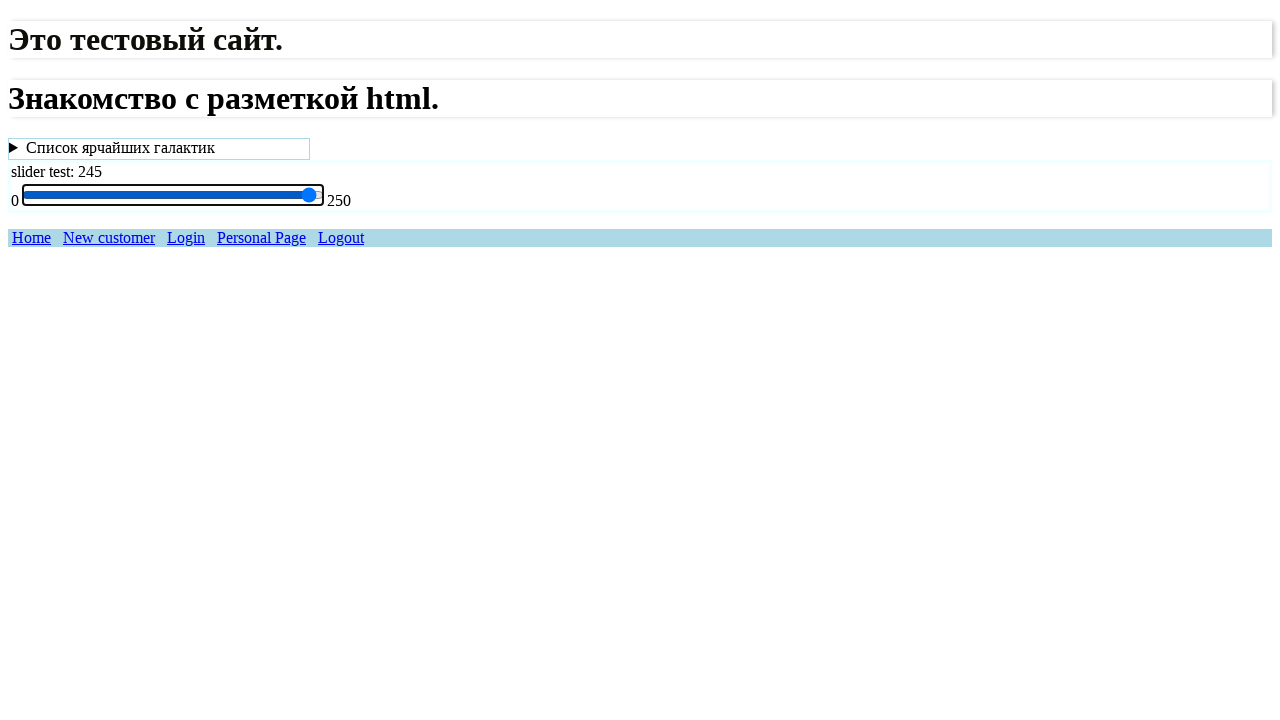

Waited 200ms between slider movements
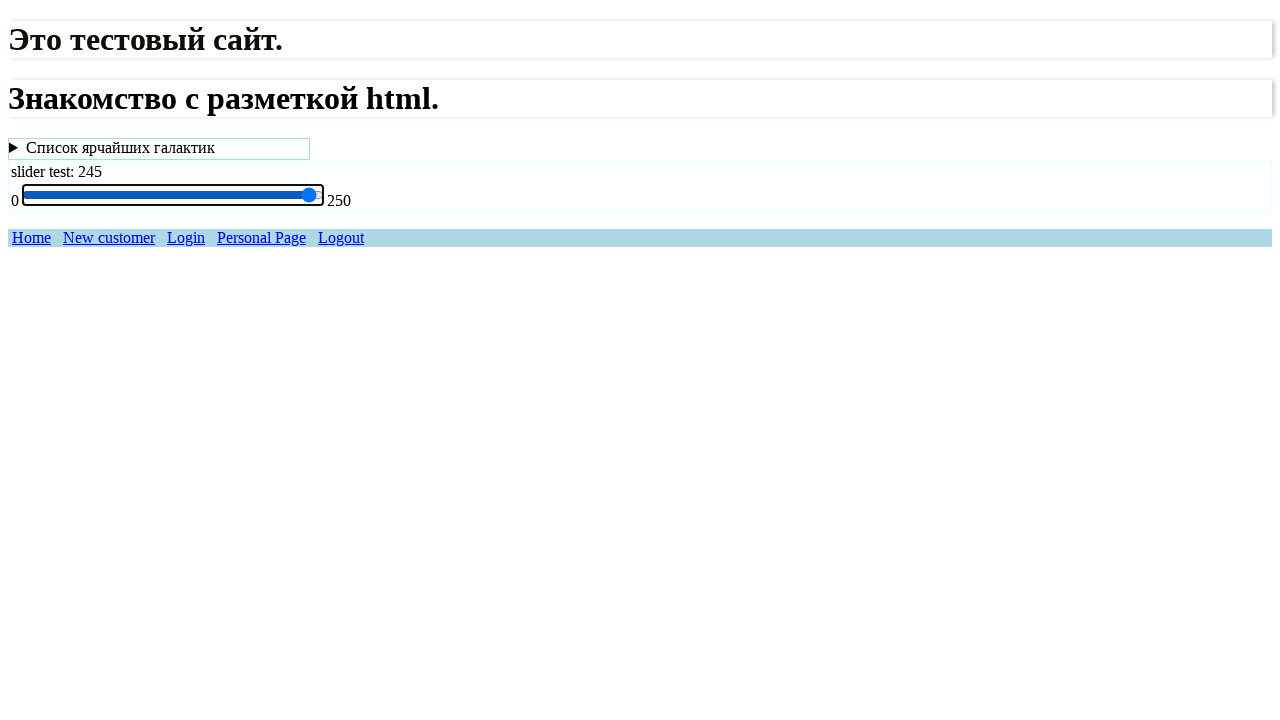

Pressed ArrowRight on slider (iteration 25/50) on #price
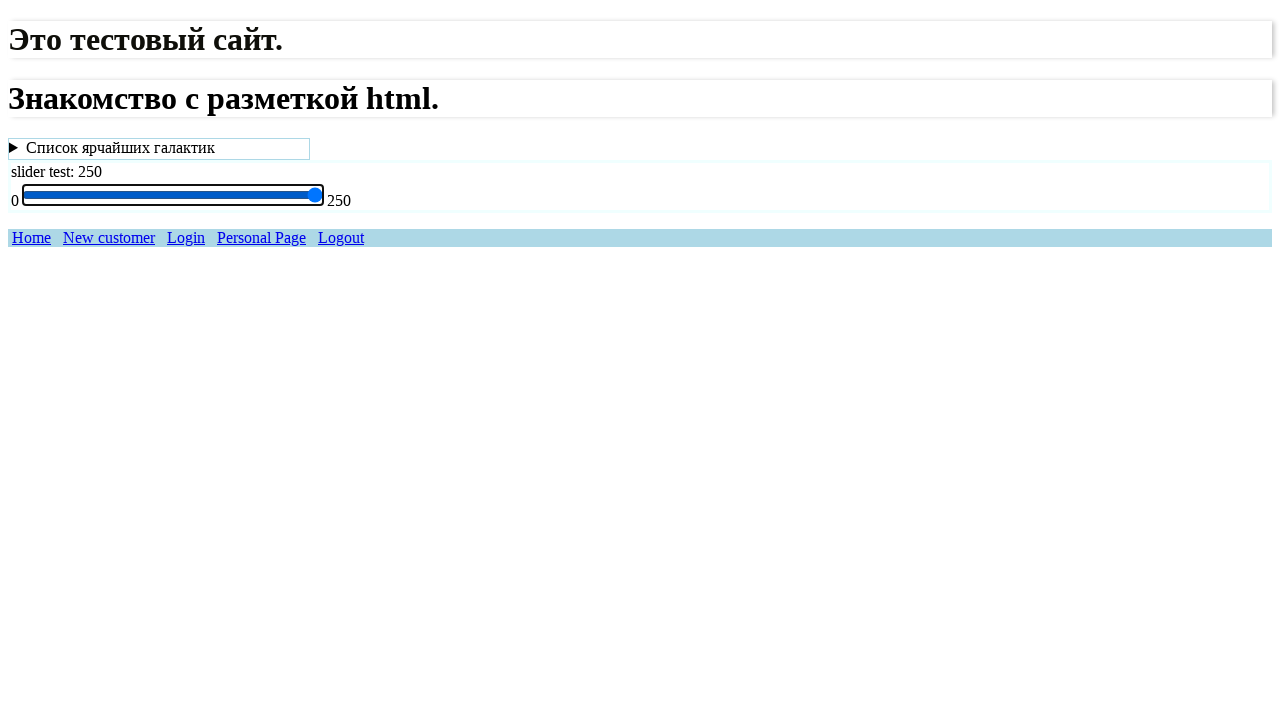

Waited 200ms between slider movements
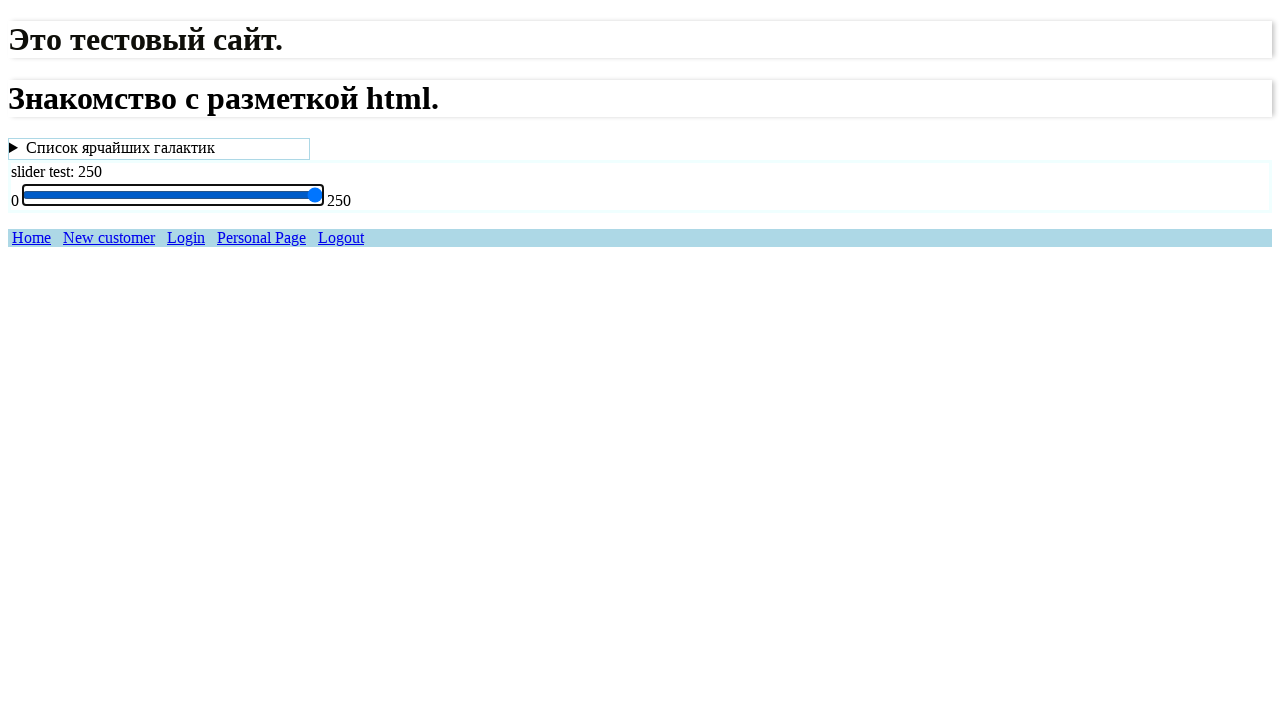

Pressed ArrowRight on slider (iteration 26/50) on #price
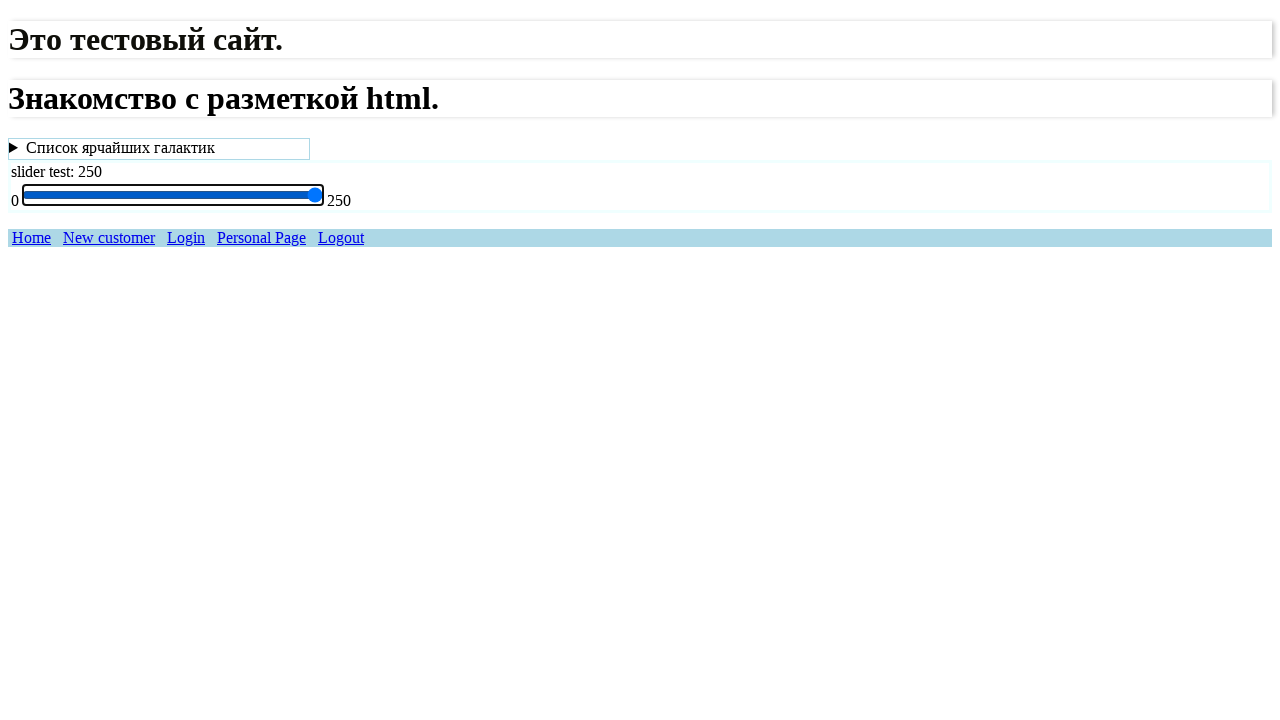

Waited 200ms between slider movements
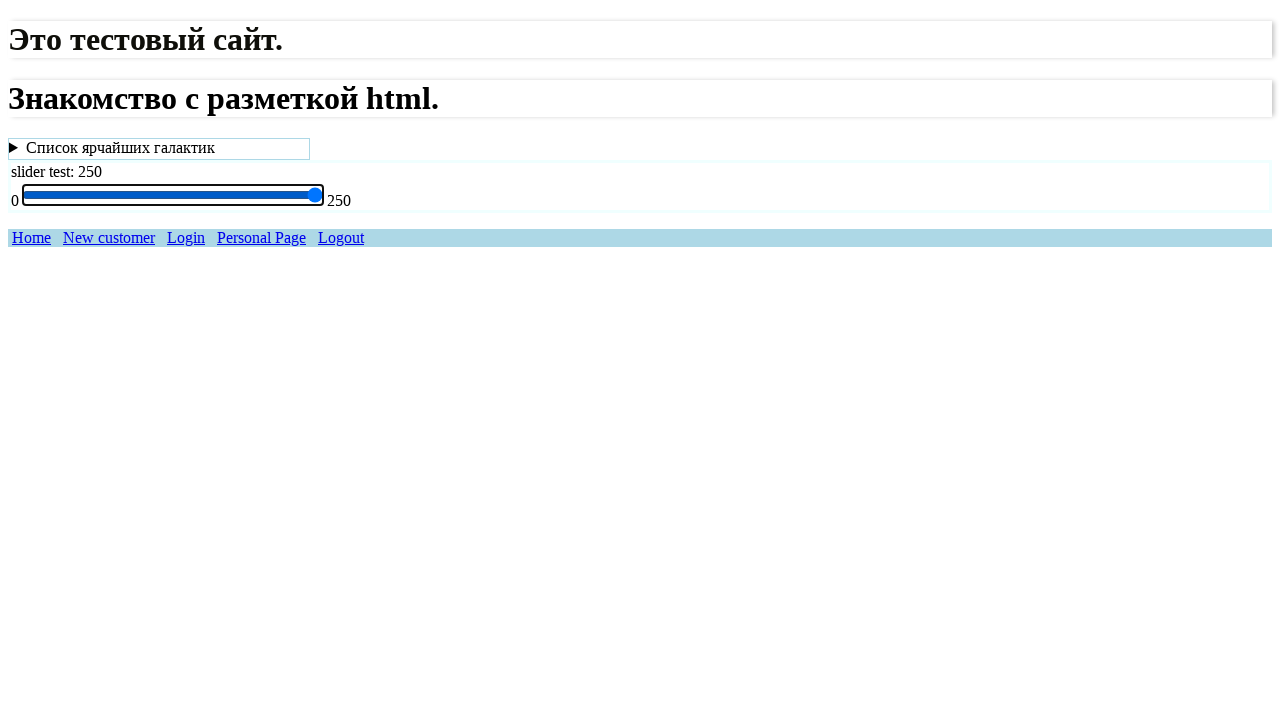

Pressed ArrowRight on slider (iteration 27/50) on #price
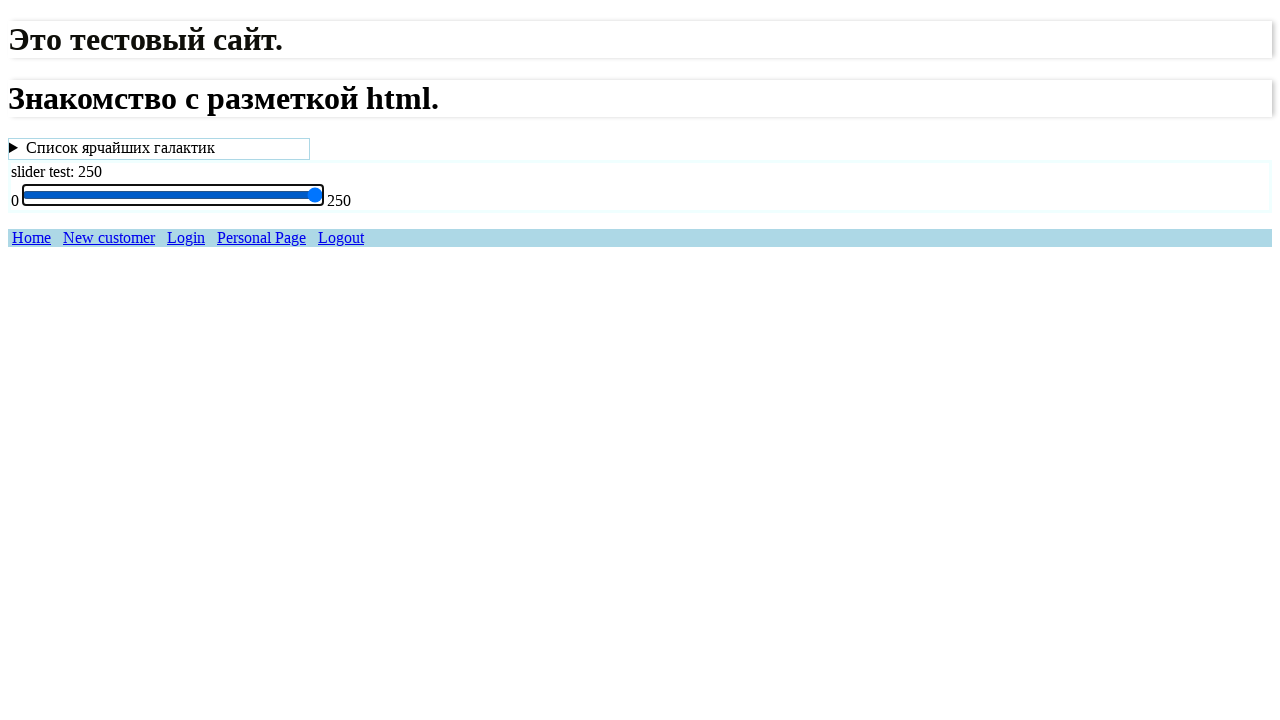

Waited 200ms between slider movements
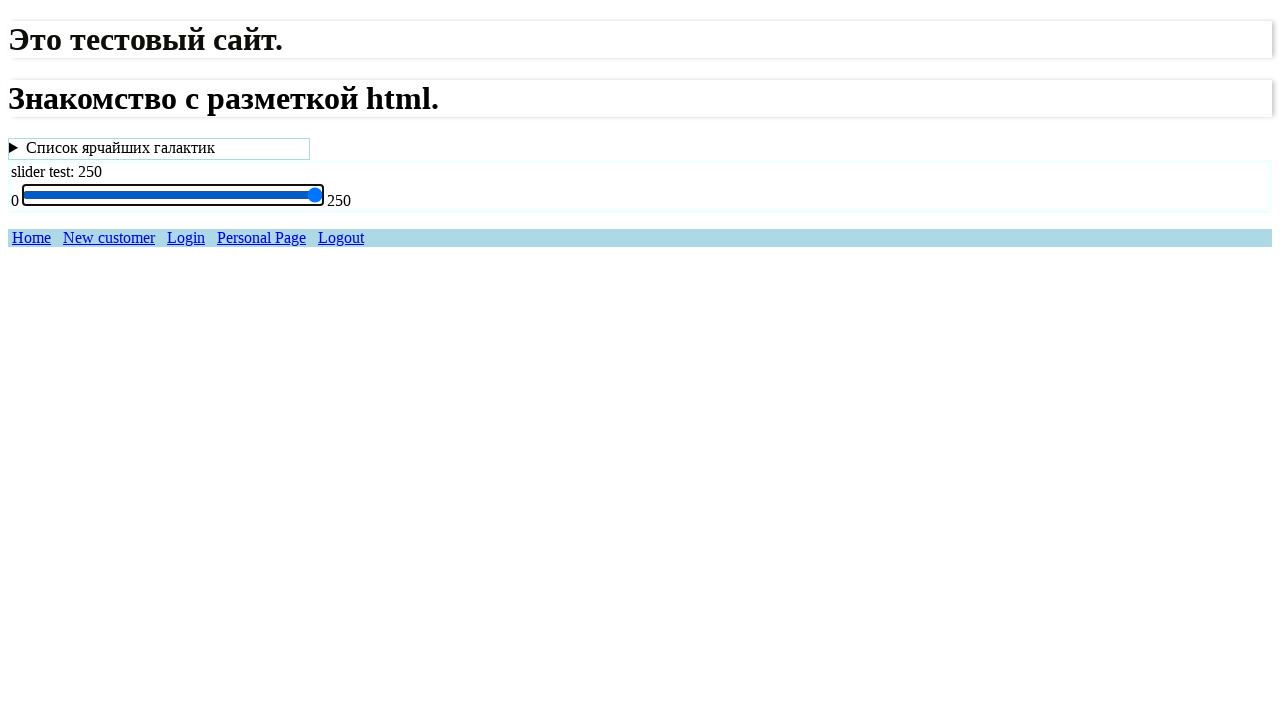

Pressed ArrowRight on slider (iteration 28/50) on #price
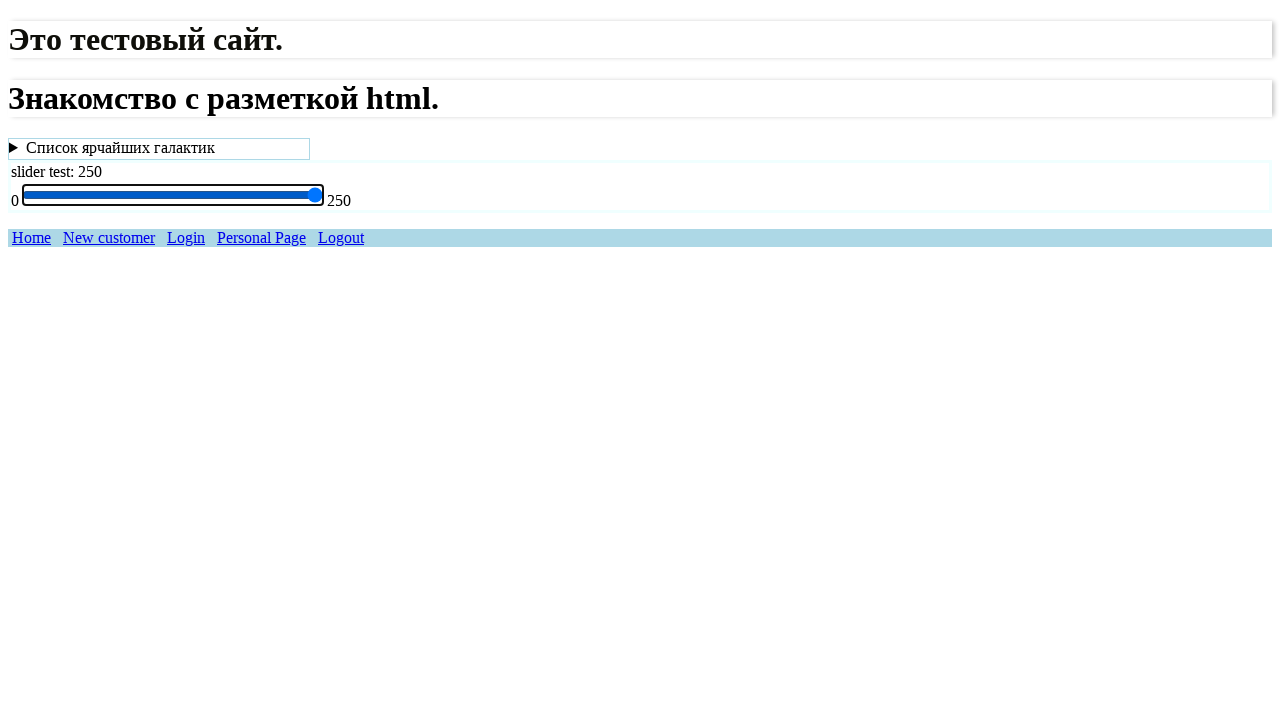

Waited 200ms between slider movements
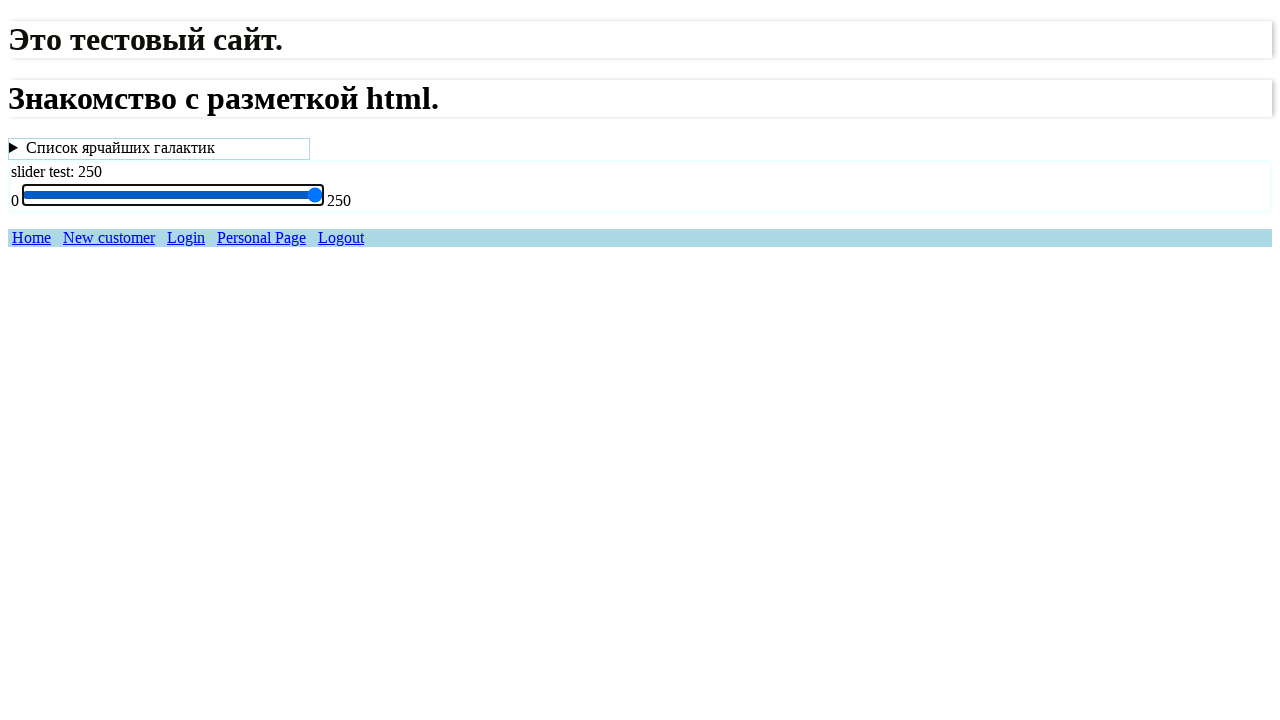

Pressed ArrowRight on slider (iteration 29/50) on #price
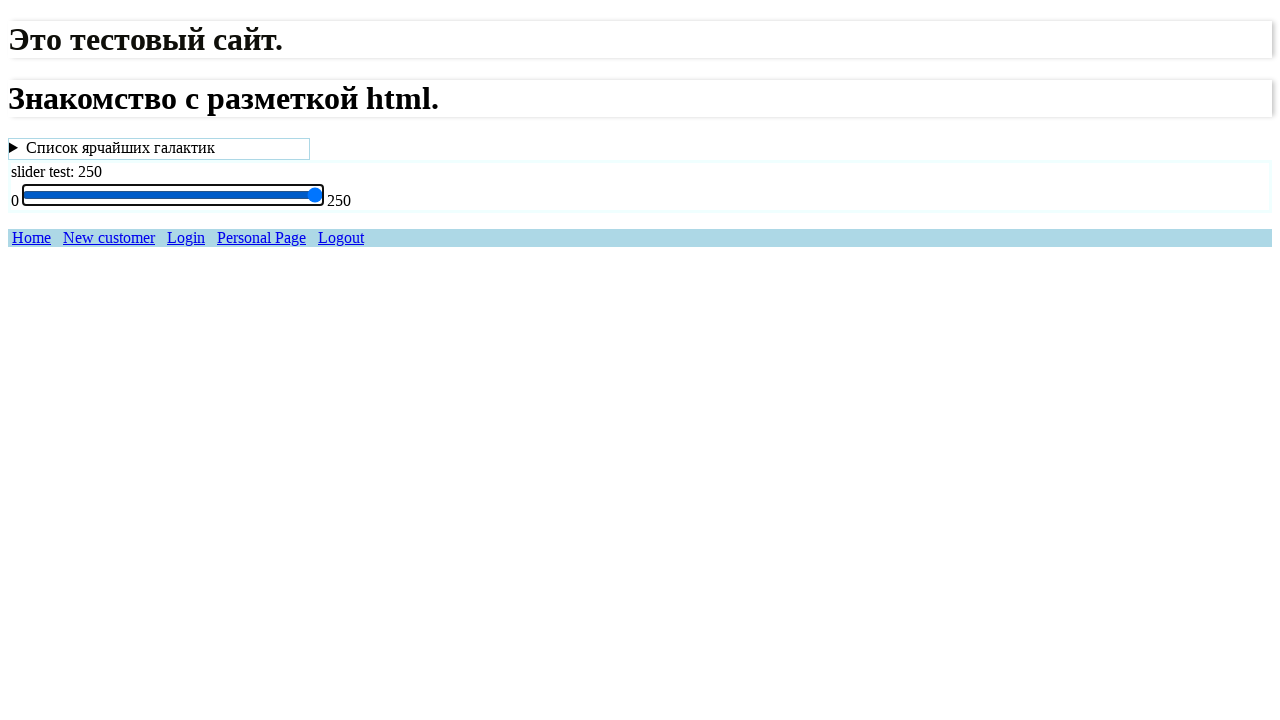

Waited 200ms between slider movements
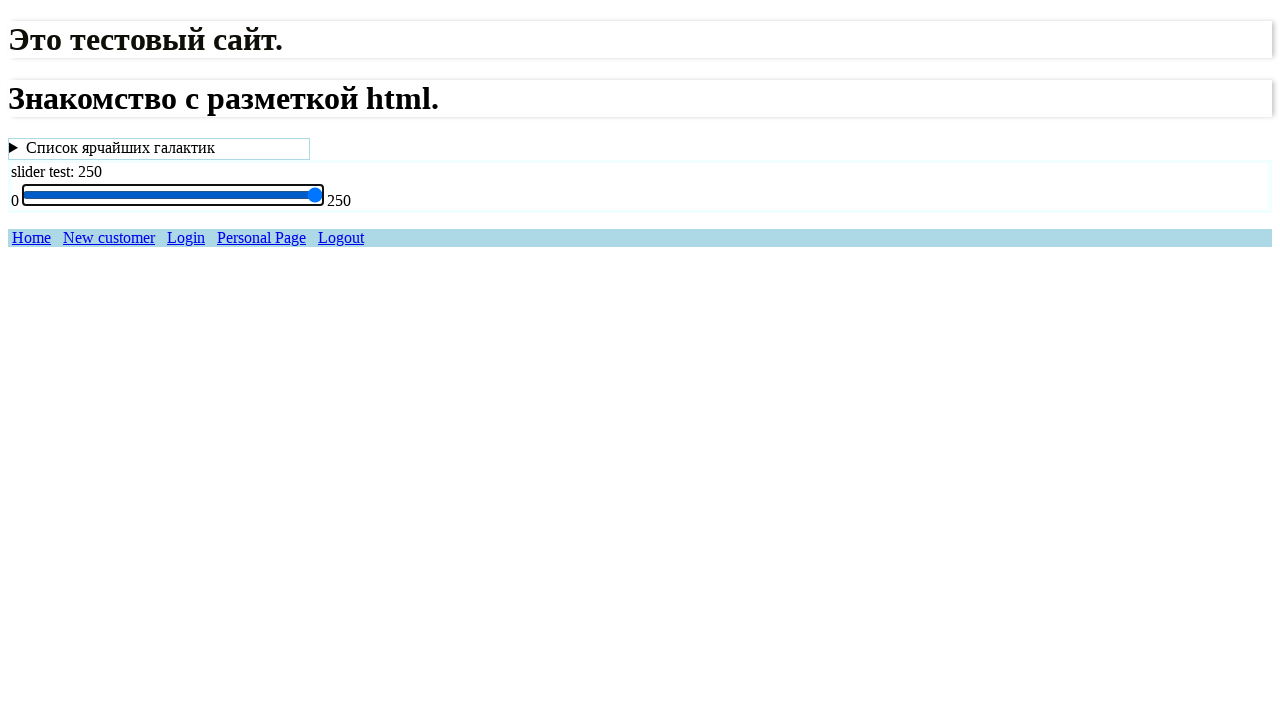

Pressed ArrowRight on slider (iteration 30/50) on #price
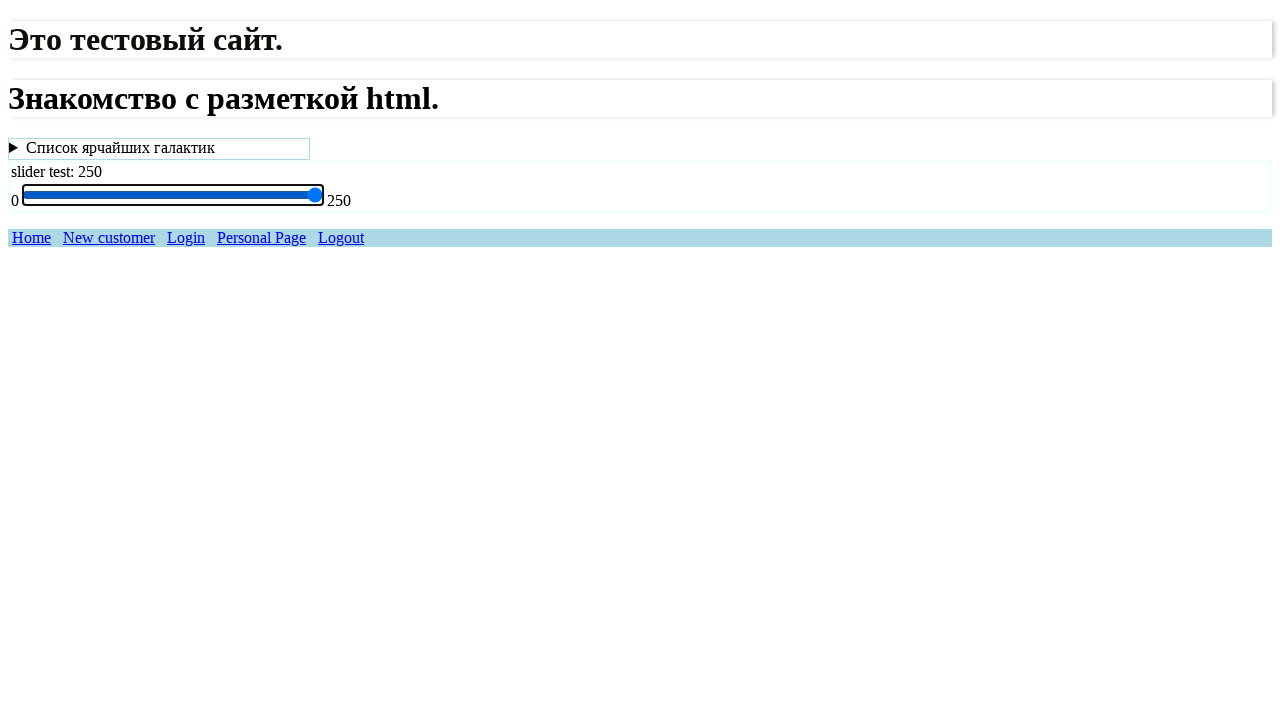

Waited 200ms between slider movements
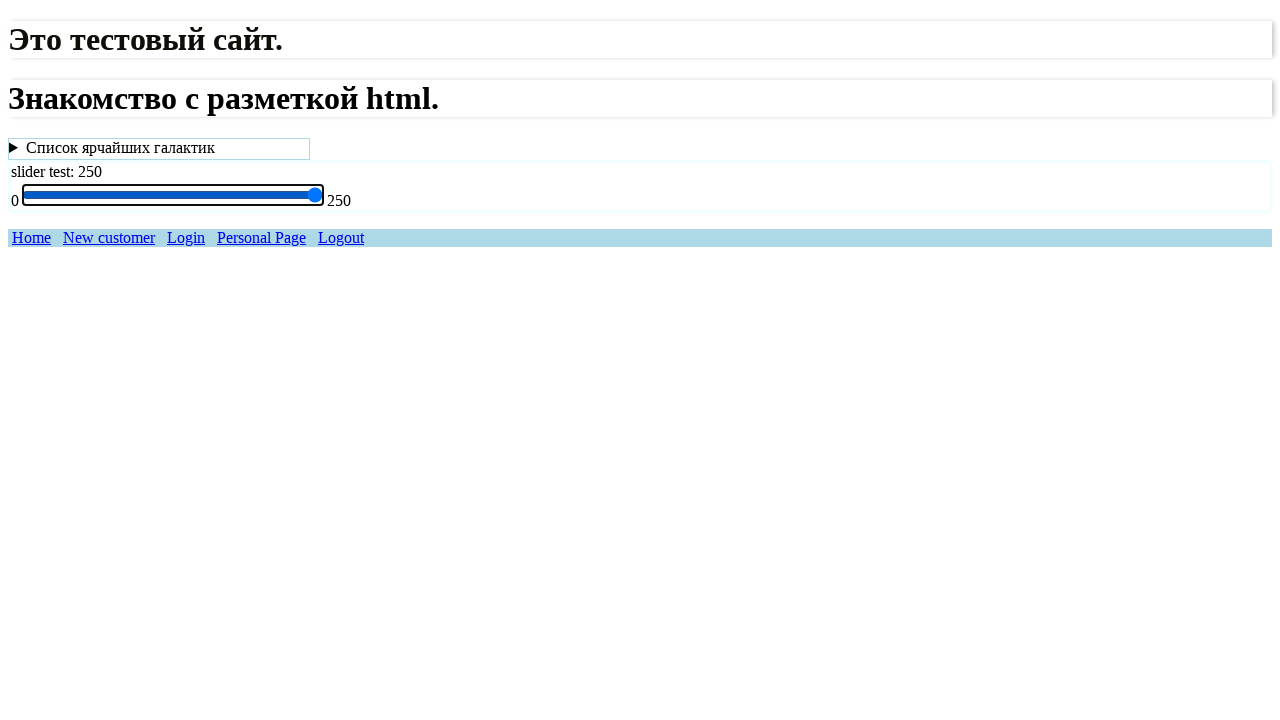

Pressed ArrowRight on slider (iteration 31/50) on #price
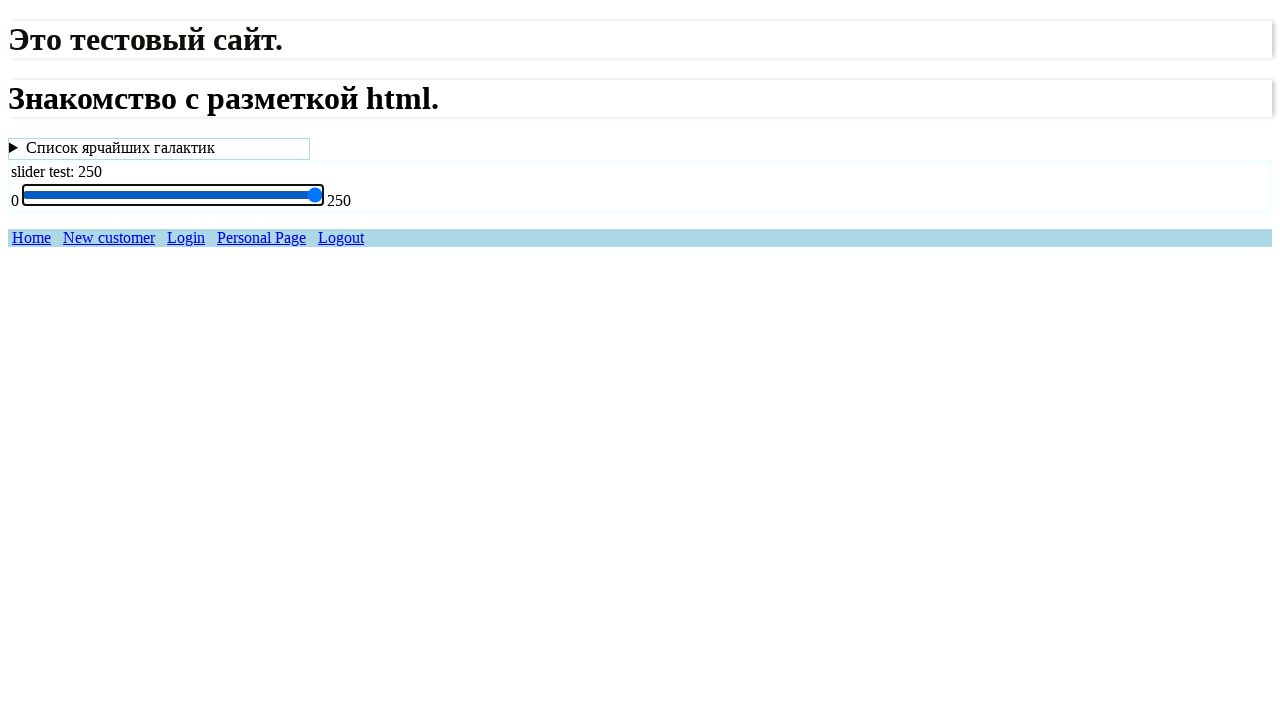

Waited 200ms between slider movements
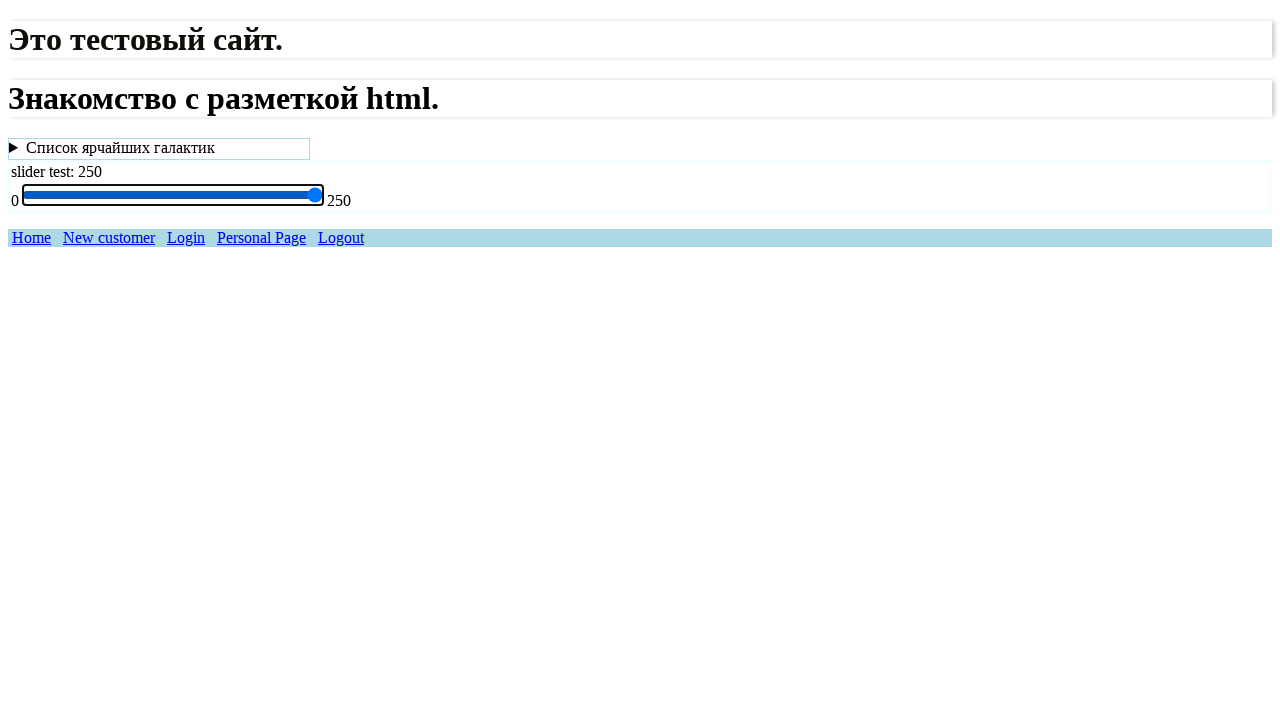

Pressed ArrowRight on slider (iteration 32/50) on #price
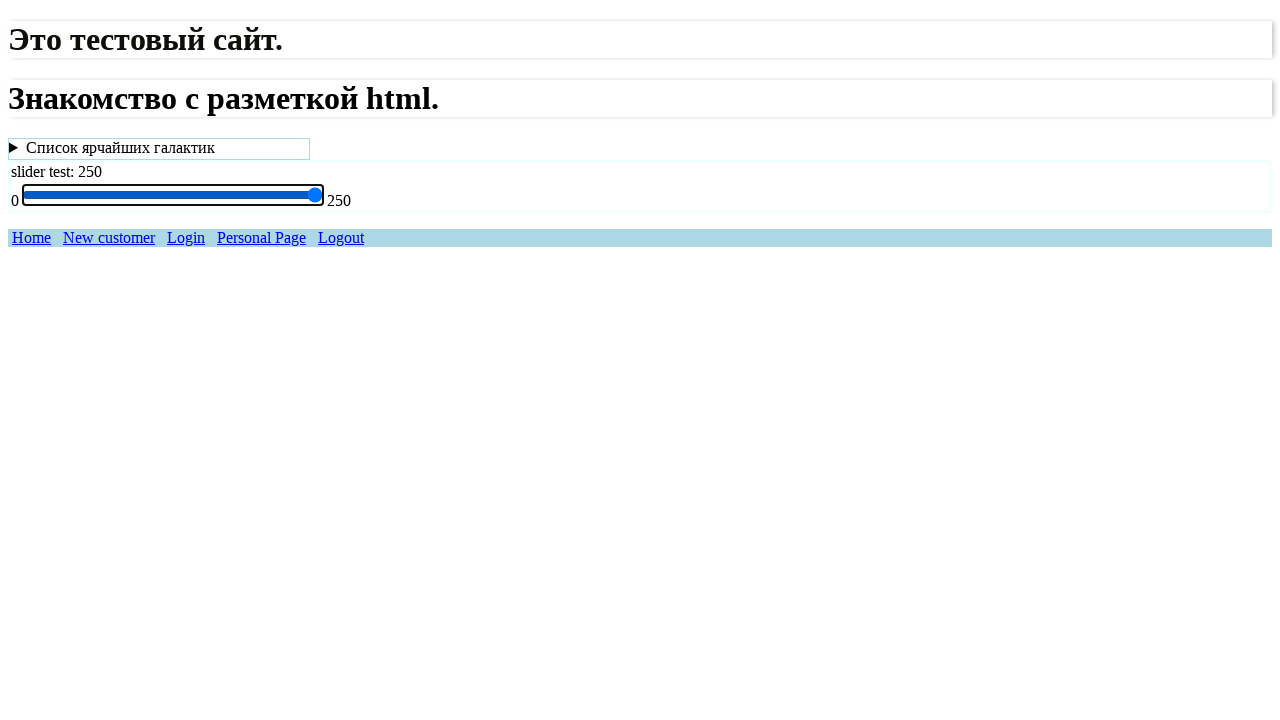

Waited 200ms between slider movements
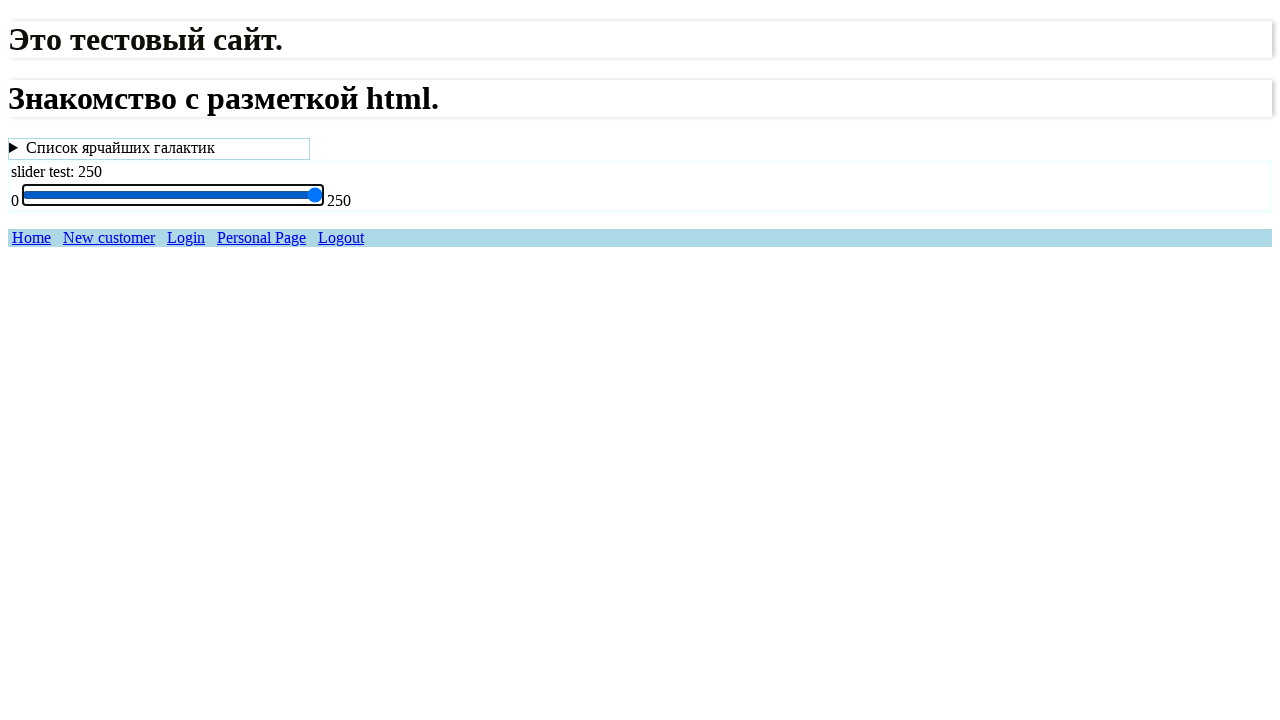

Pressed ArrowRight on slider (iteration 33/50) on #price
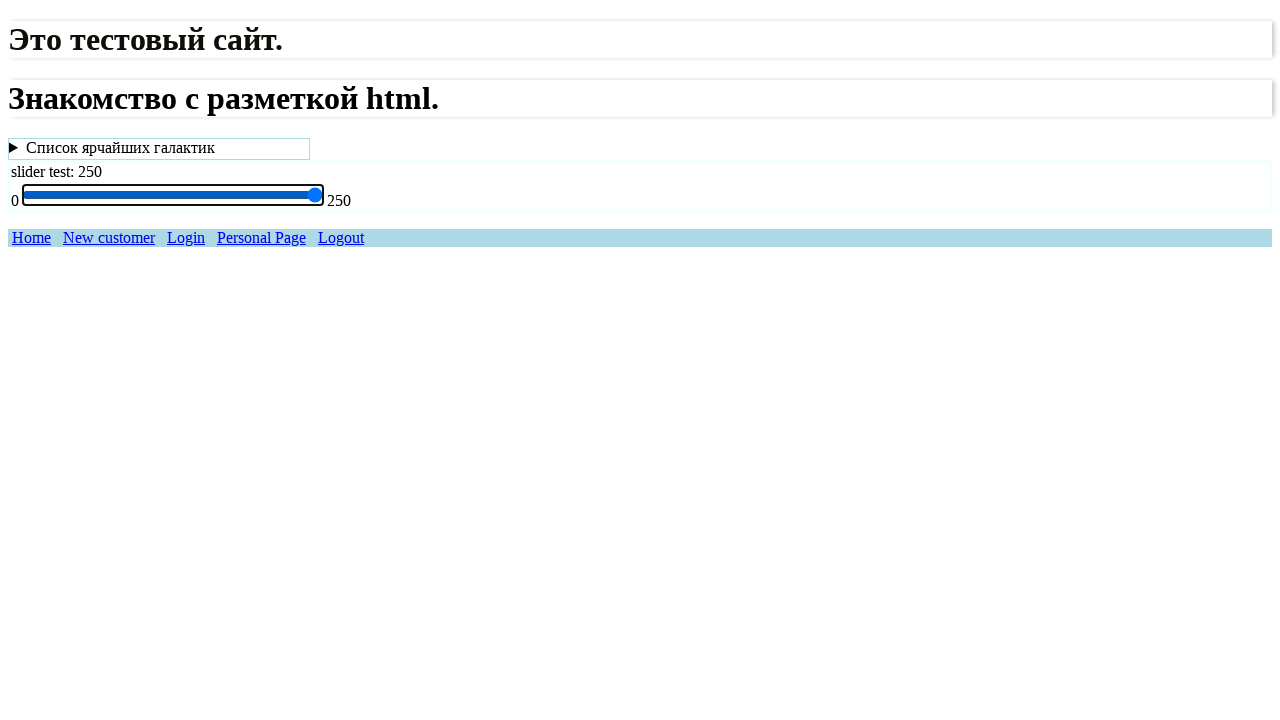

Waited 200ms between slider movements
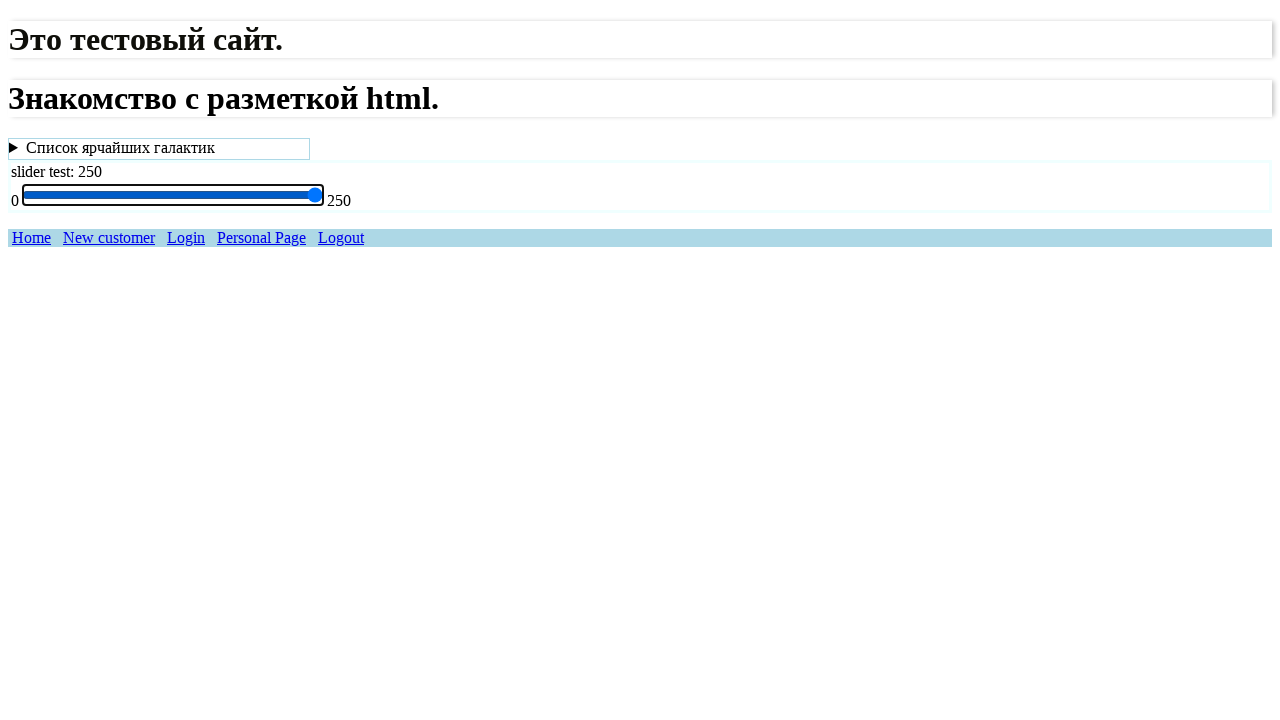

Pressed ArrowRight on slider (iteration 34/50) on #price
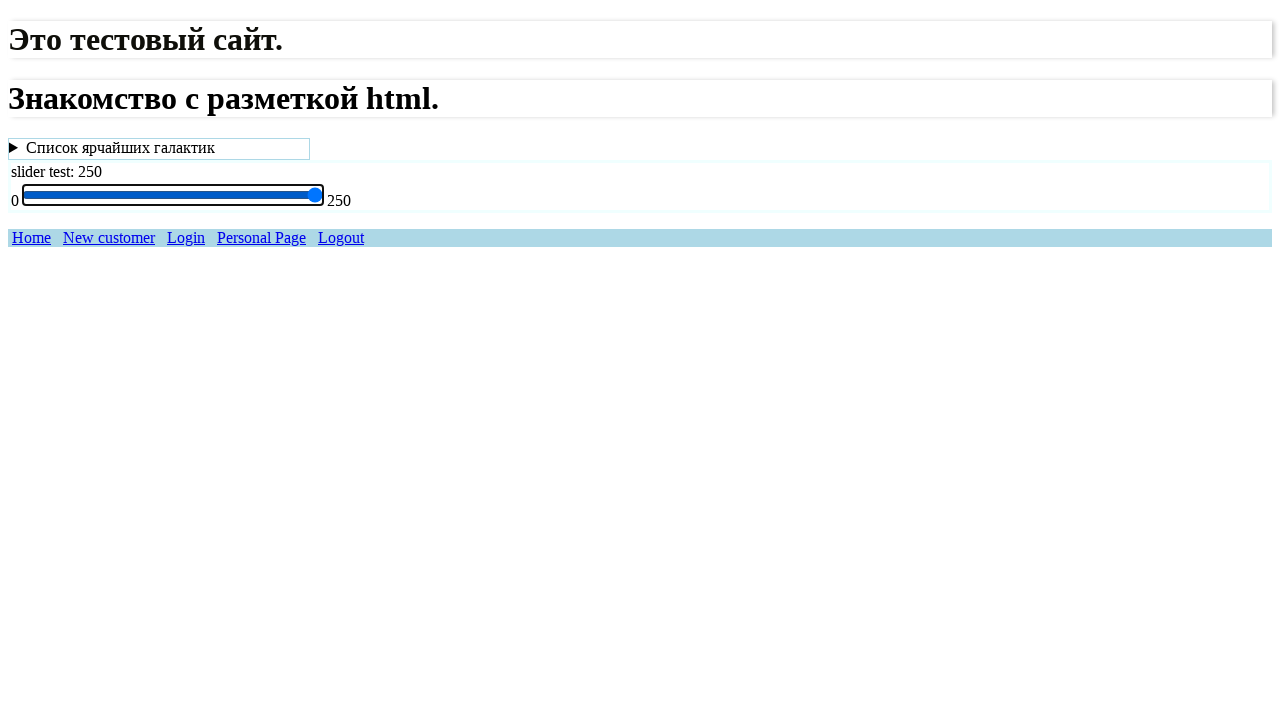

Waited 200ms between slider movements
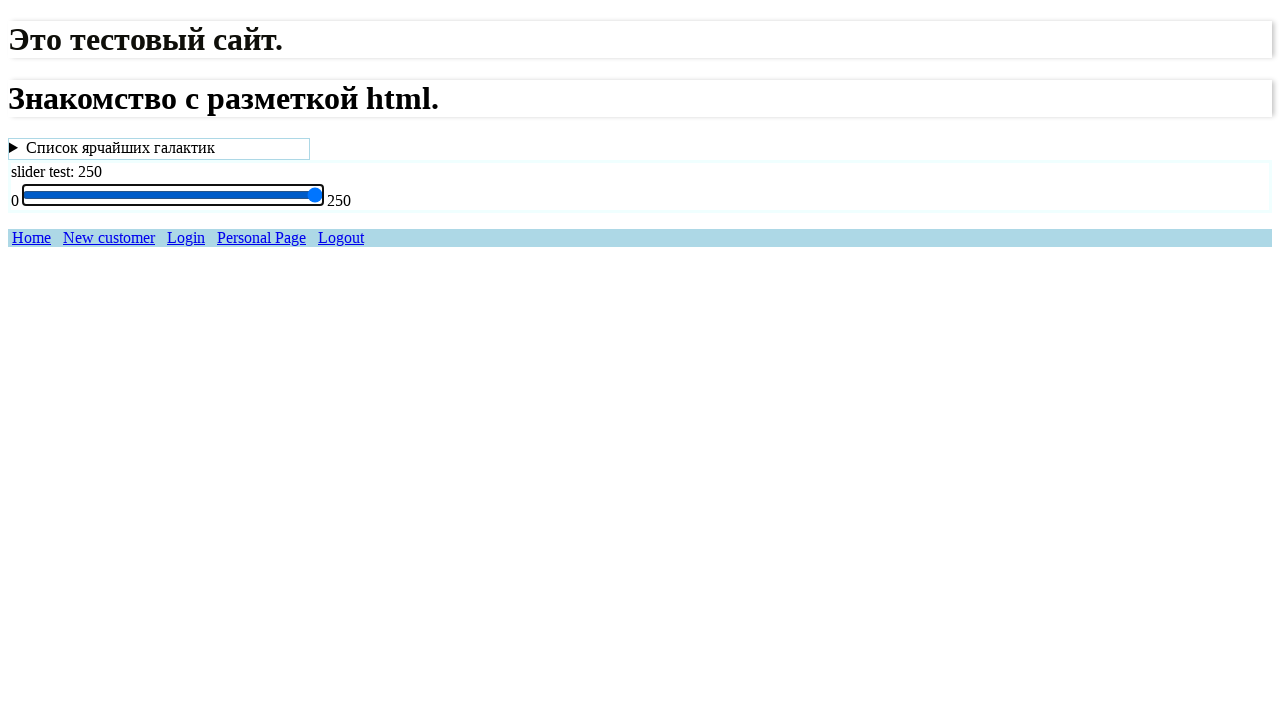

Pressed ArrowRight on slider (iteration 35/50) on #price
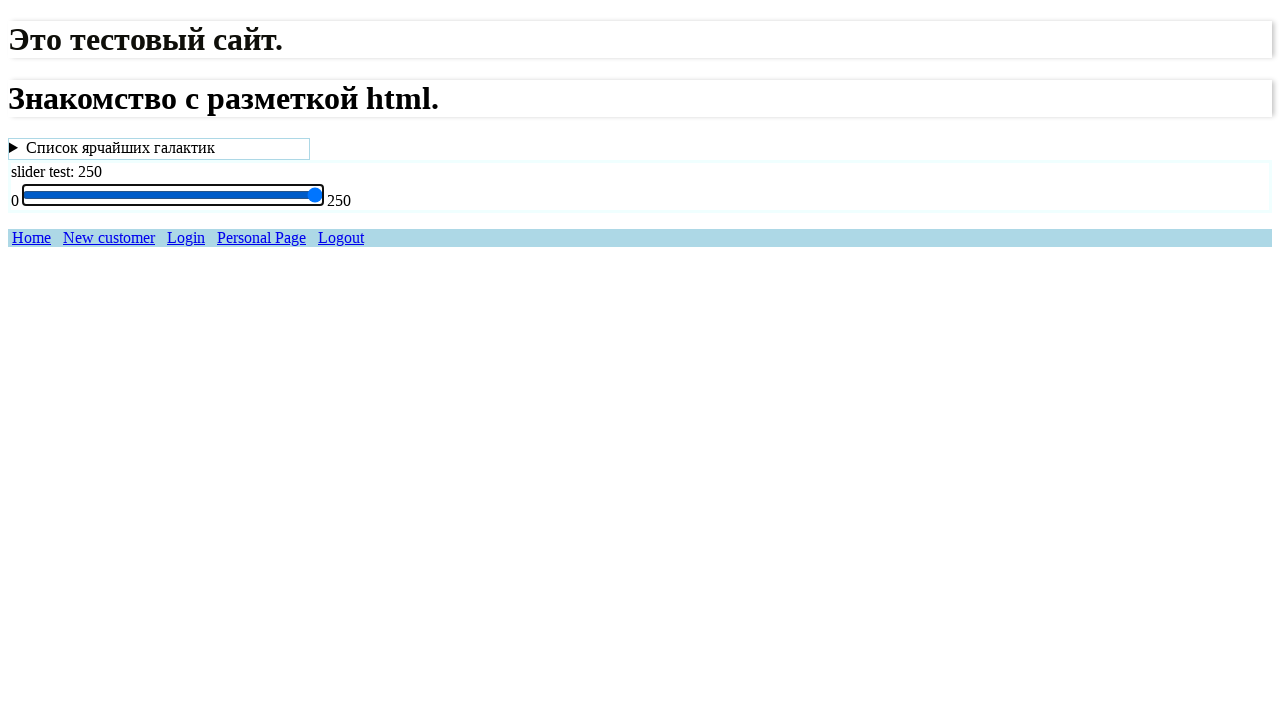

Waited 200ms between slider movements
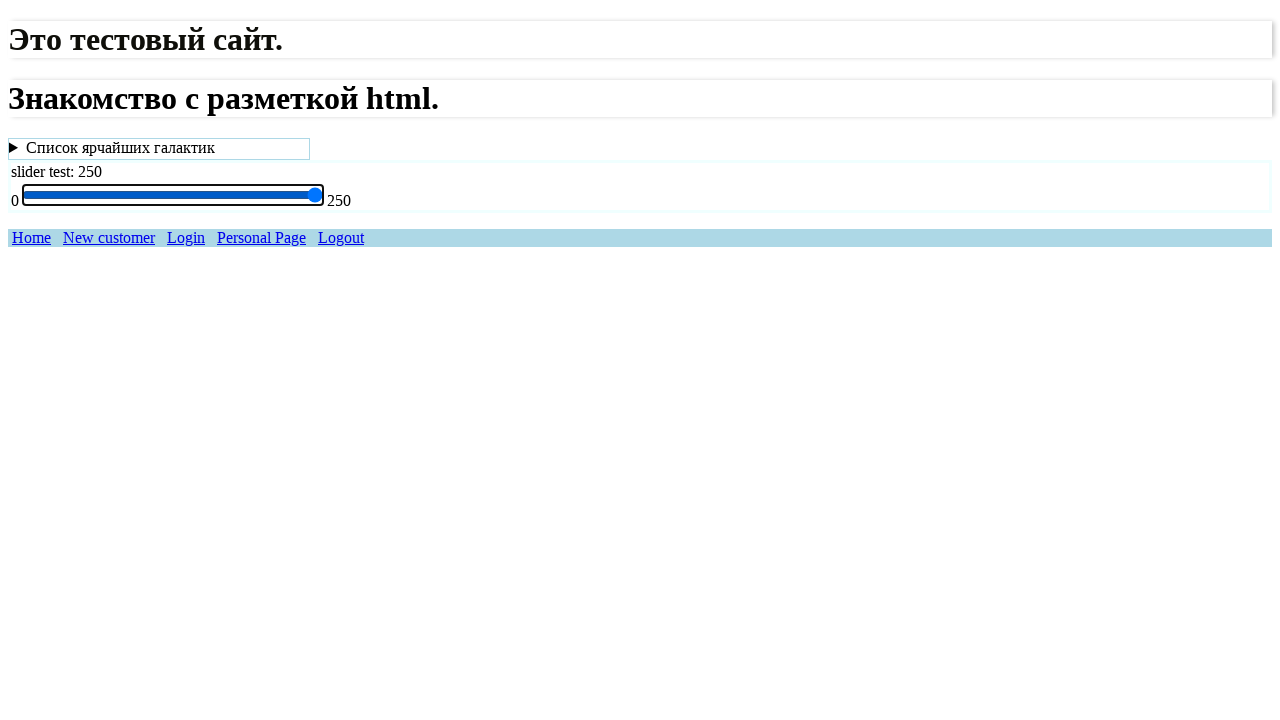

Pressed ArrowRight on slider (iteration 36/50) on #price
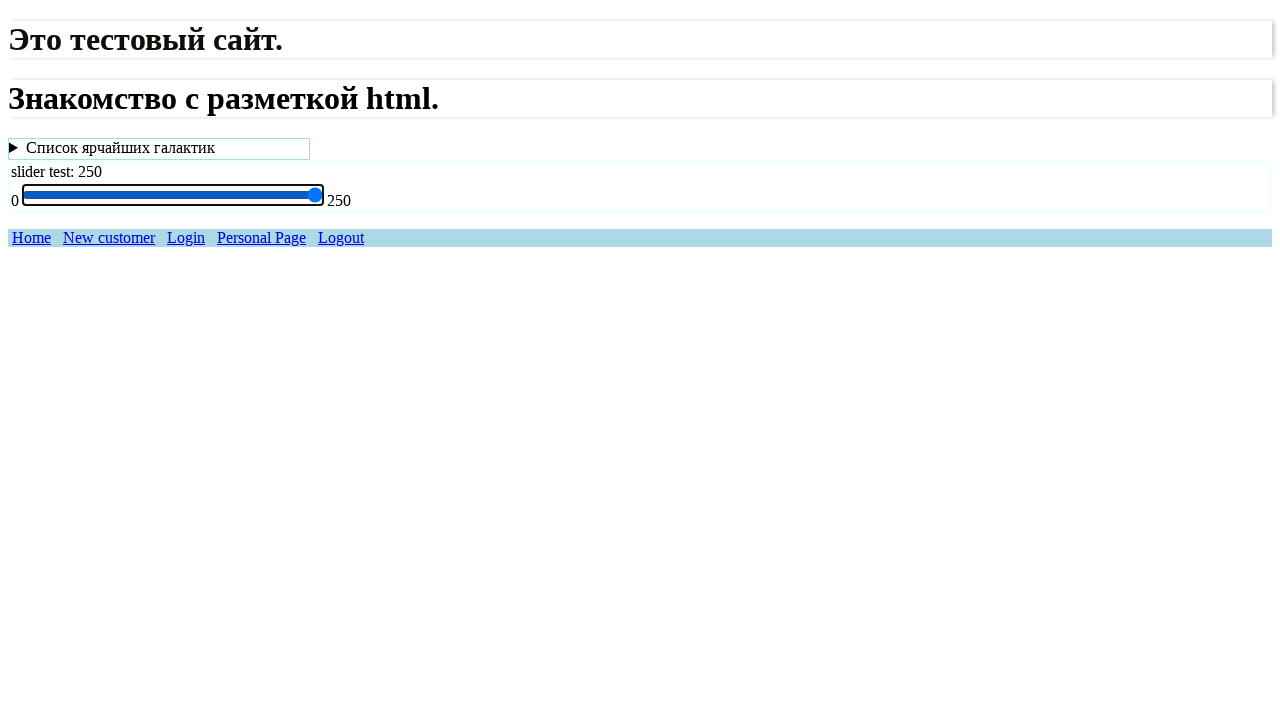

Waited 200ms between slider movements
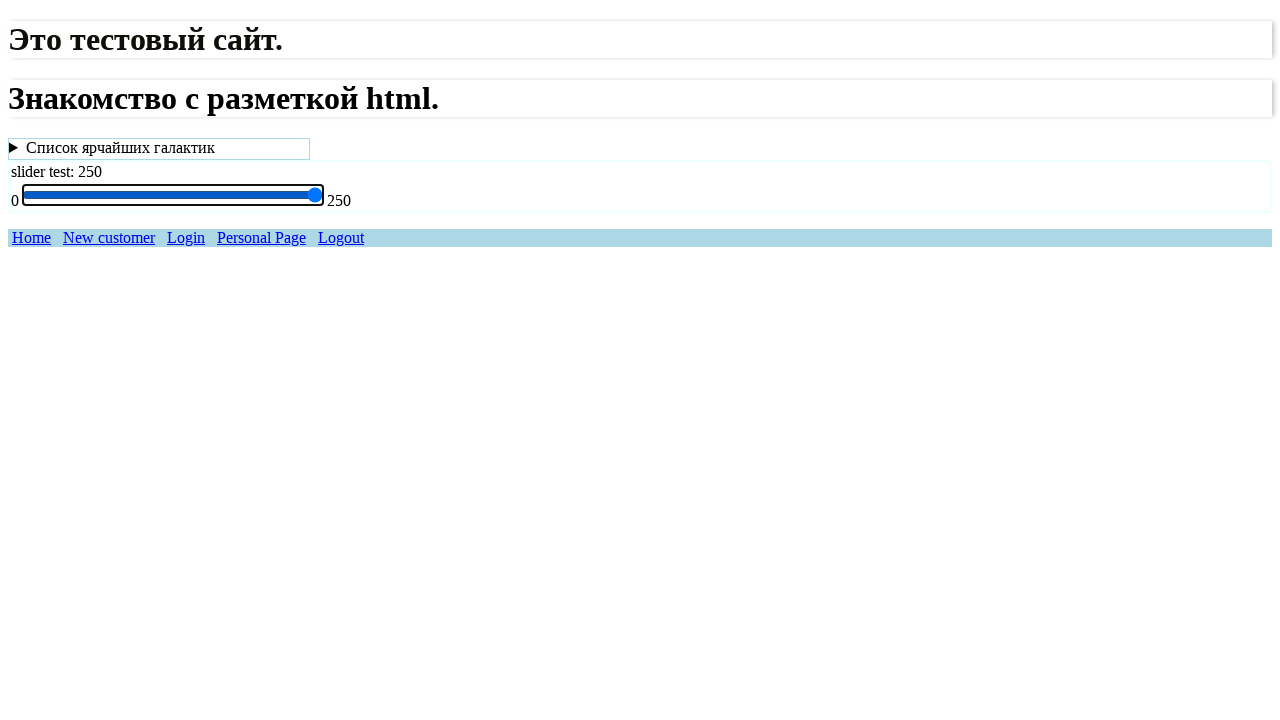

Pressed ArrowRight on slider (iteration 37/50) on #price
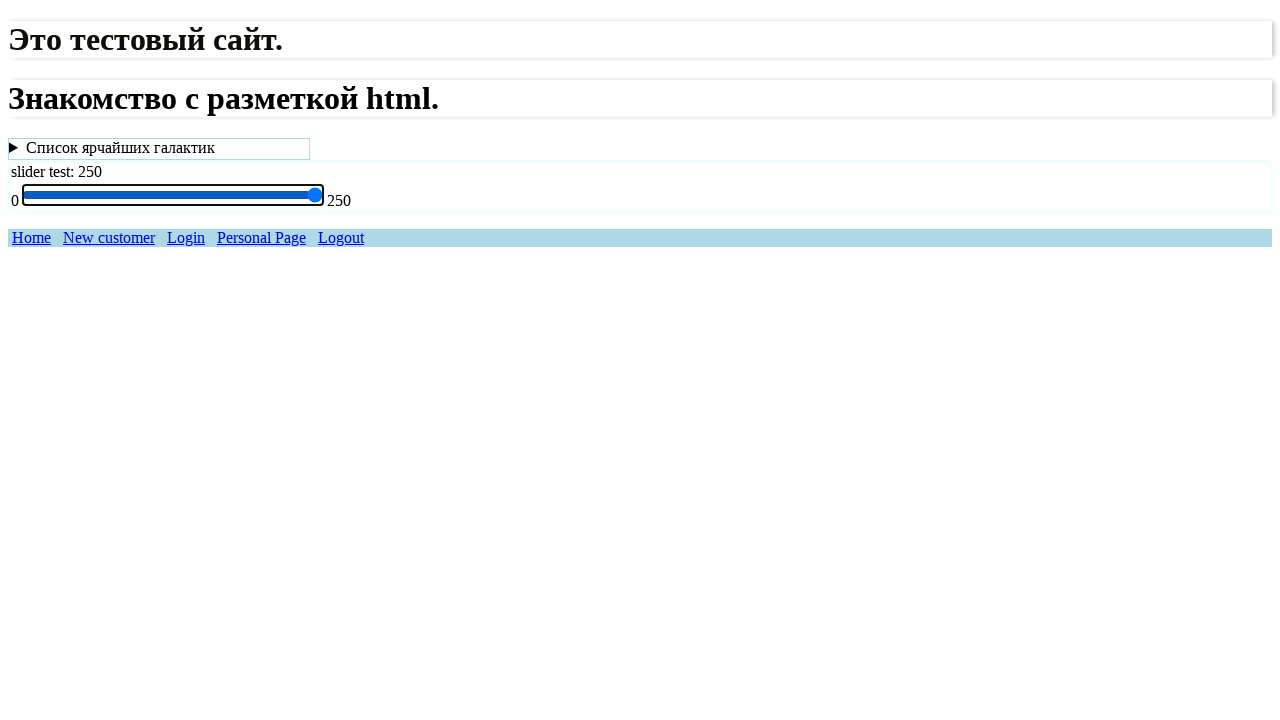

Waited 200ms between slider movements
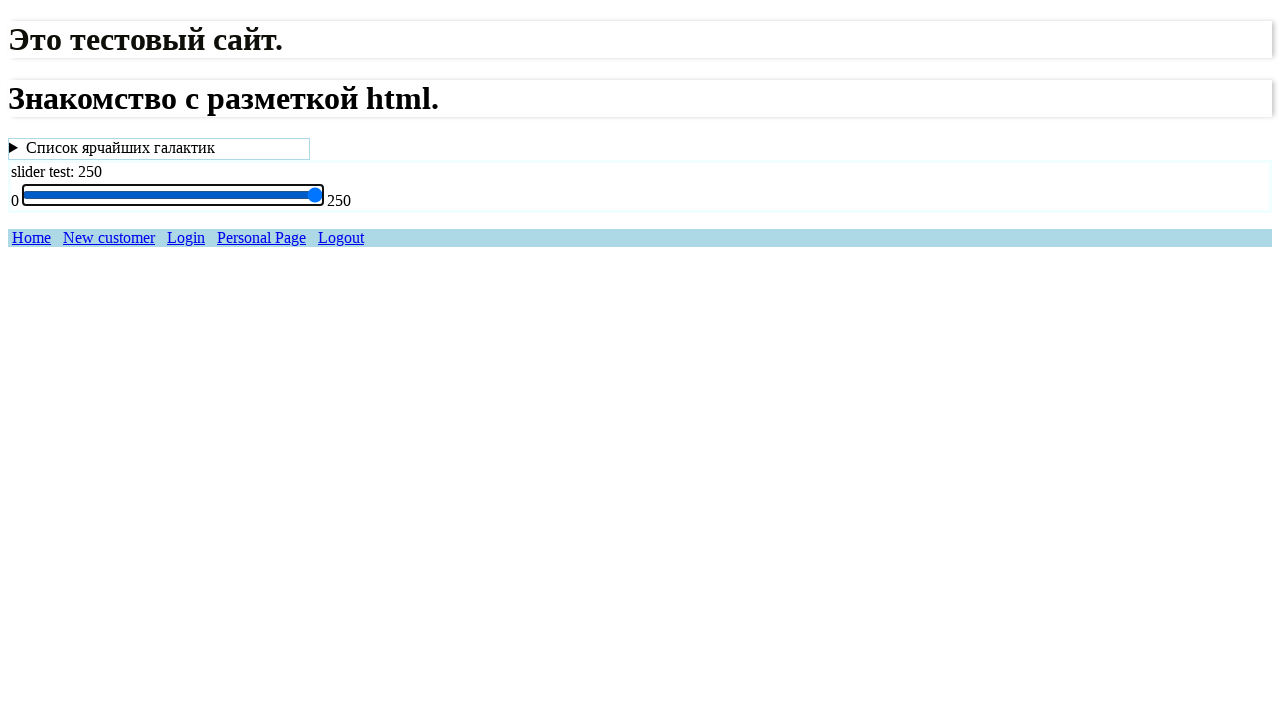

Pressed ArrowRight on slider (iteration 38/50) on #price
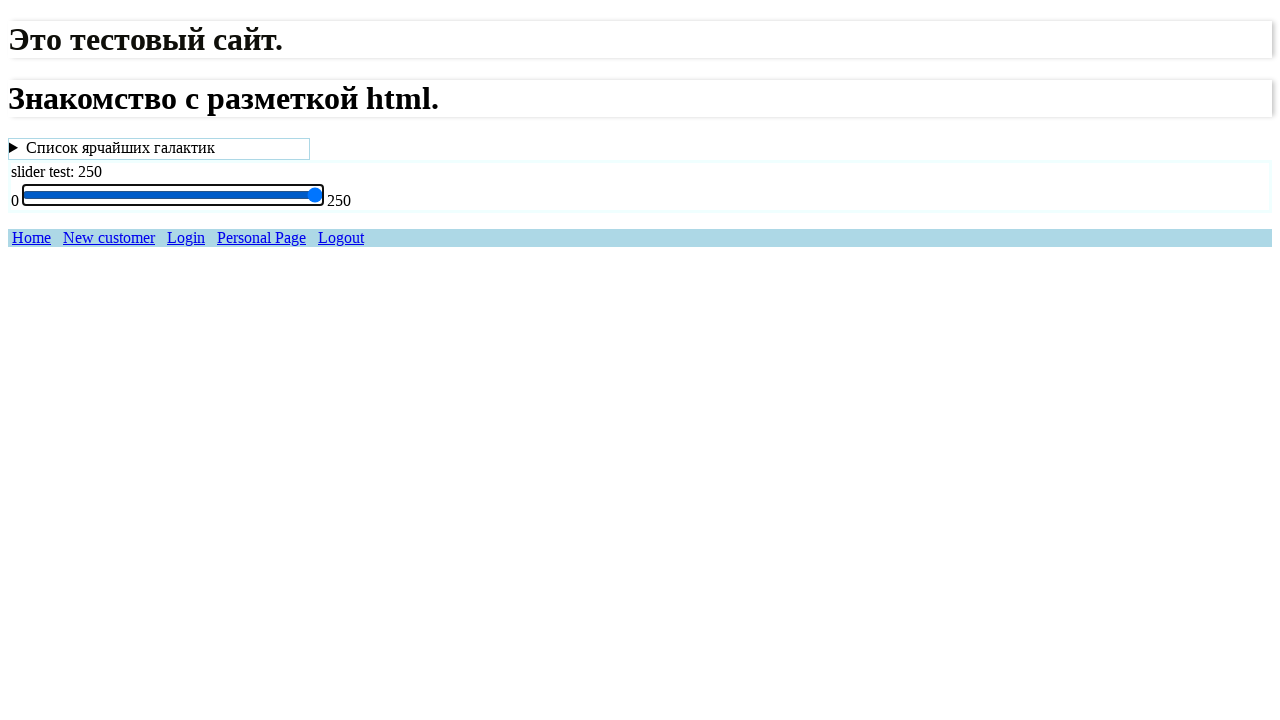

Waited 200ms between slider movements
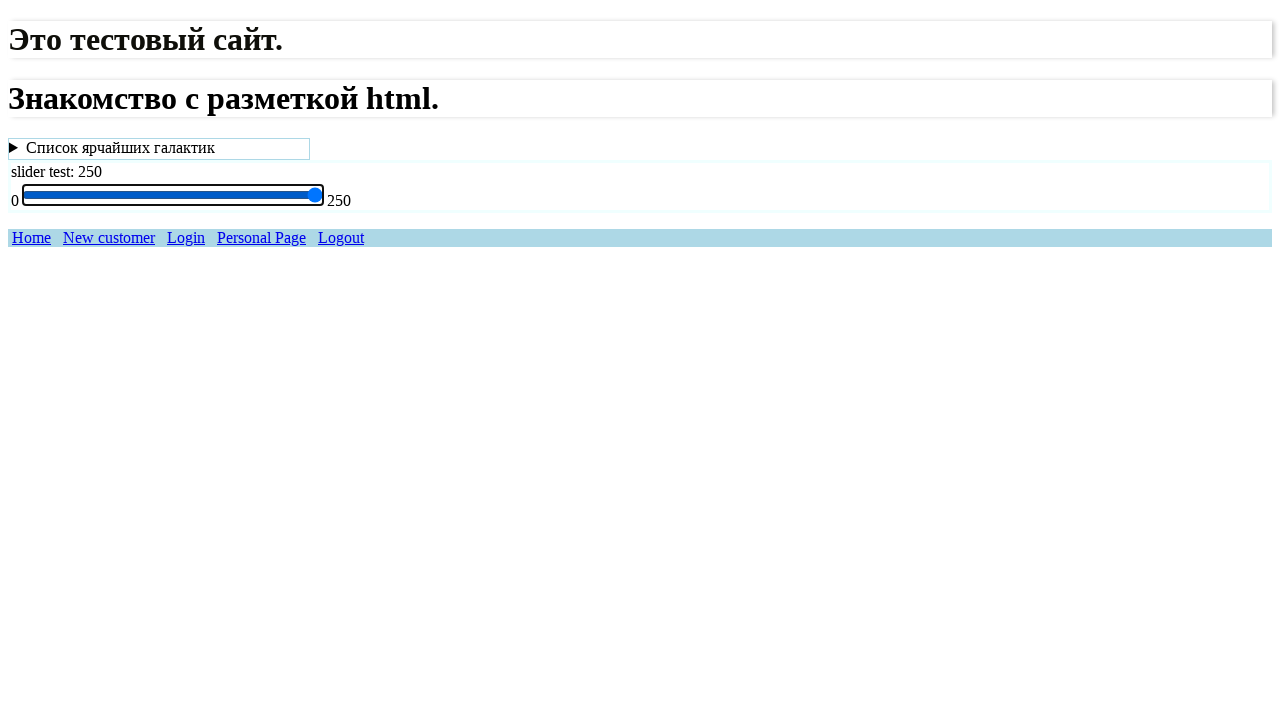

Pressed ArrowRight on slider (iteration 39/50) on #price
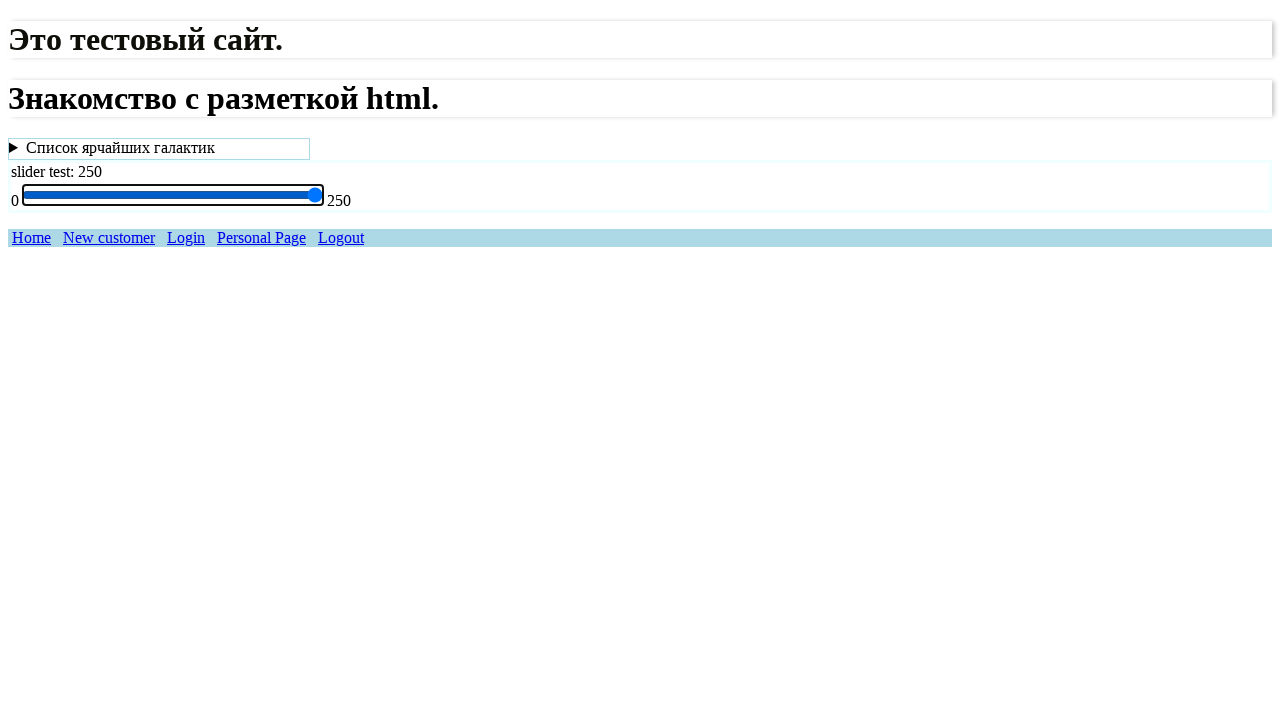

Waited 200ms between slider movements
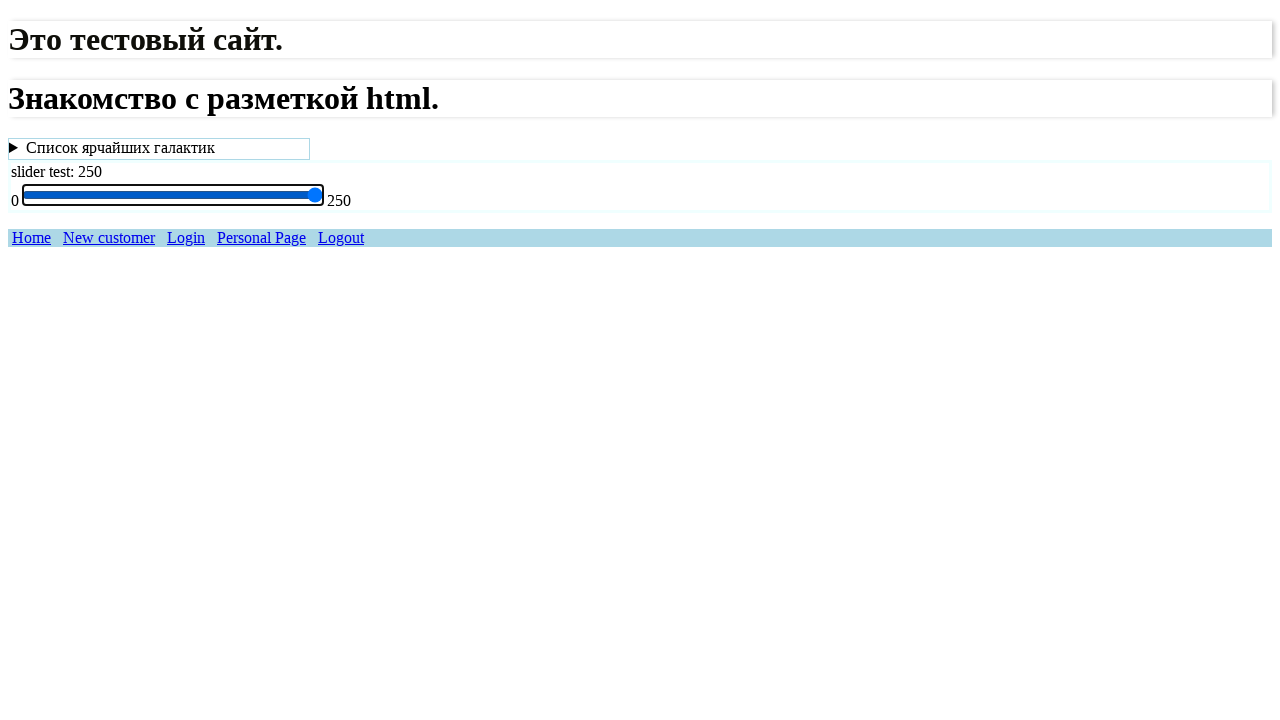

Pressed ArrowRight on slider (iteration 40/50) on #price
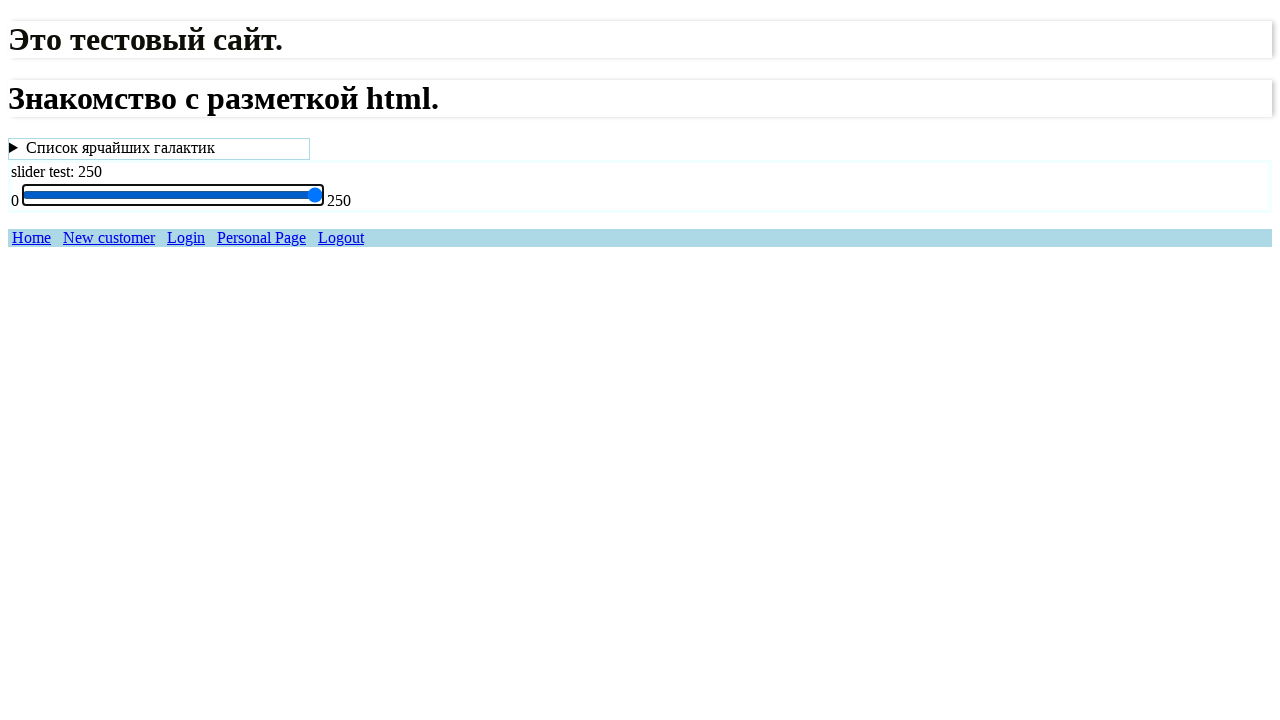

Waited 200ms between slider movements
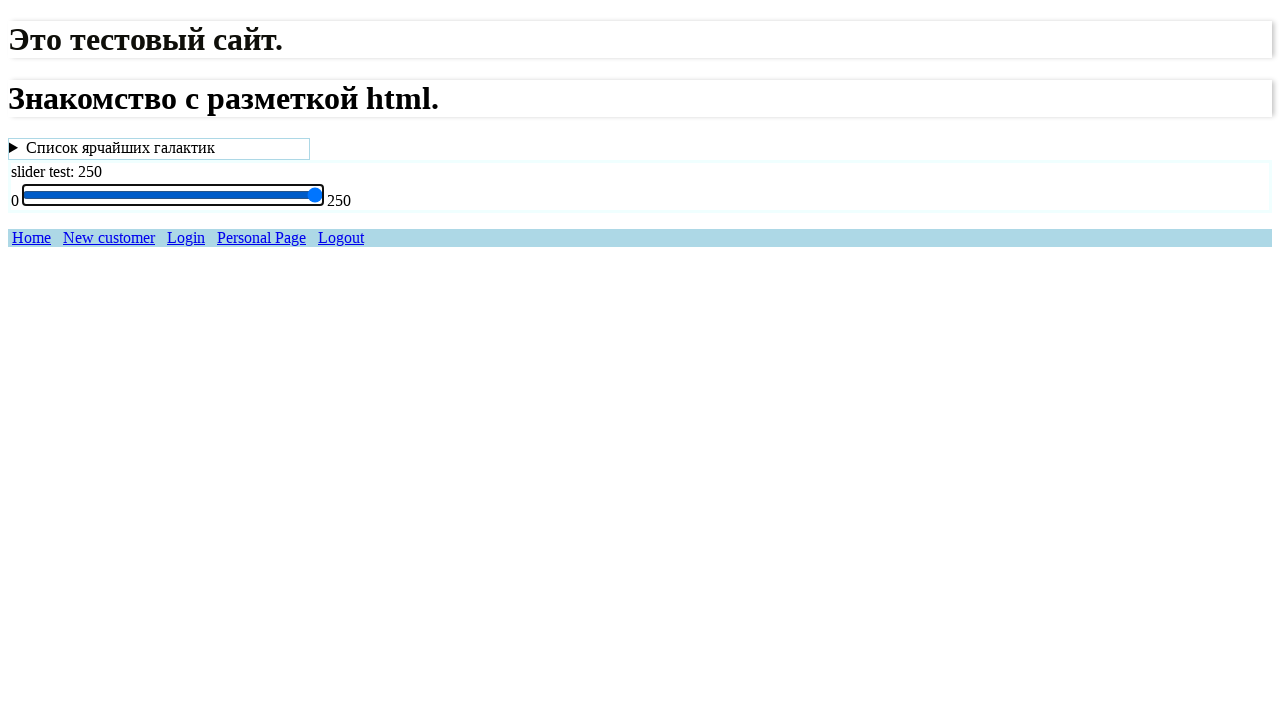

Pressed ArrowRight on slider (iteration 41/50) on #price
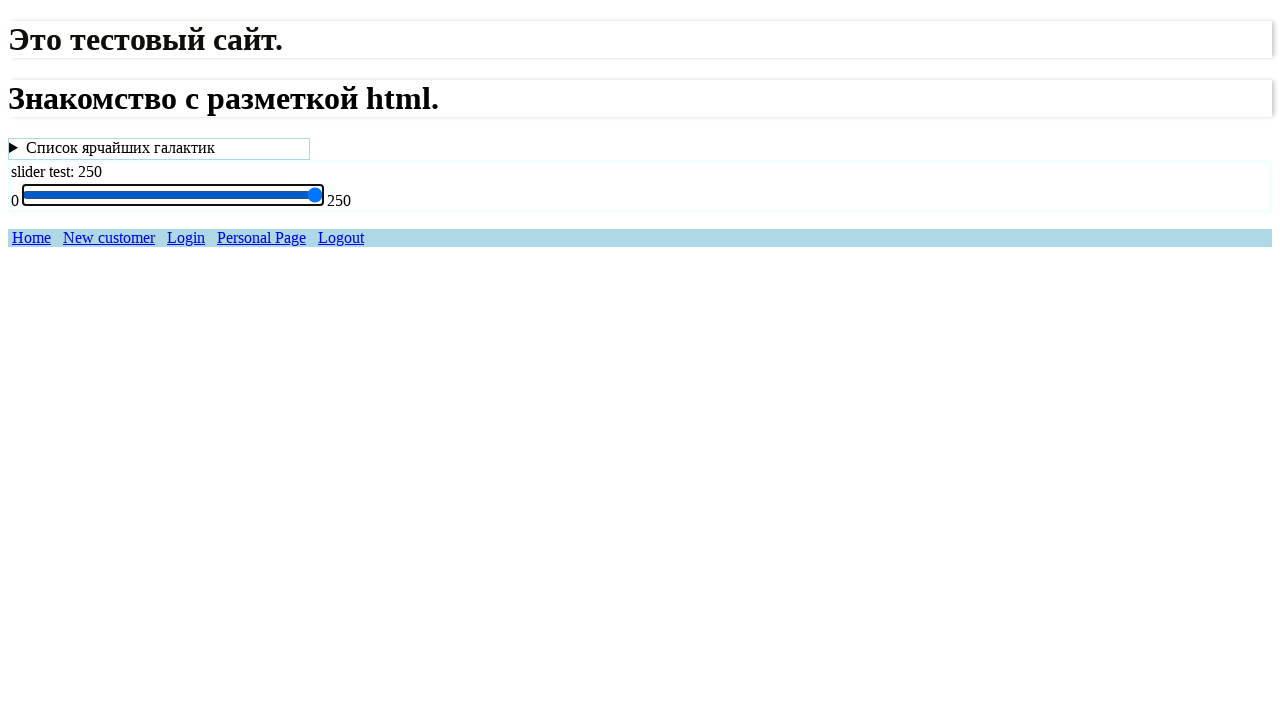

Waited 200ms between slider movements
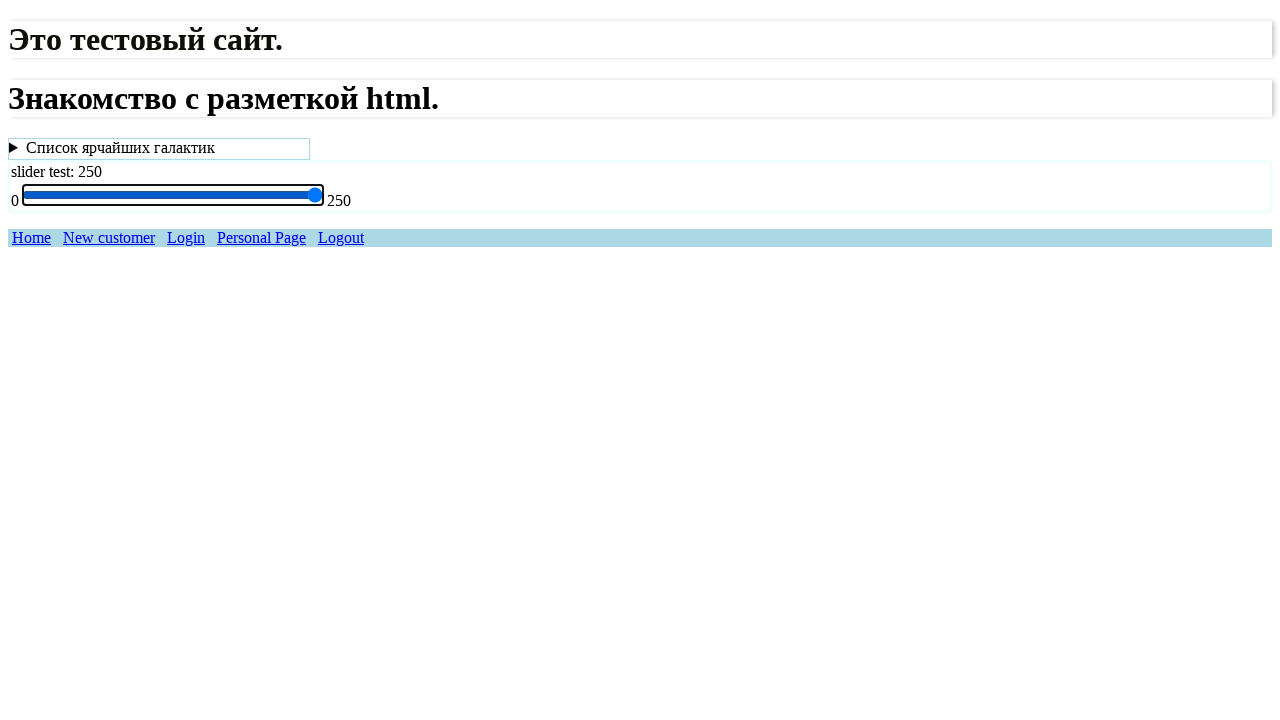

Pressed ArrowRight on slider (iteration 42/50) on #price
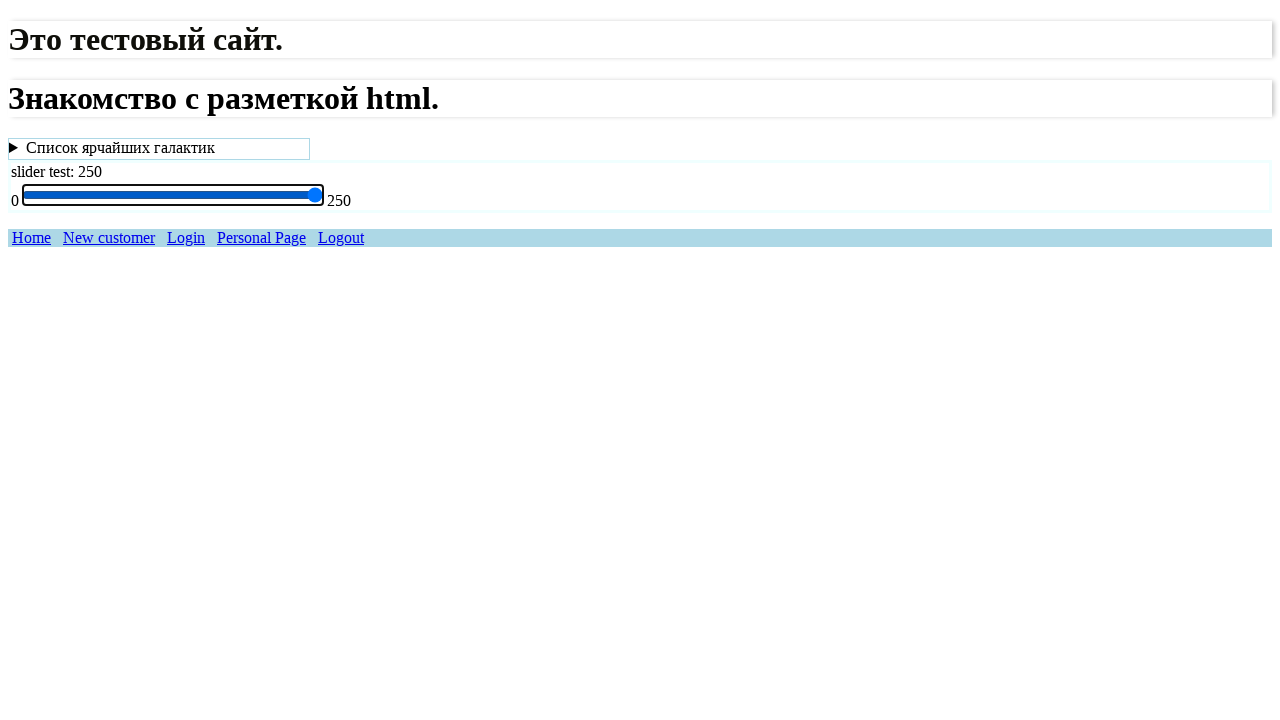

Waited 200ms between slider movements
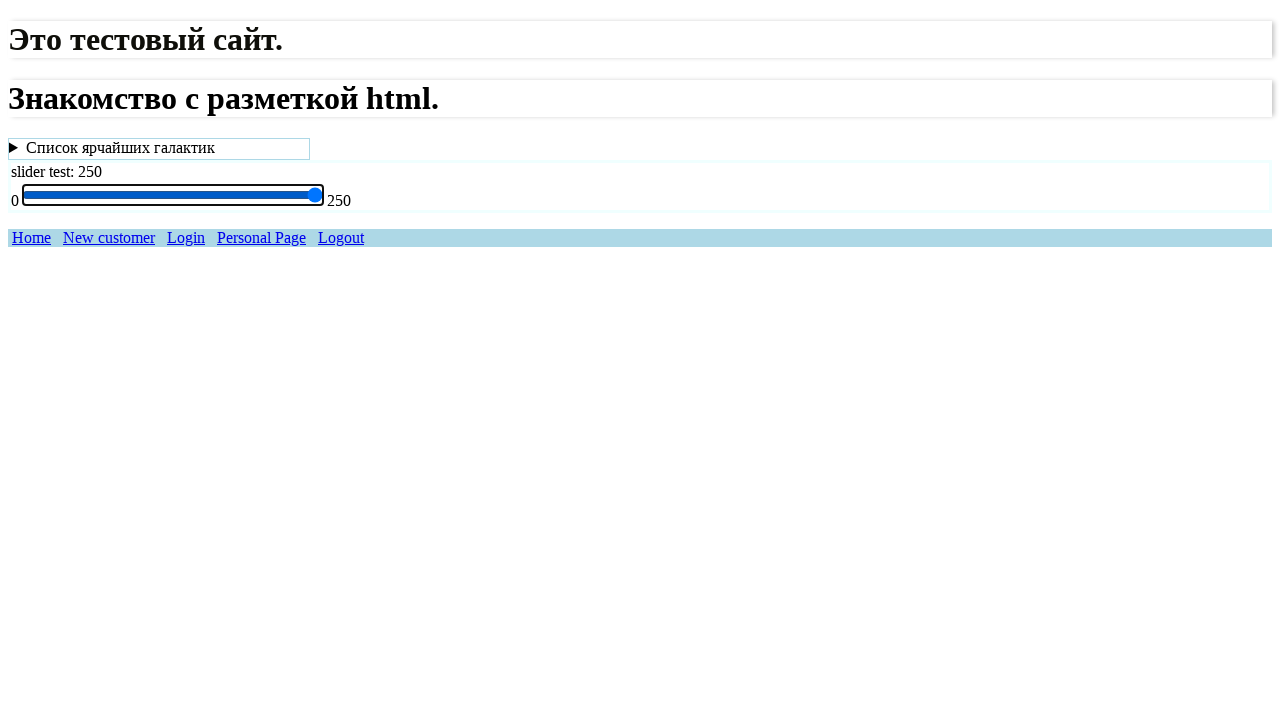

Pressed ArrowRight on slider (iteration 43/50) on #price
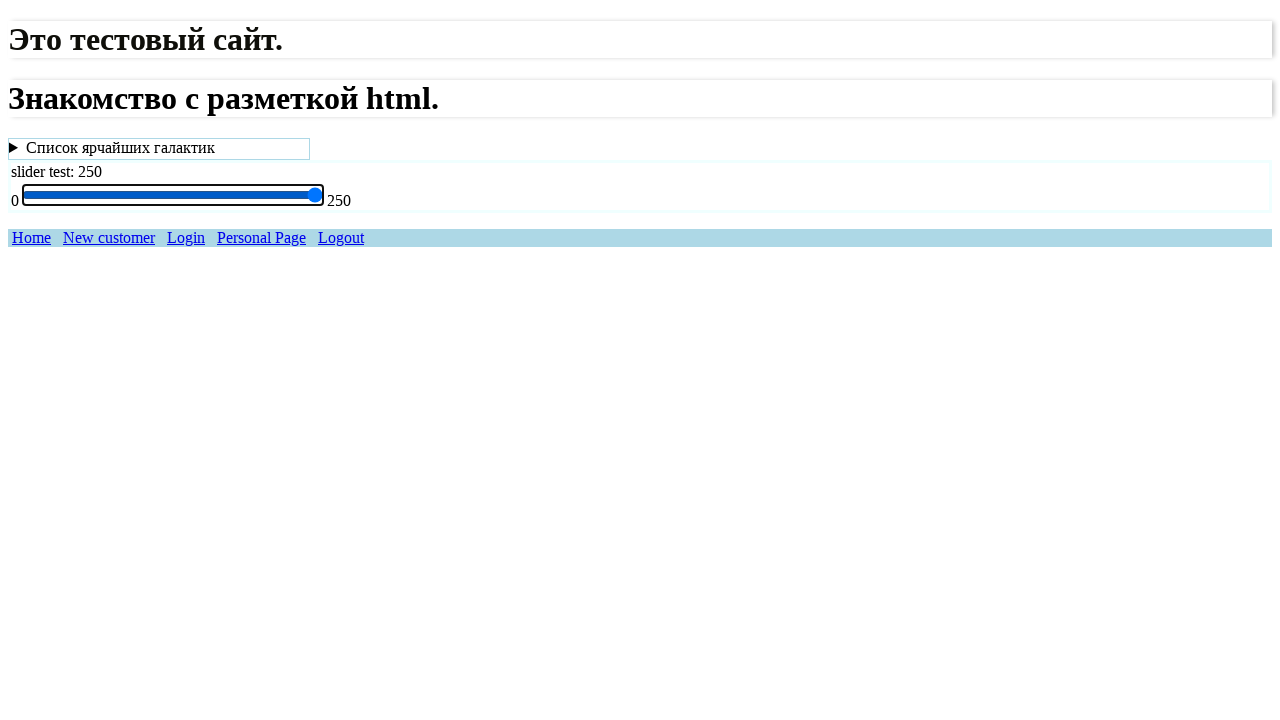

Waited 200ms between slider movements
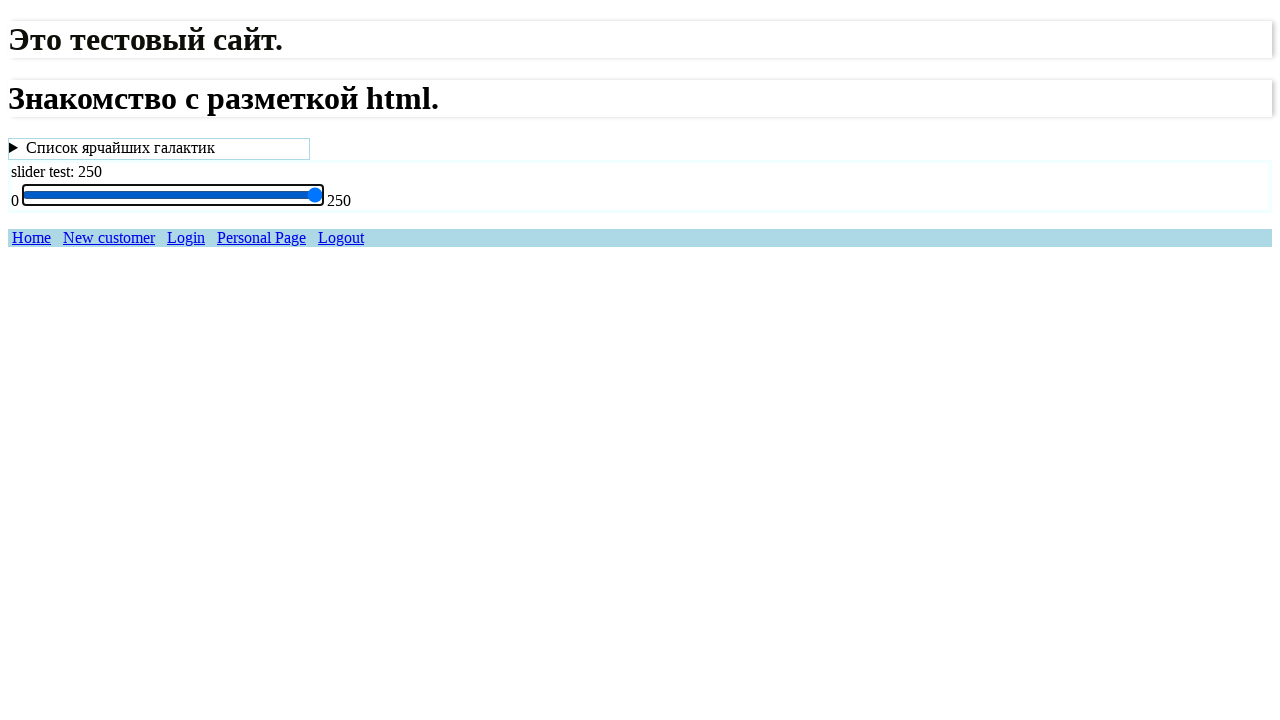

Pressed ArrowRight on slider (iteration 44/50) on #price
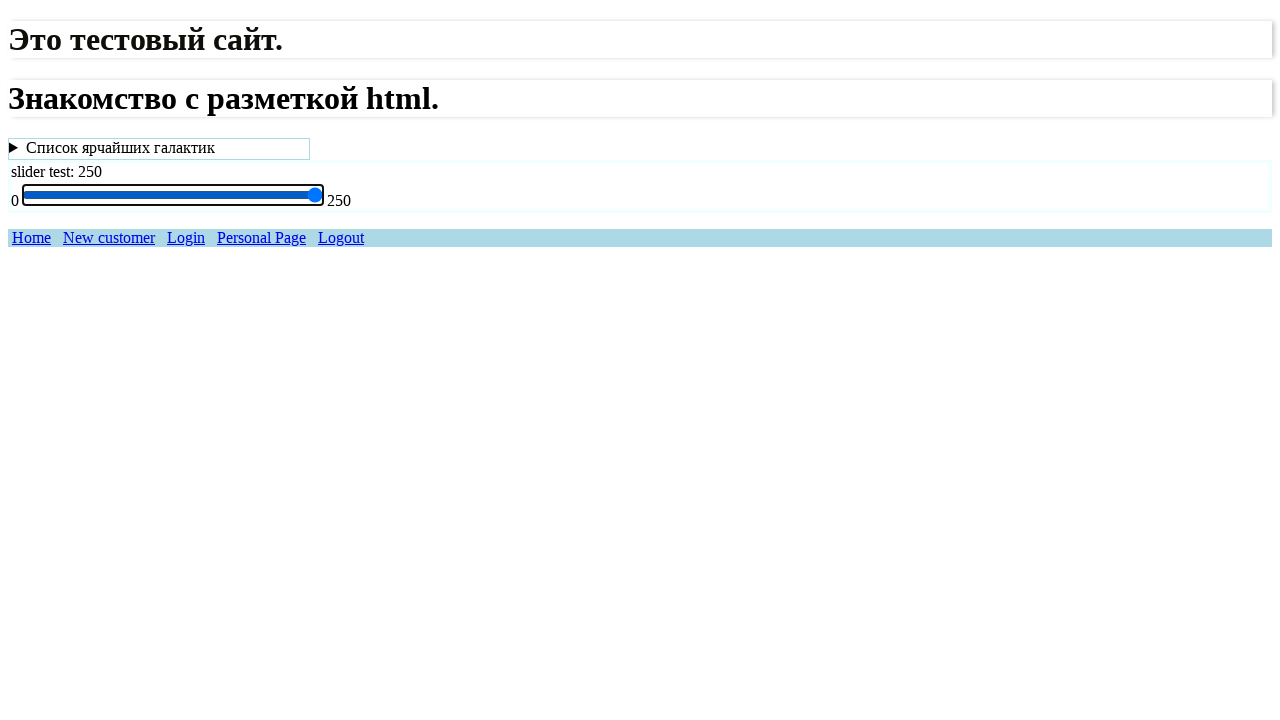

Waited 200ms between slider movements
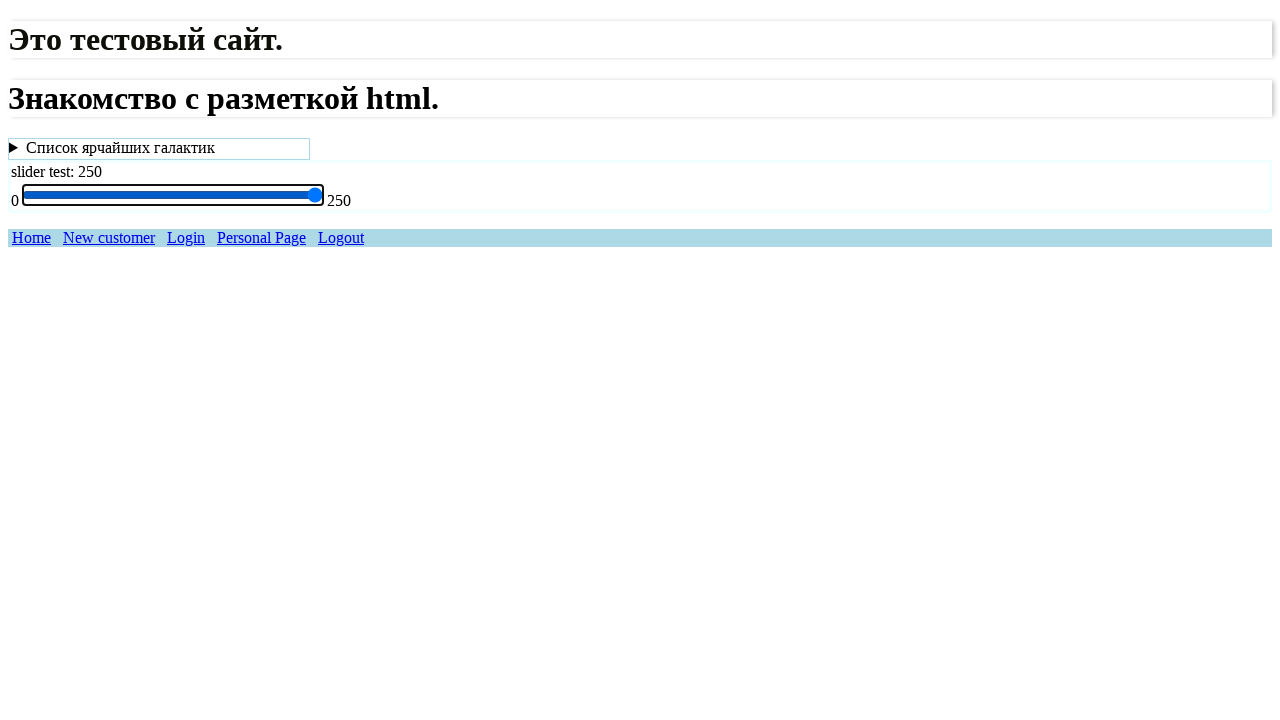

Pressed ArrowRight on slider (iteration 45/50) on #price
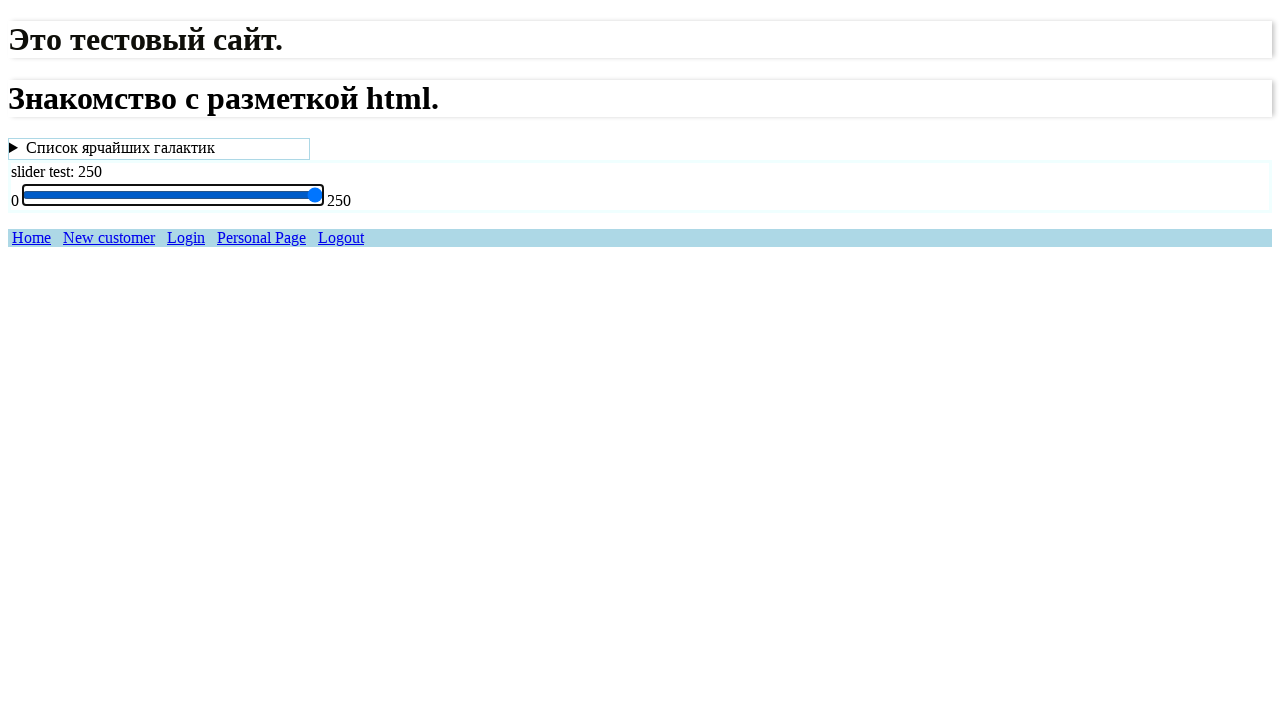

Waited 200ms between slider movements
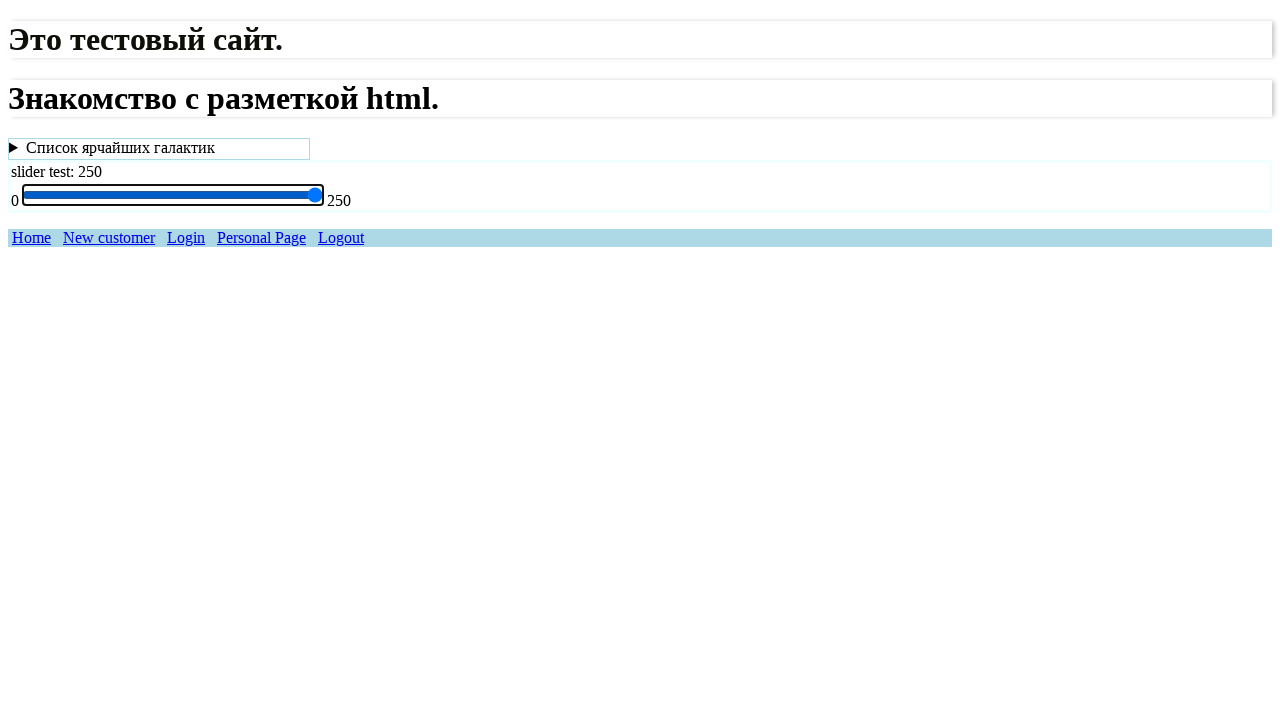

Pressed ArrowRight on slider (iteration 46/50) on #price
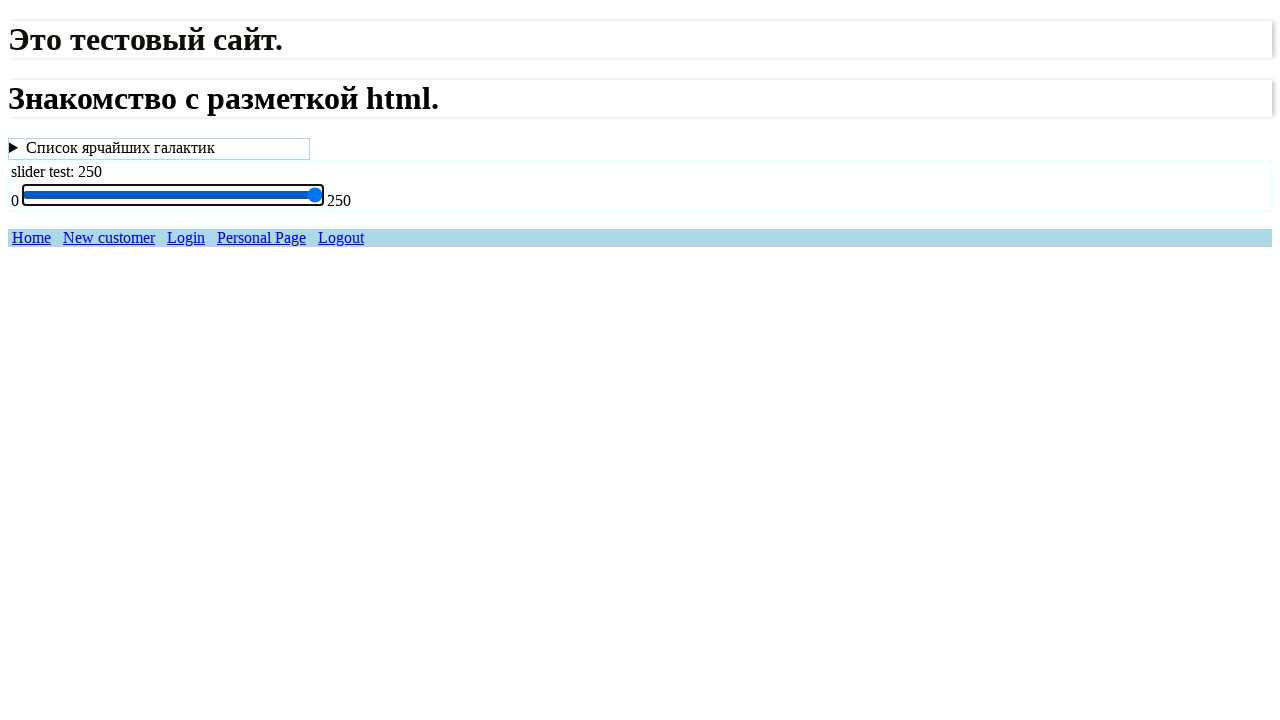

Waited 200ms between slider movements
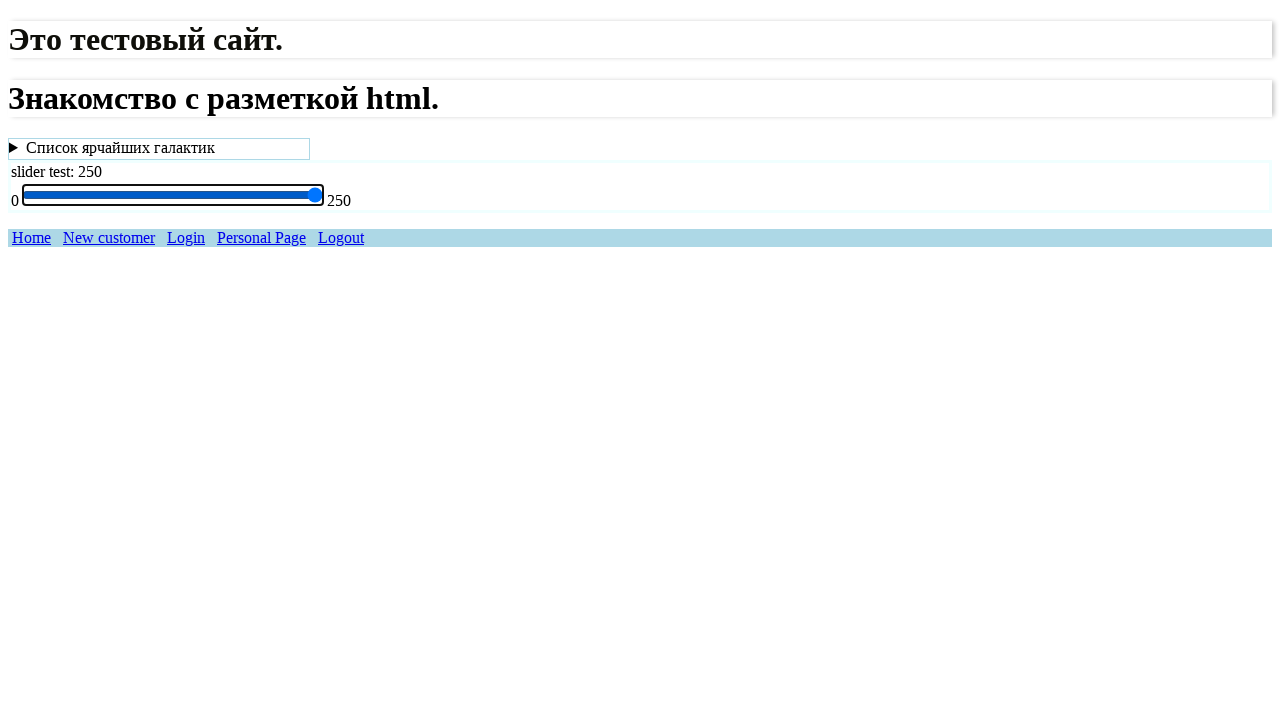

Pressed ArrowRight on slider (iteration 47/50) on #price
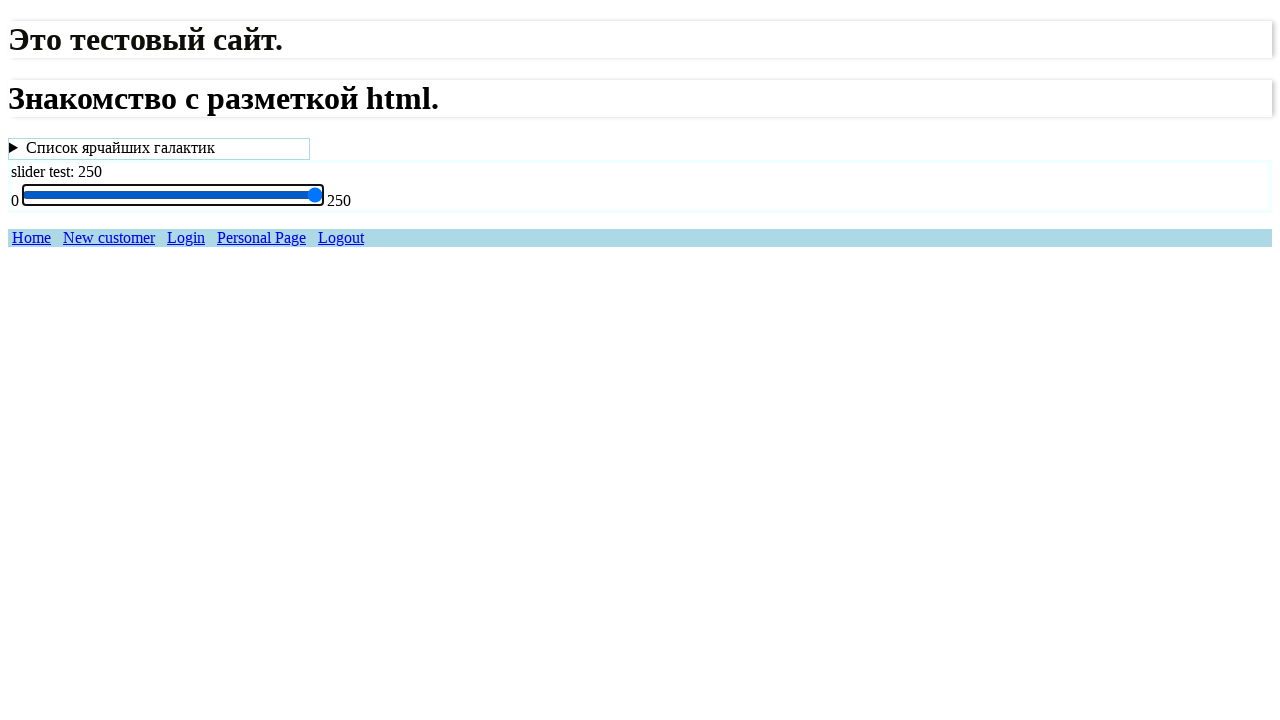

Waited 200ms between slider movements
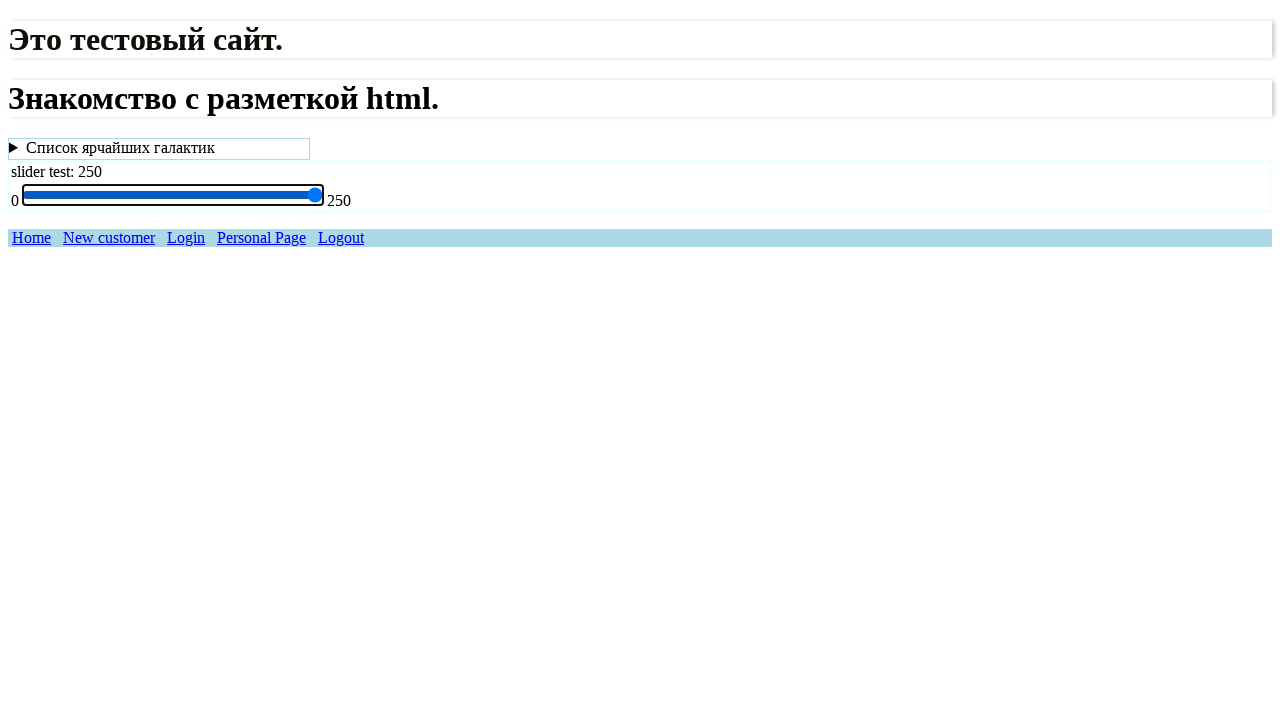

Pressed ArrowRight on slider (iteration 48/50) on #price
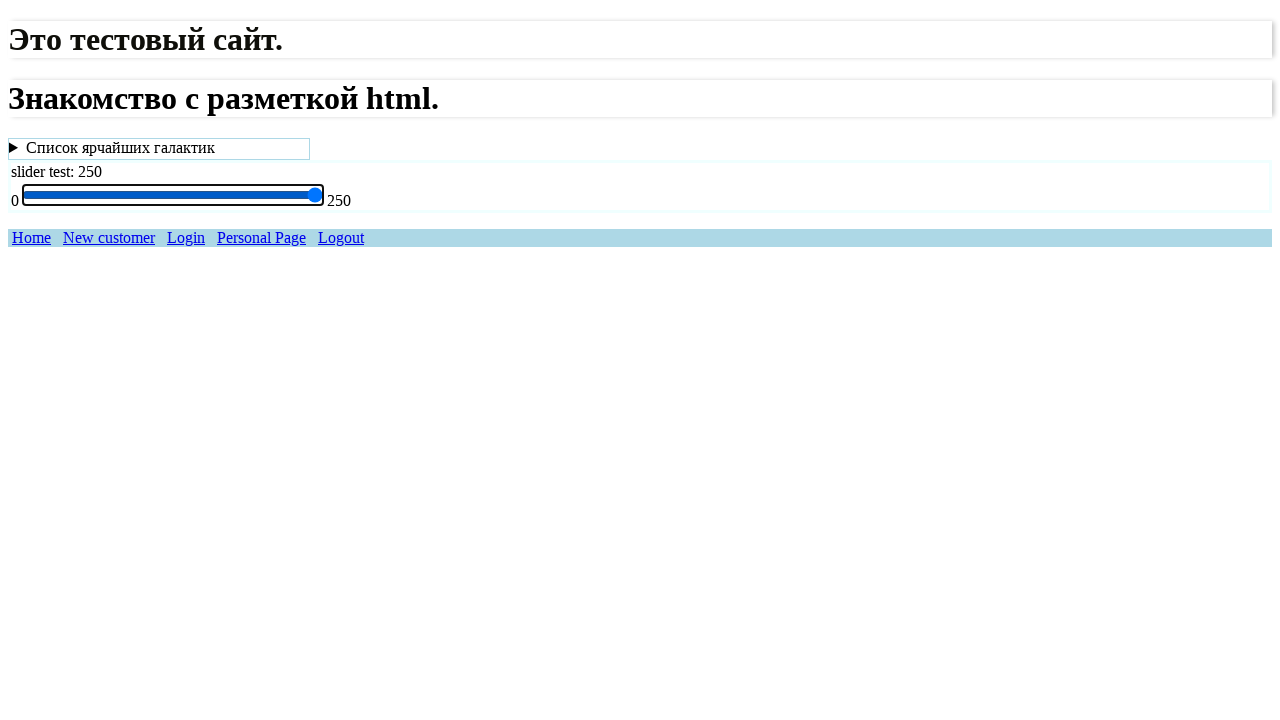

Waited 200ms between slider movements
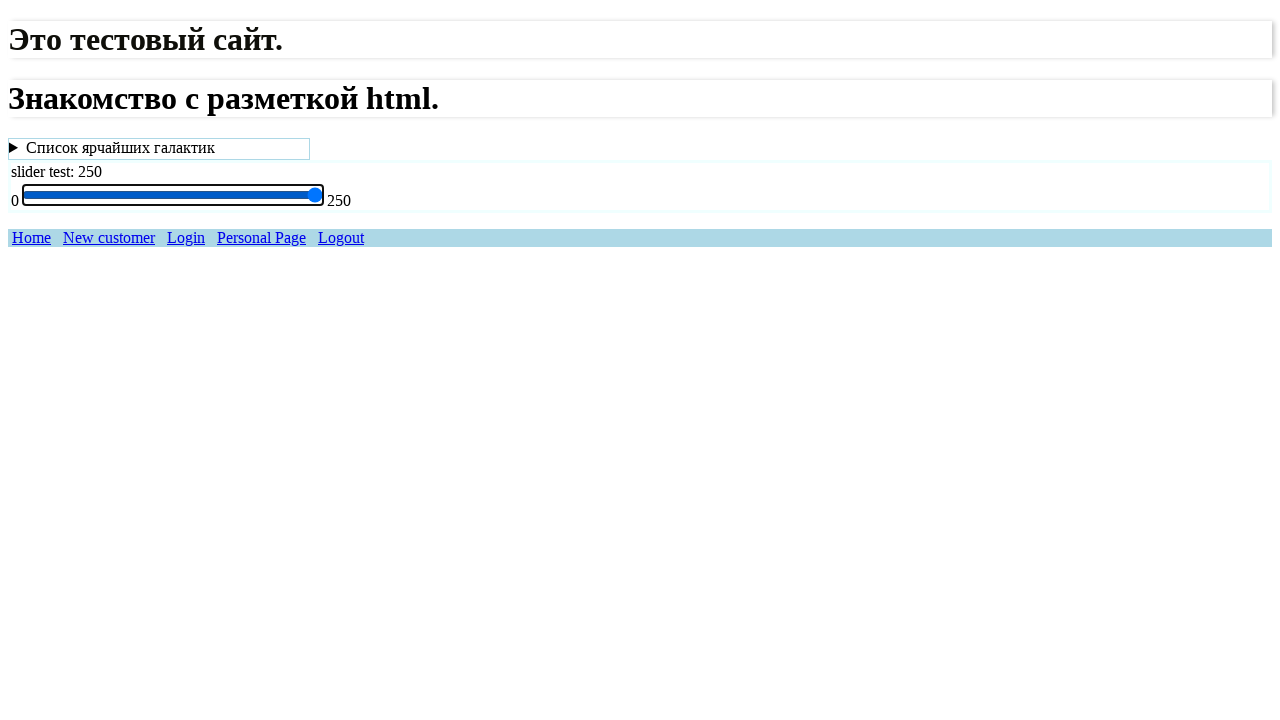

Pressed ArrowRight on slider (iteration 49/50) on #price
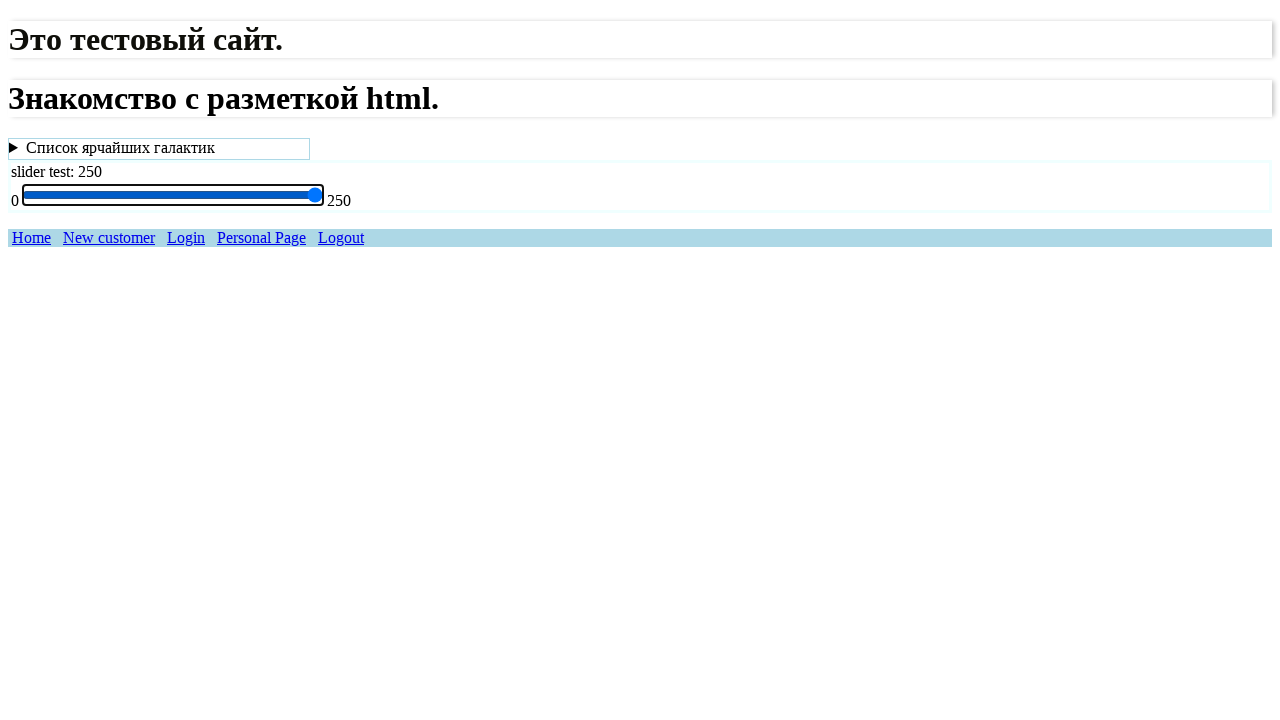

Waited 200ms between slider movements
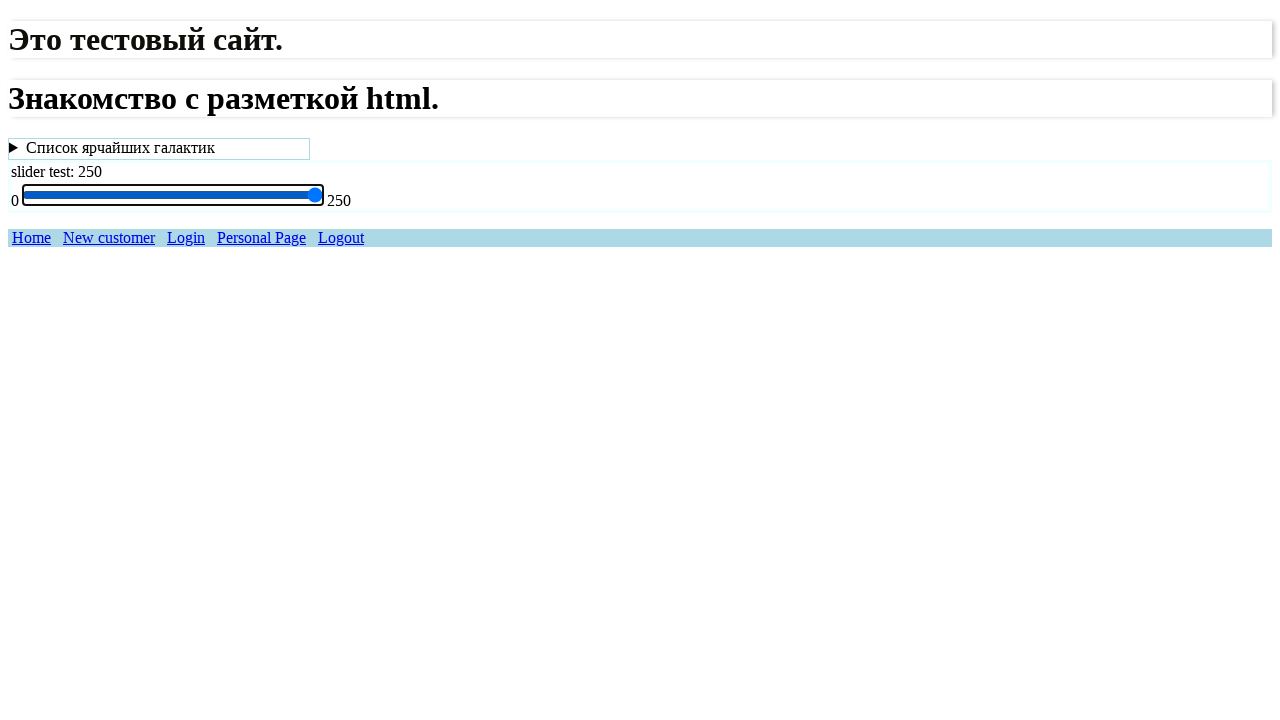

Pressed ArrowRight on slider (iteration 50/50) on #price
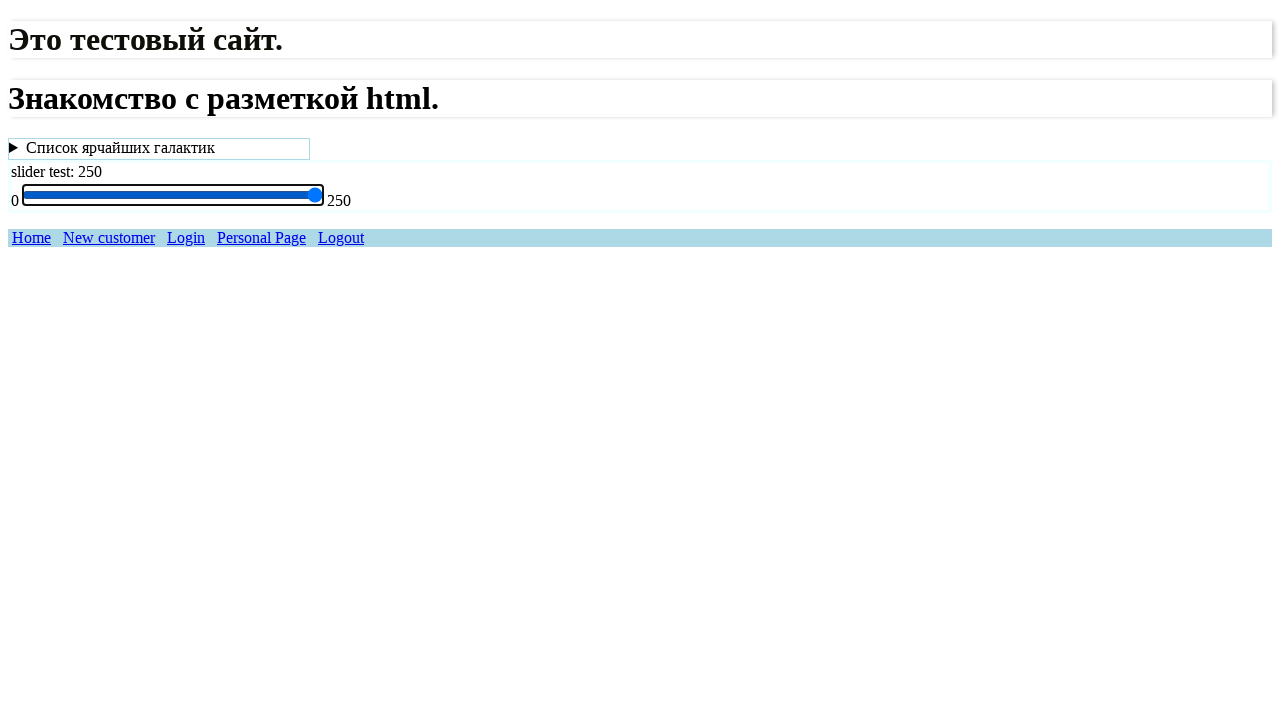

Waited 200ms between slider movements
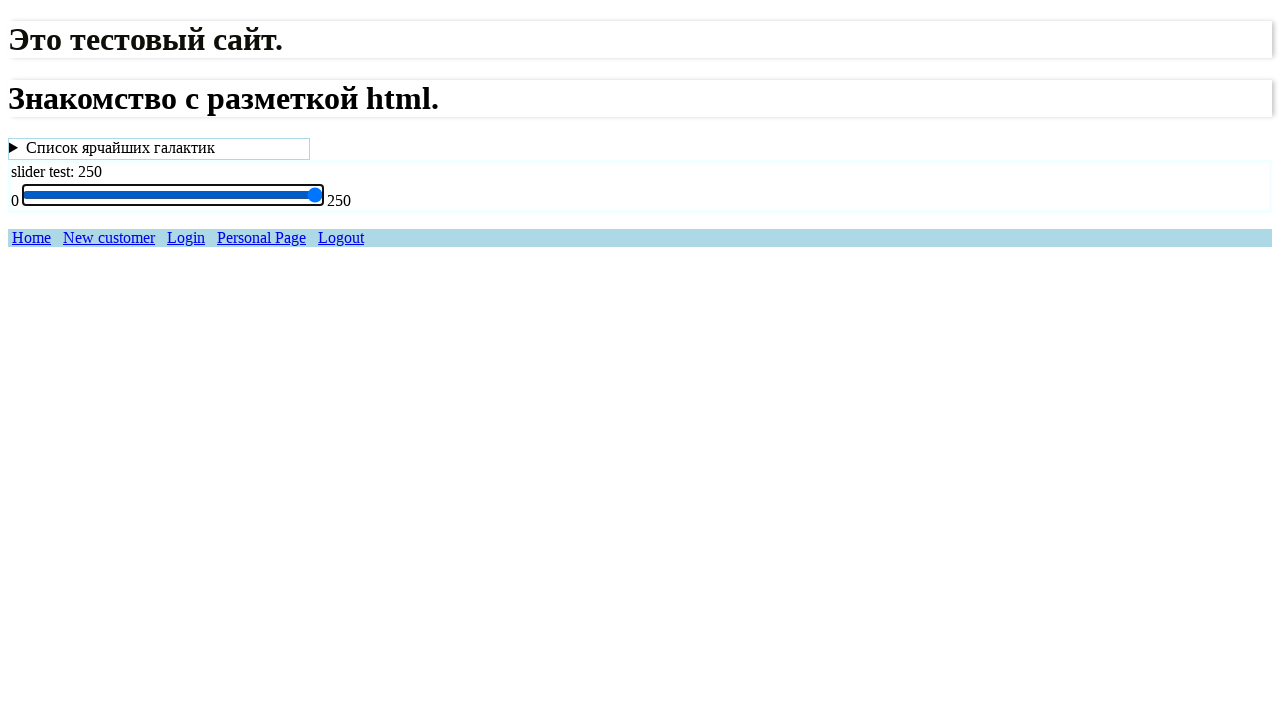

Final wait completed after slider movements
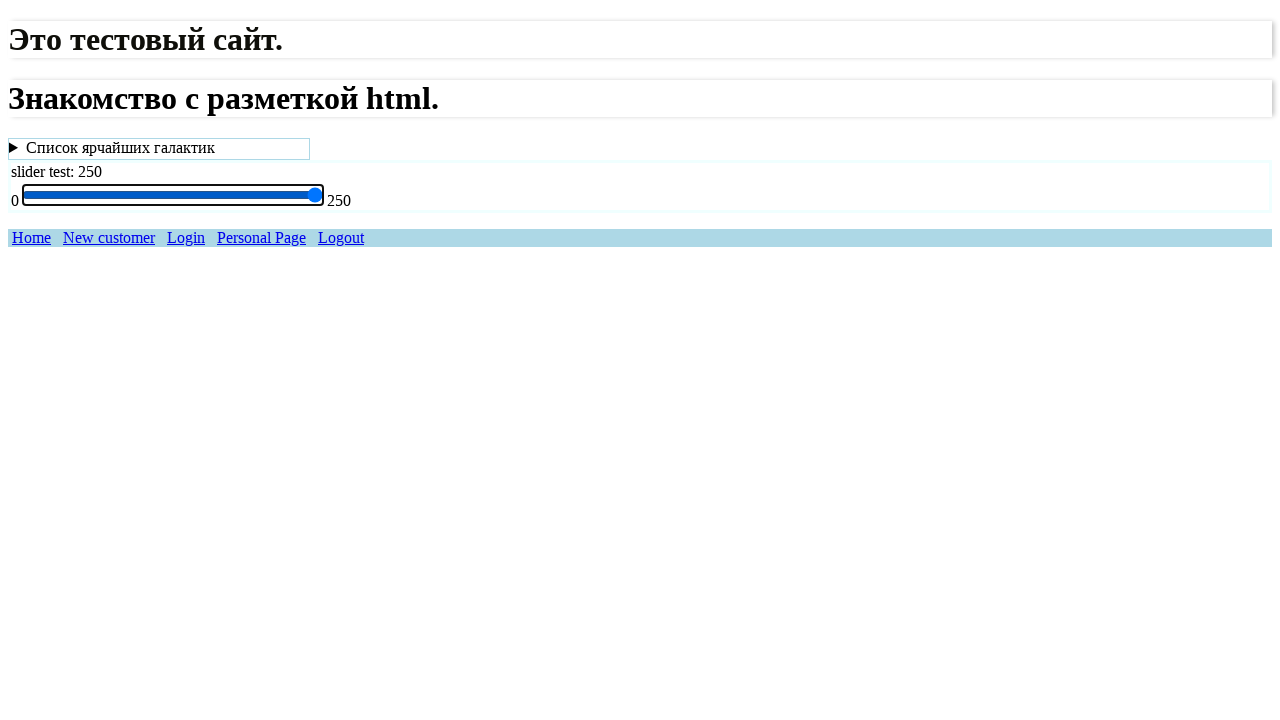

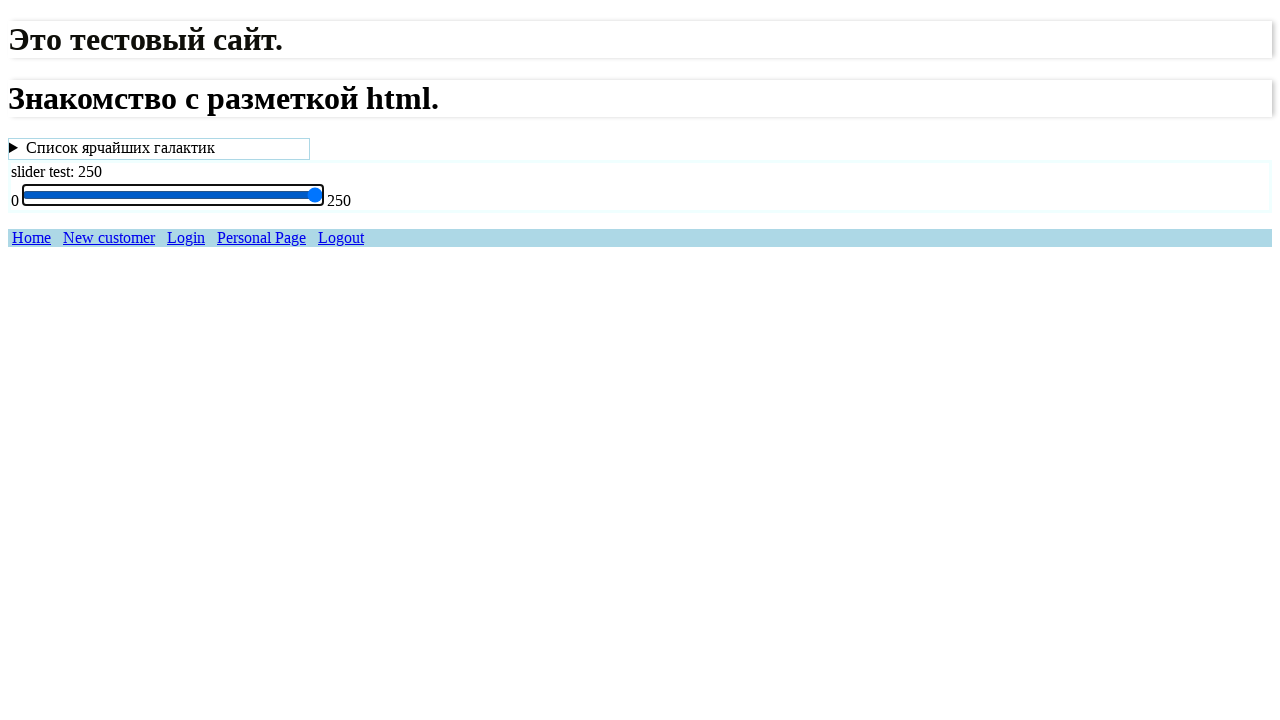